Tests the jQuery UI slider widget by repeatedly dragging the slider handle left and right within an iframe

Starting URL: https://jqueryui.com/slider/

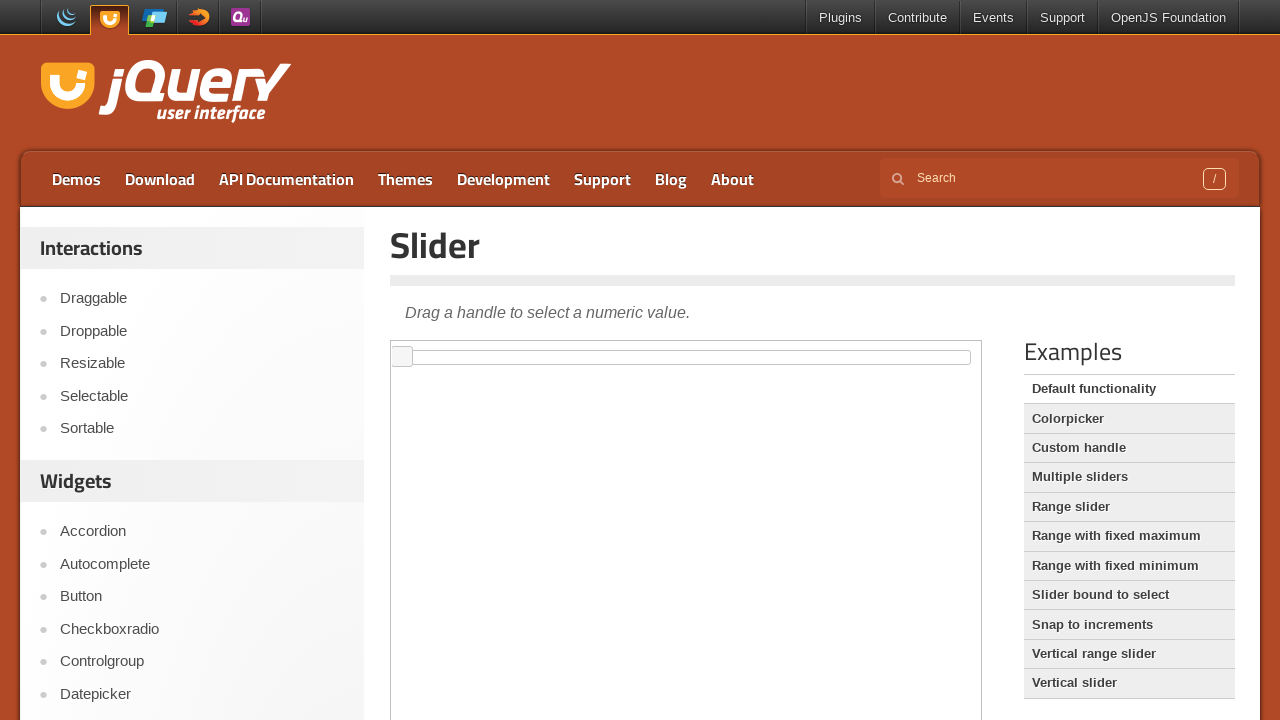

Located demo iframe containing slider
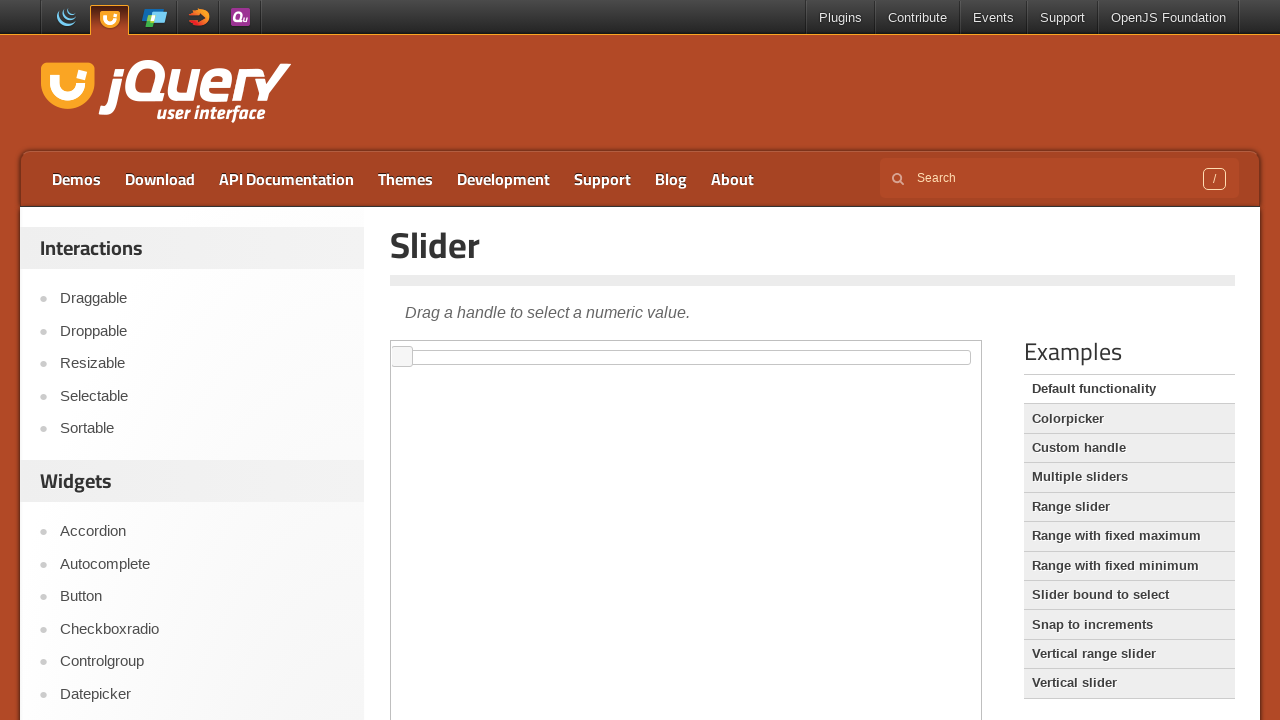

Located slider element
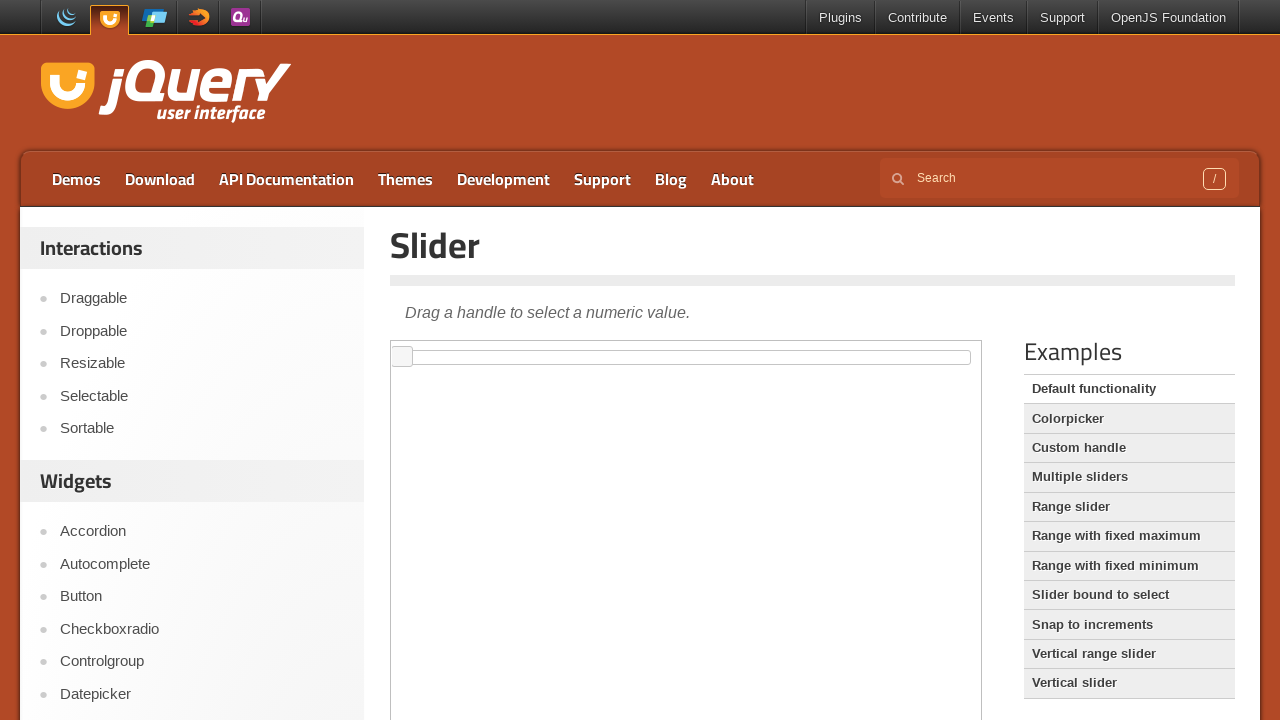

Located slider handle element
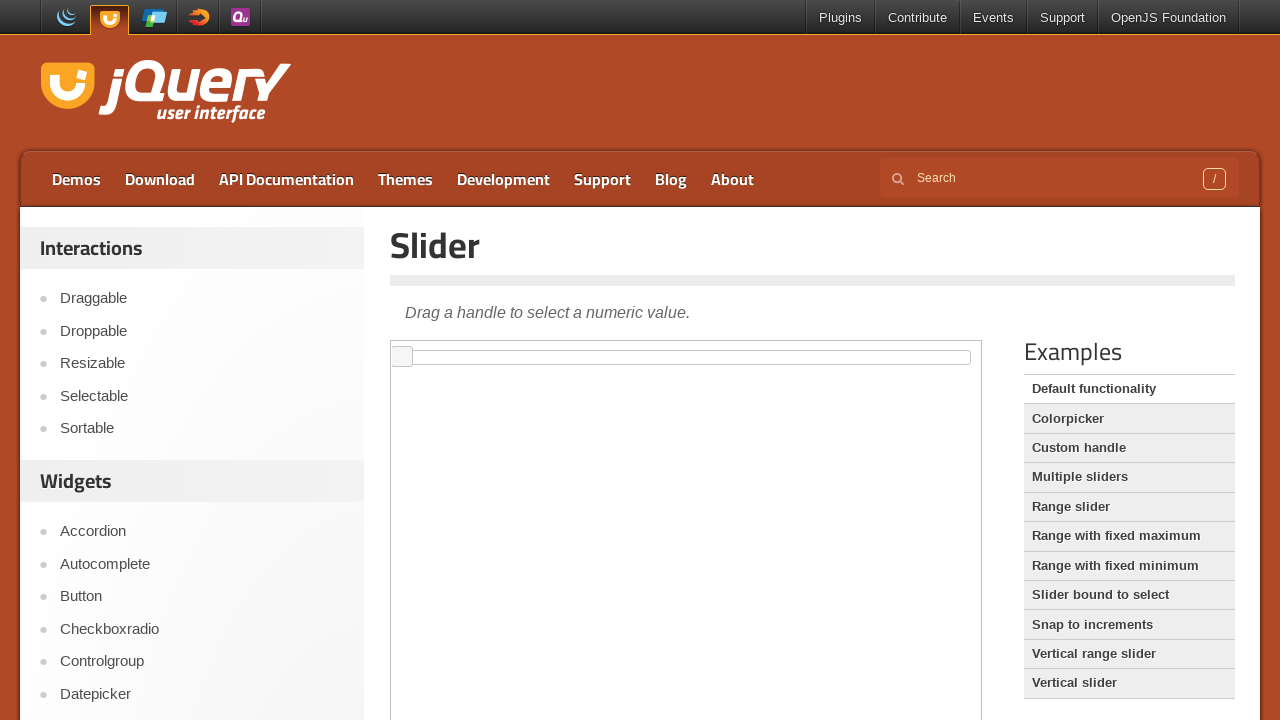

Retrieved slider handle bounding box for iteration 1
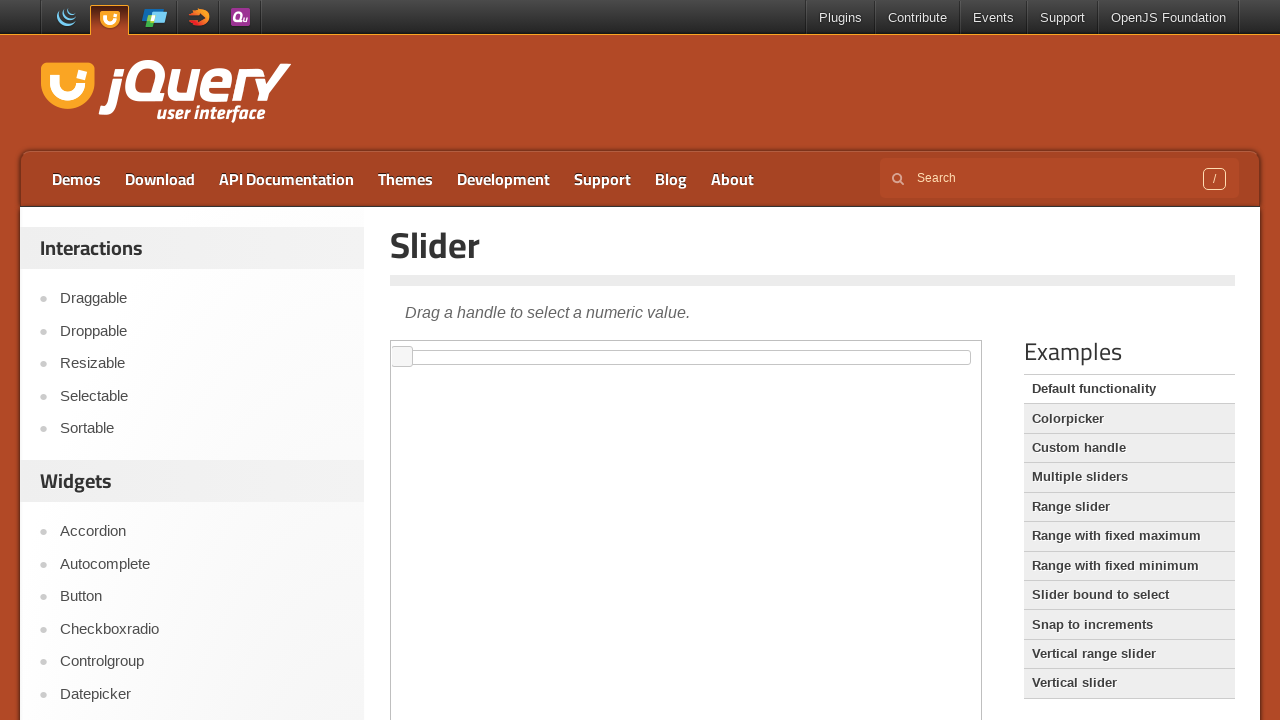

Moved mouse to slider handle center (iteration 1) at (402, 357)
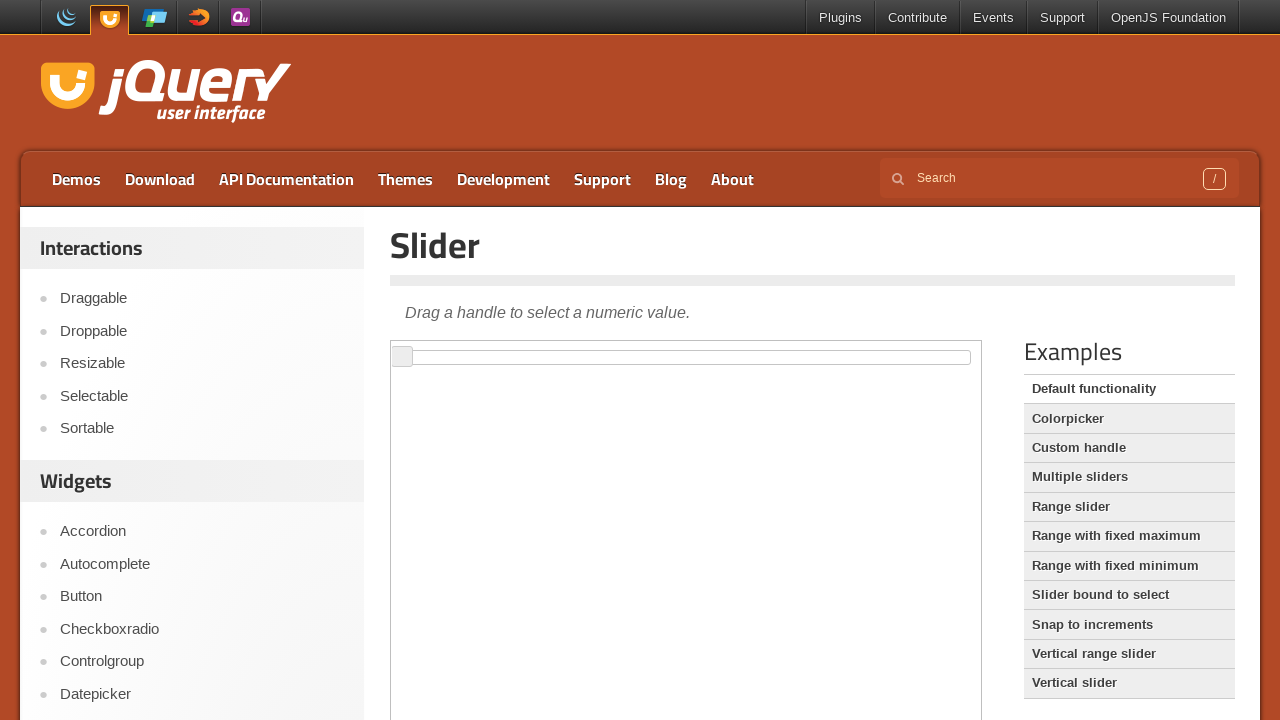

Pressed mouse button down (iteration 1) at (402, 357)
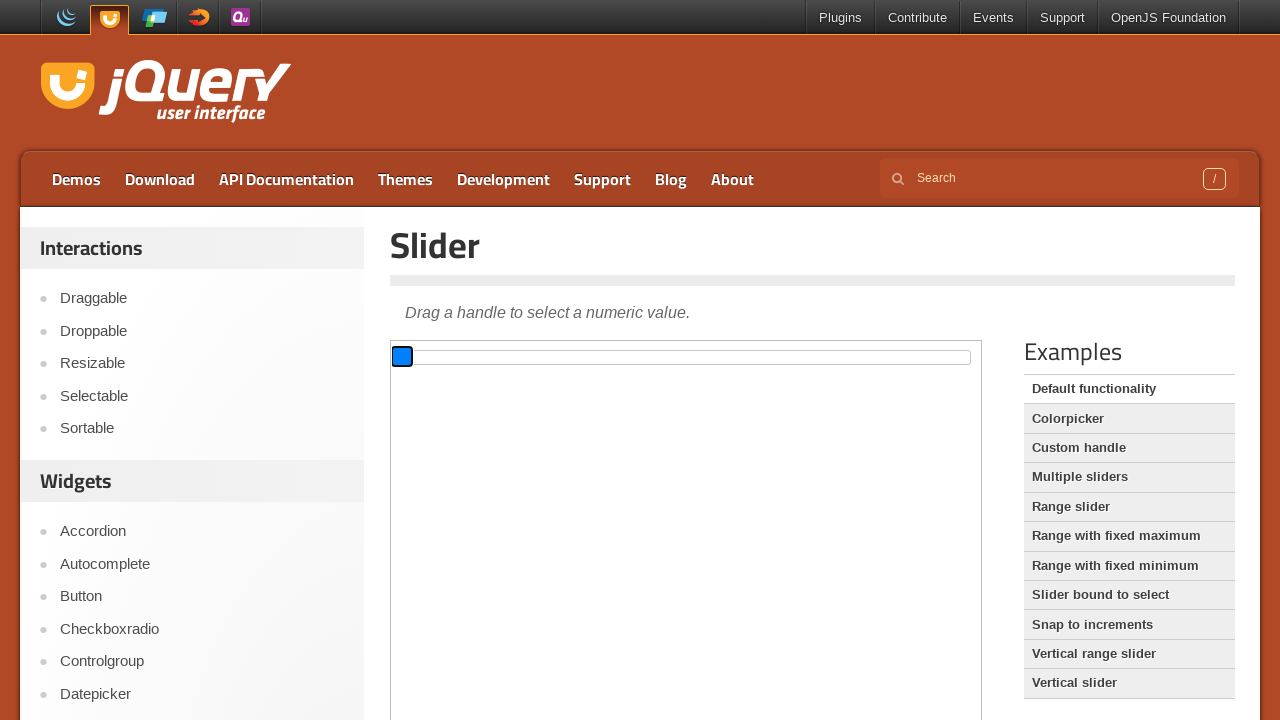

Dragged slider handle 100 pixels to the right (iteration 1) at (502, 357)
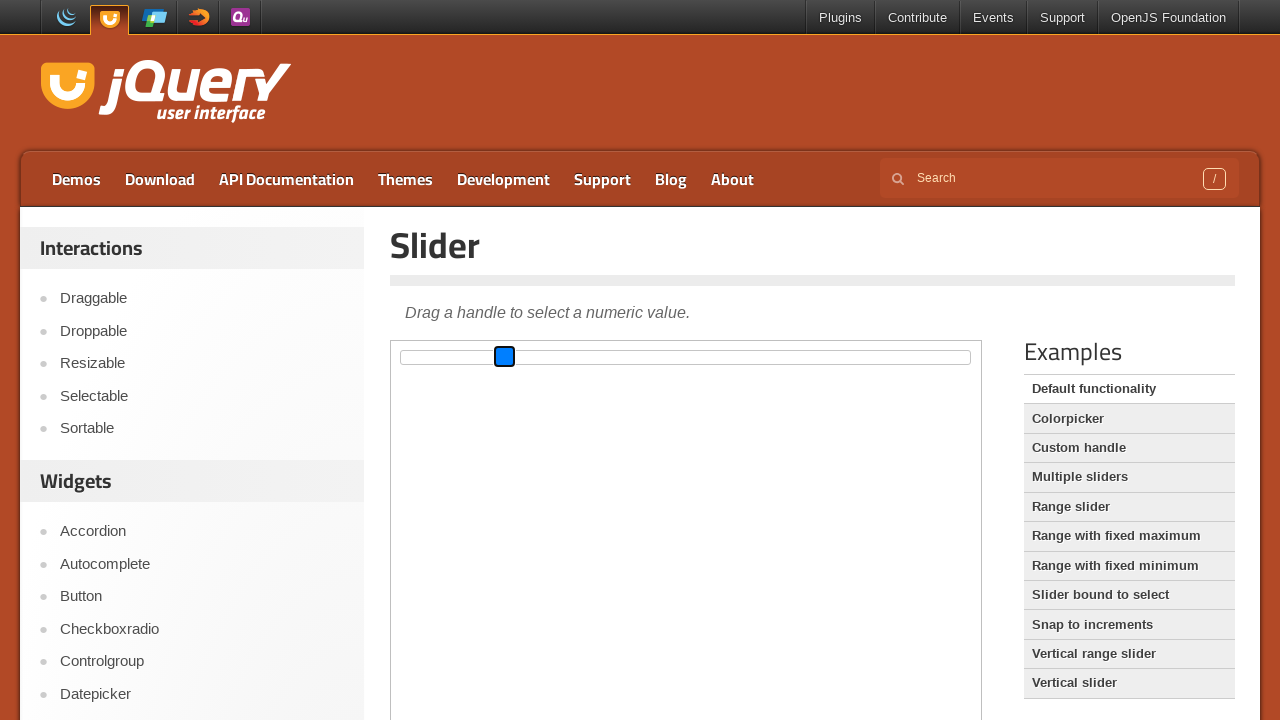

Released mouse button after dragging right (iteration 1) at (502, 357)
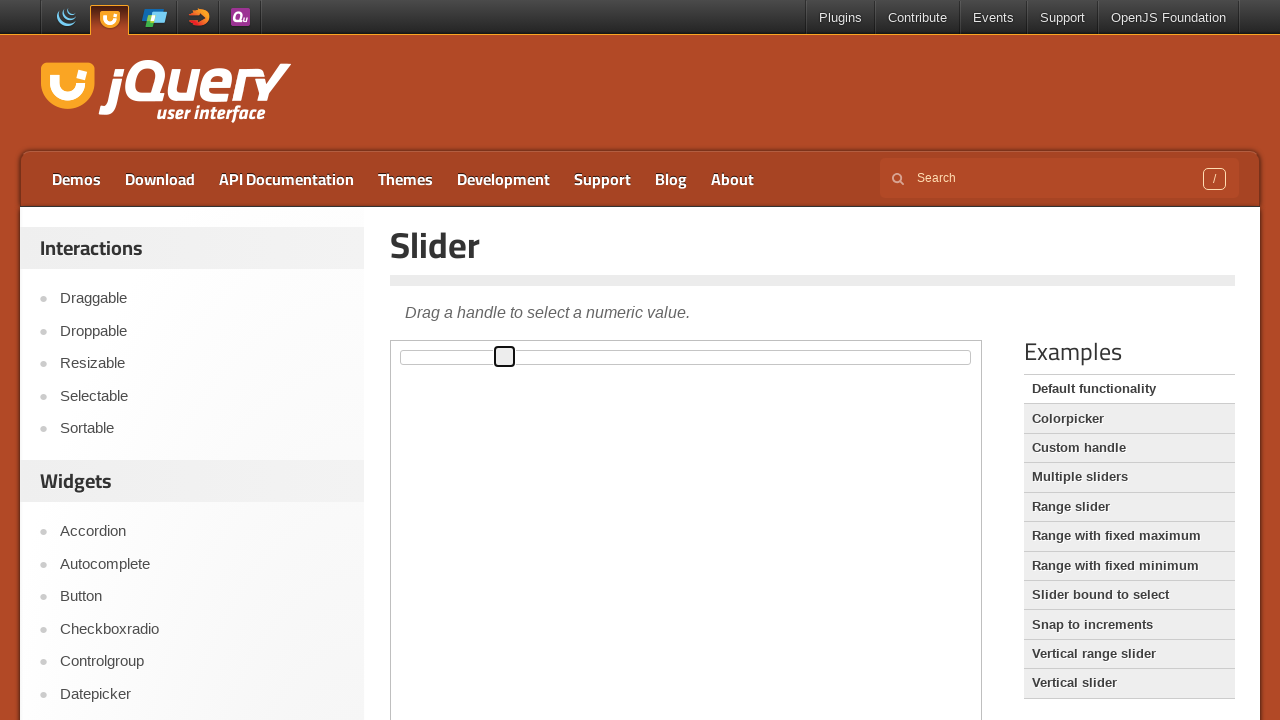

Retrieved updated slider handle bounding box (iteration 1)
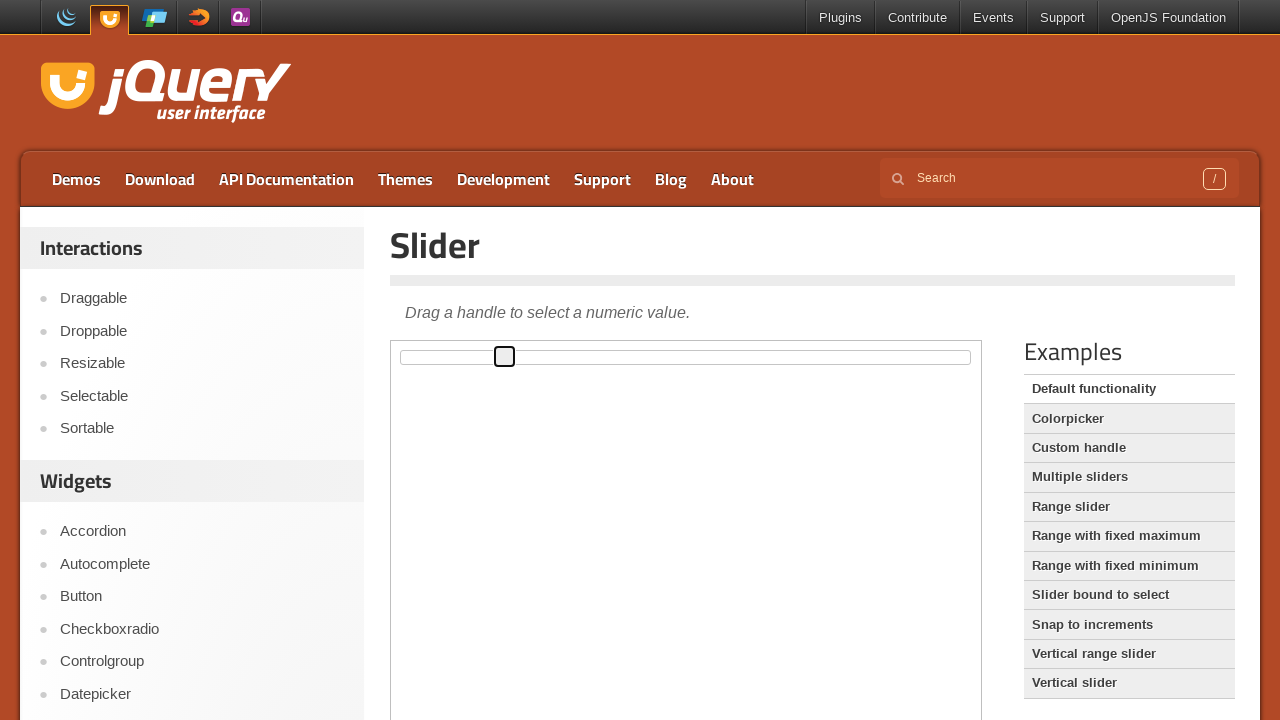

Moved mouse to slider handle center (iteration 1) at (505, 357)
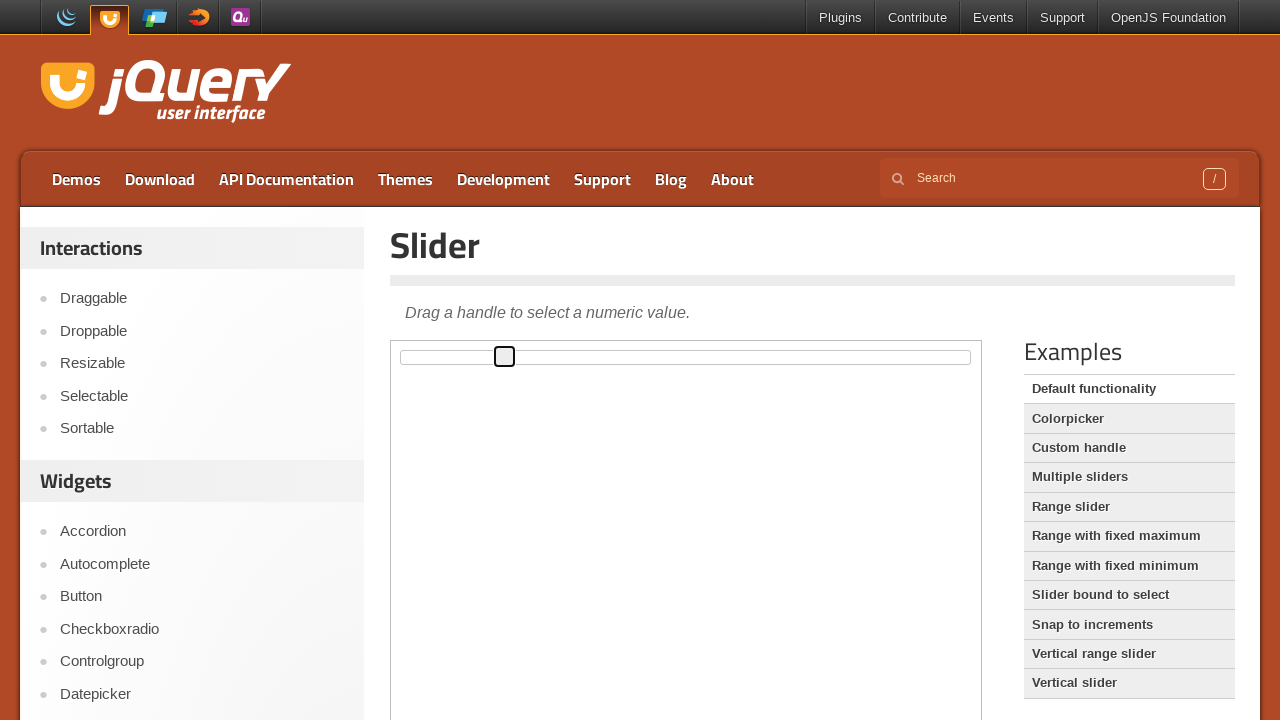

Pressed mouse button down (iteration 1) at (505, 357)
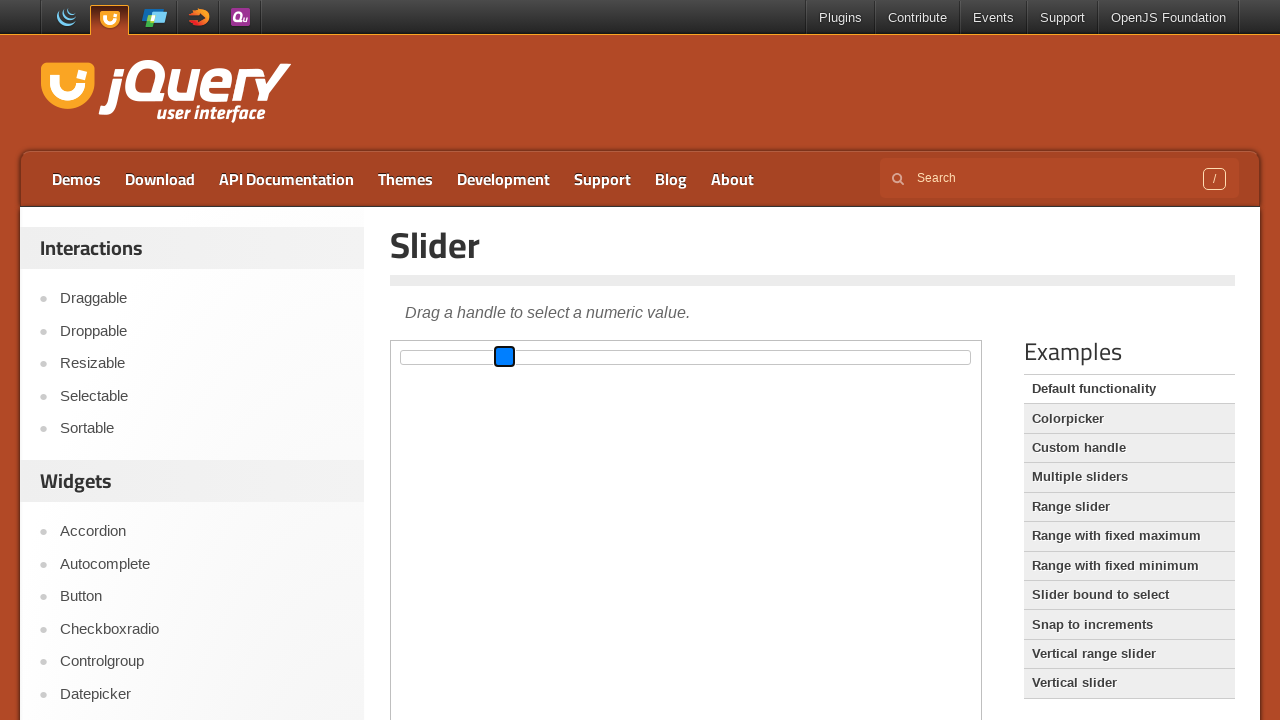

Dragged slider handle 100 pixels to the left (iteration 1) at (405, 357)
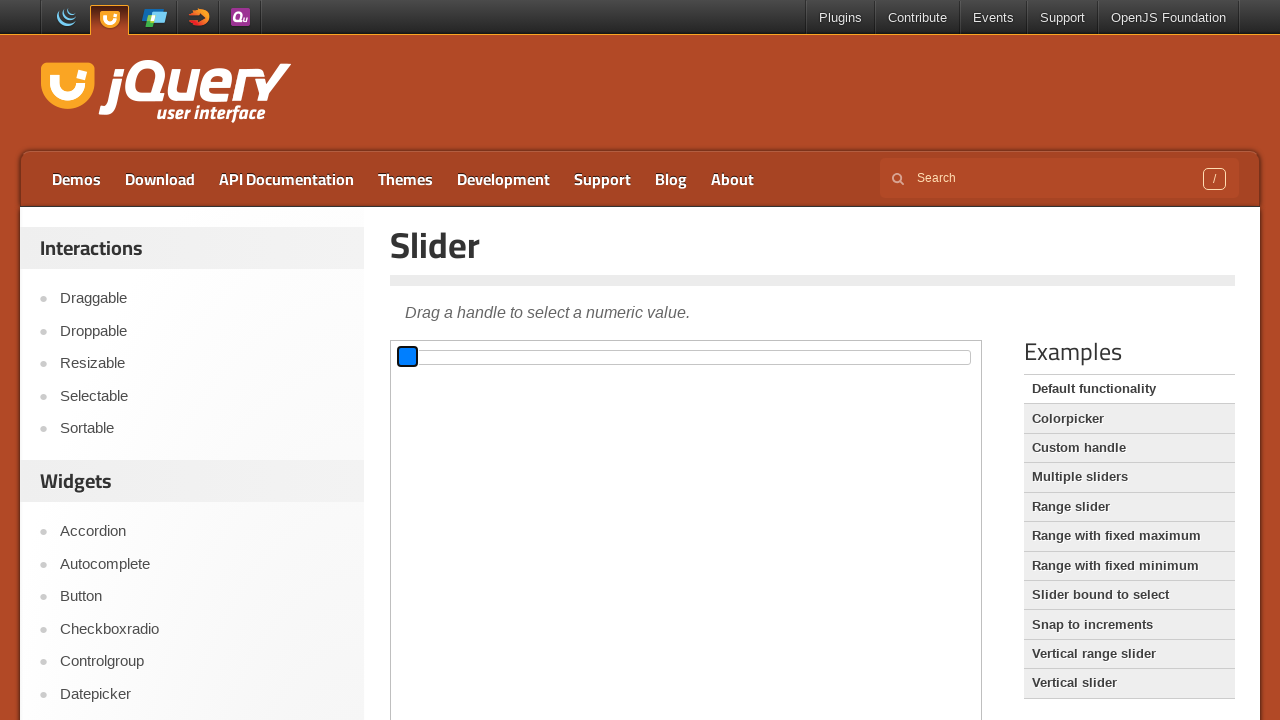

Released mouse button after dragging left (iteration 1) at (405, 357)
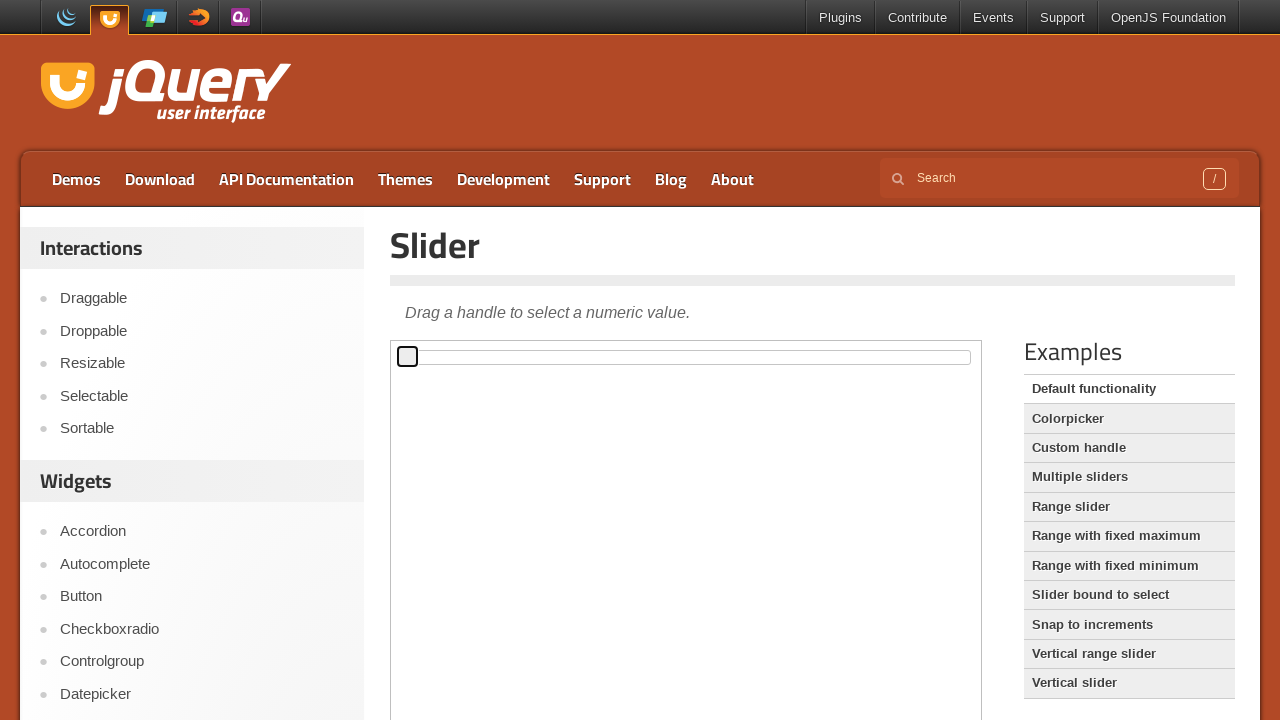

Retrieved slider handle bounding box for iteration 2
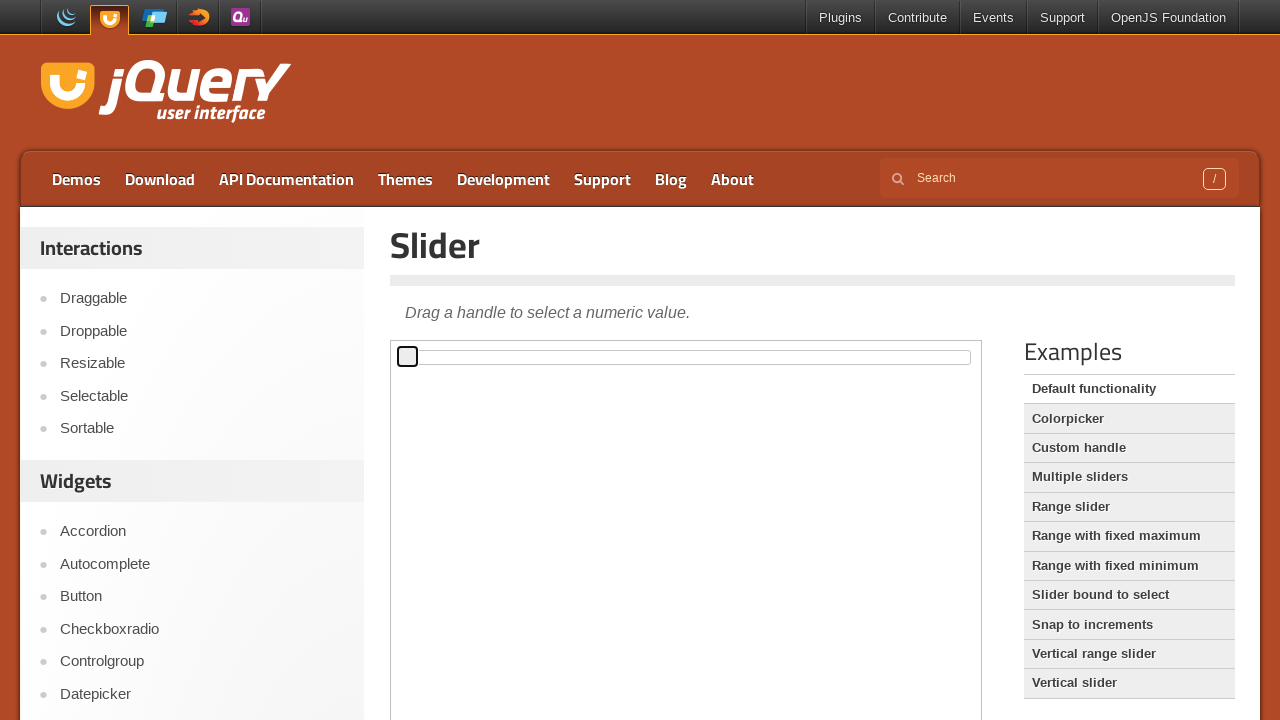

Moved mouse to slider handle center (iteration 2) at (408, 357)
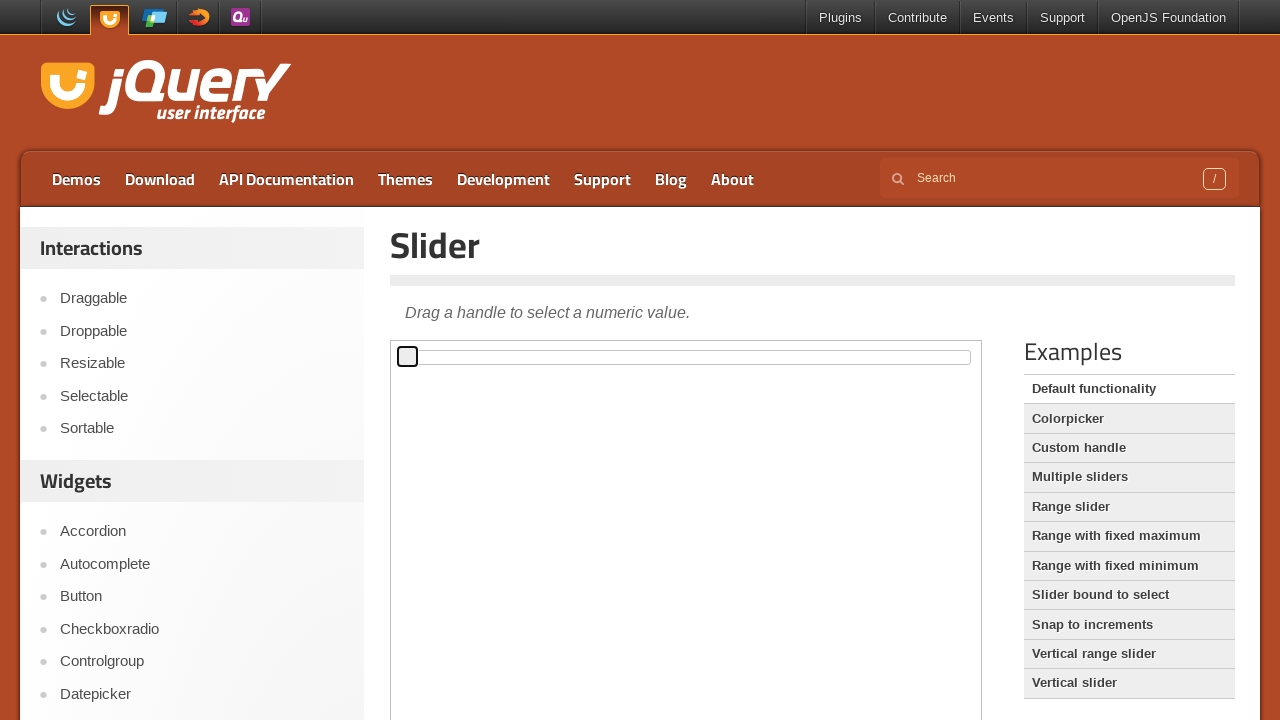

Pressed mouse button down (iteration 2) at (408, 357)
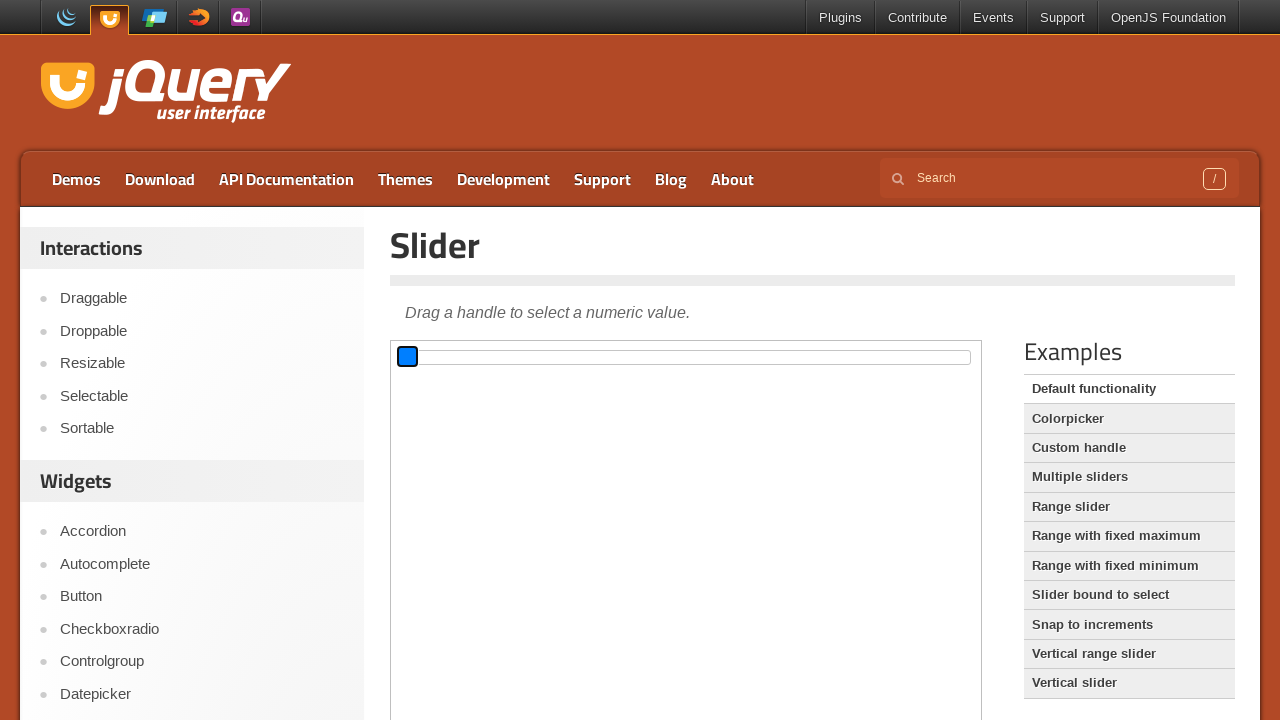

Dragged slider handle 100 pixels to the right (iteration 2) at (508, 357)
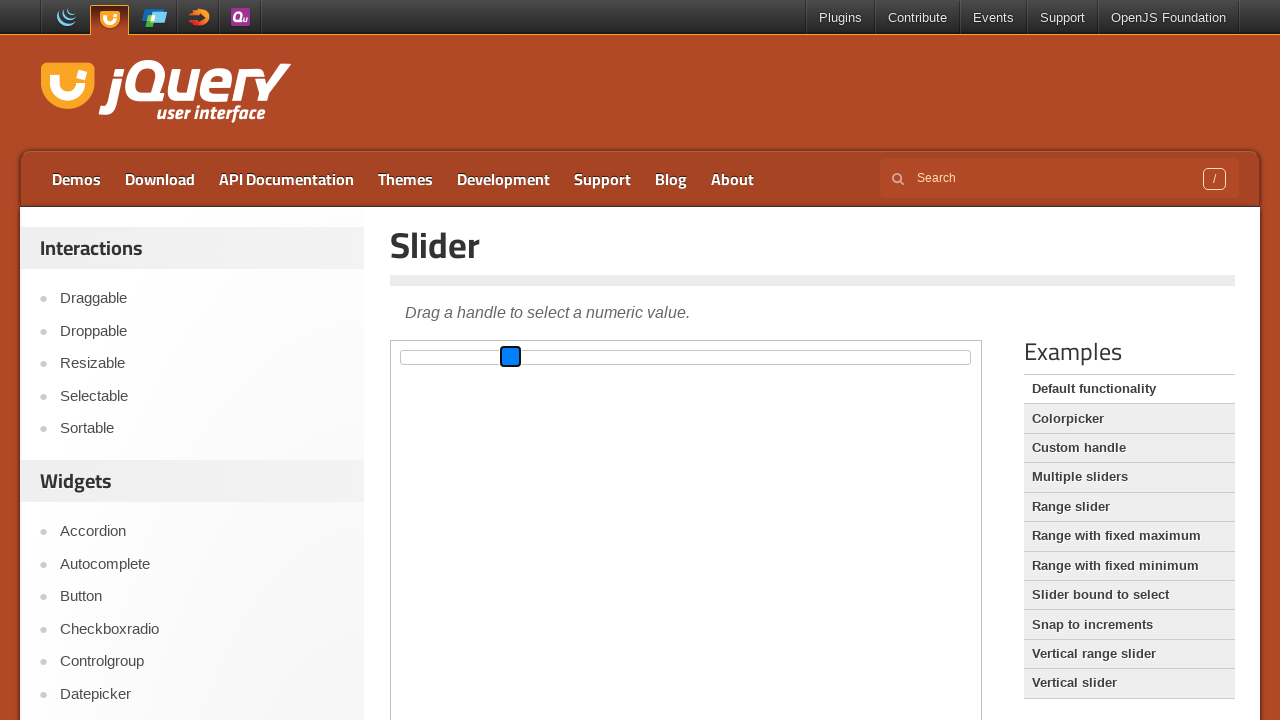

Released mouse button after dragging right (iteration 2) at (508, 357)
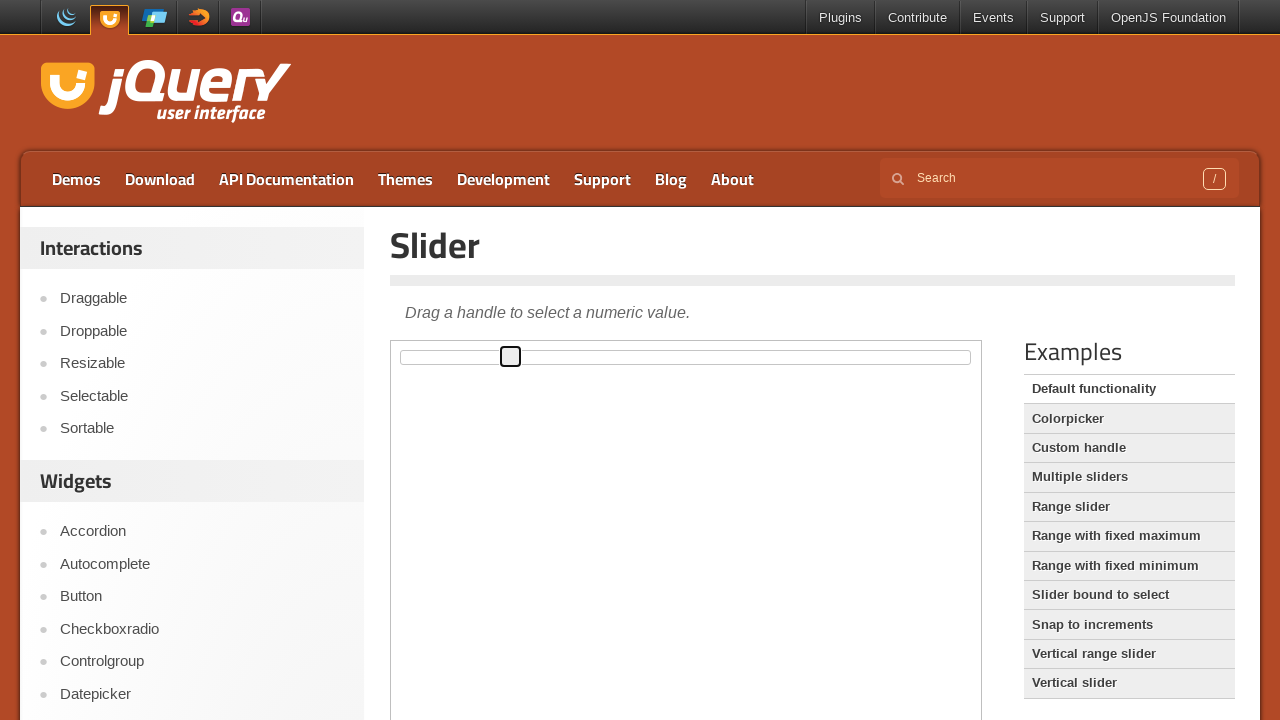

Retrieved updated slider handle bounding box (iteration 2)
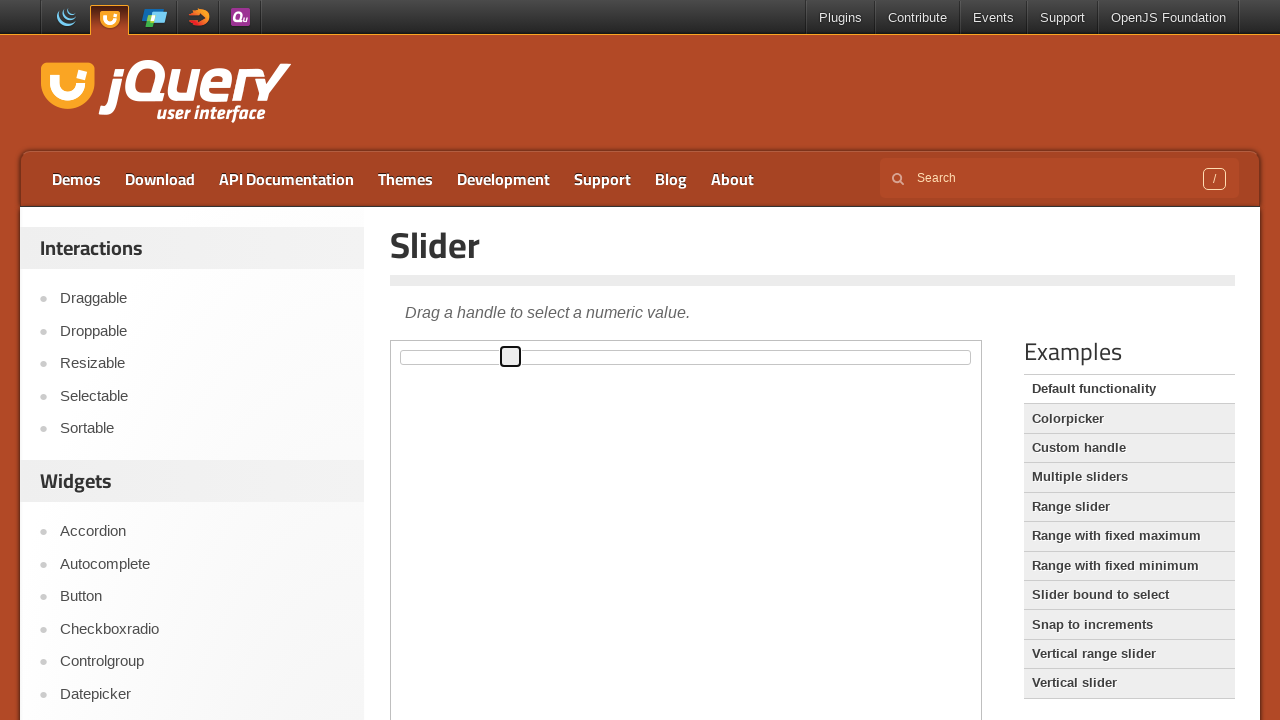

Moved mouse to slider handle center (iteration 2) at (510, 357)
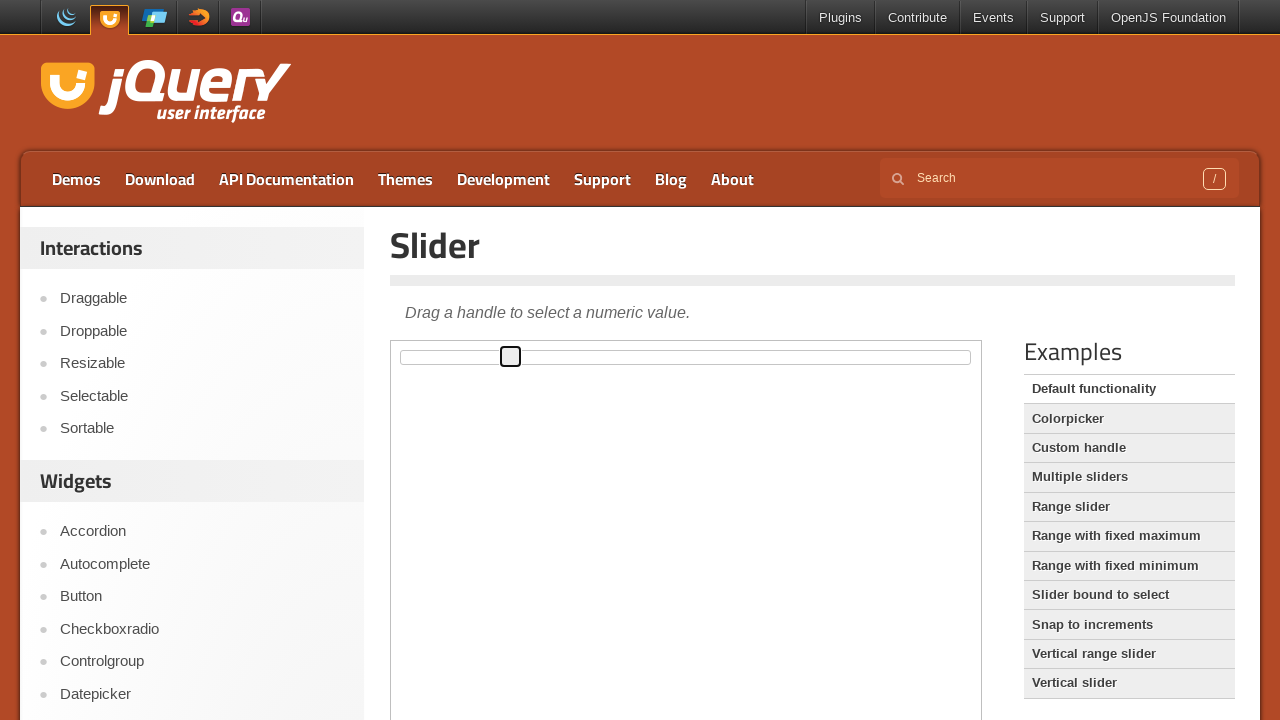

Pressed mouse button down (iteration 2) at (510, 357)
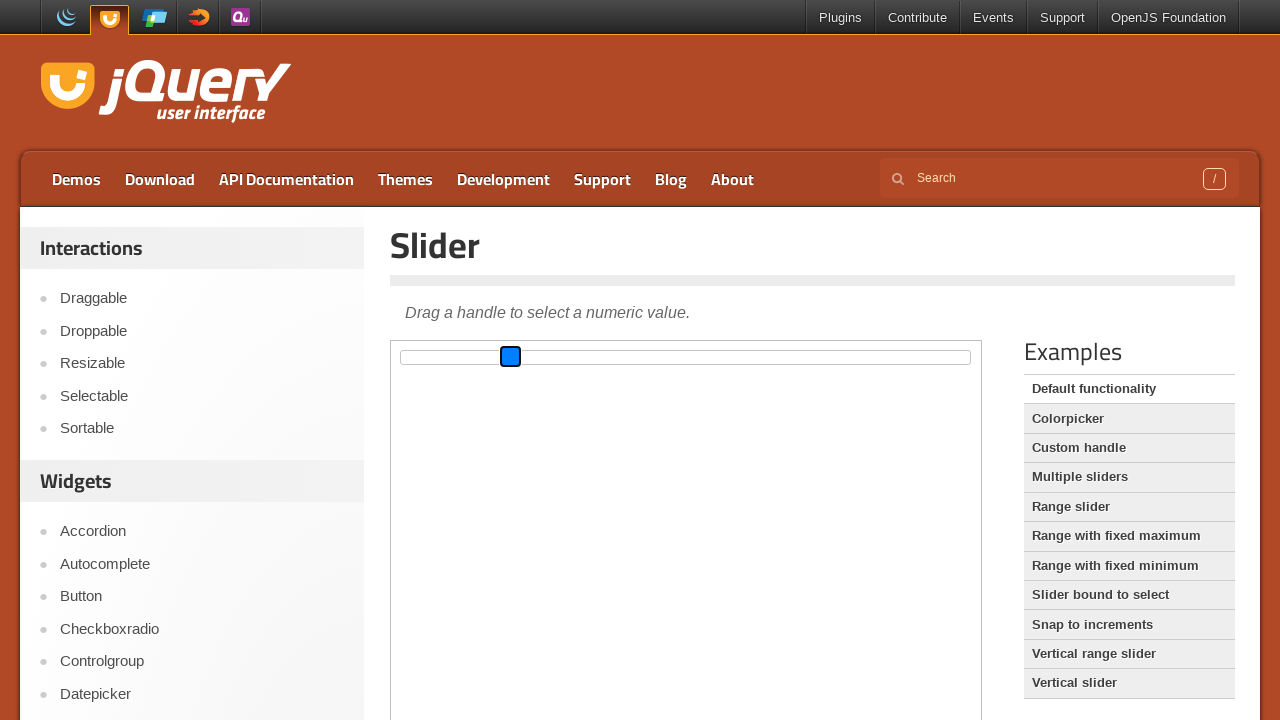

Dragged slider handle 100 pixels to the left (iteration 2) at (410, 357)
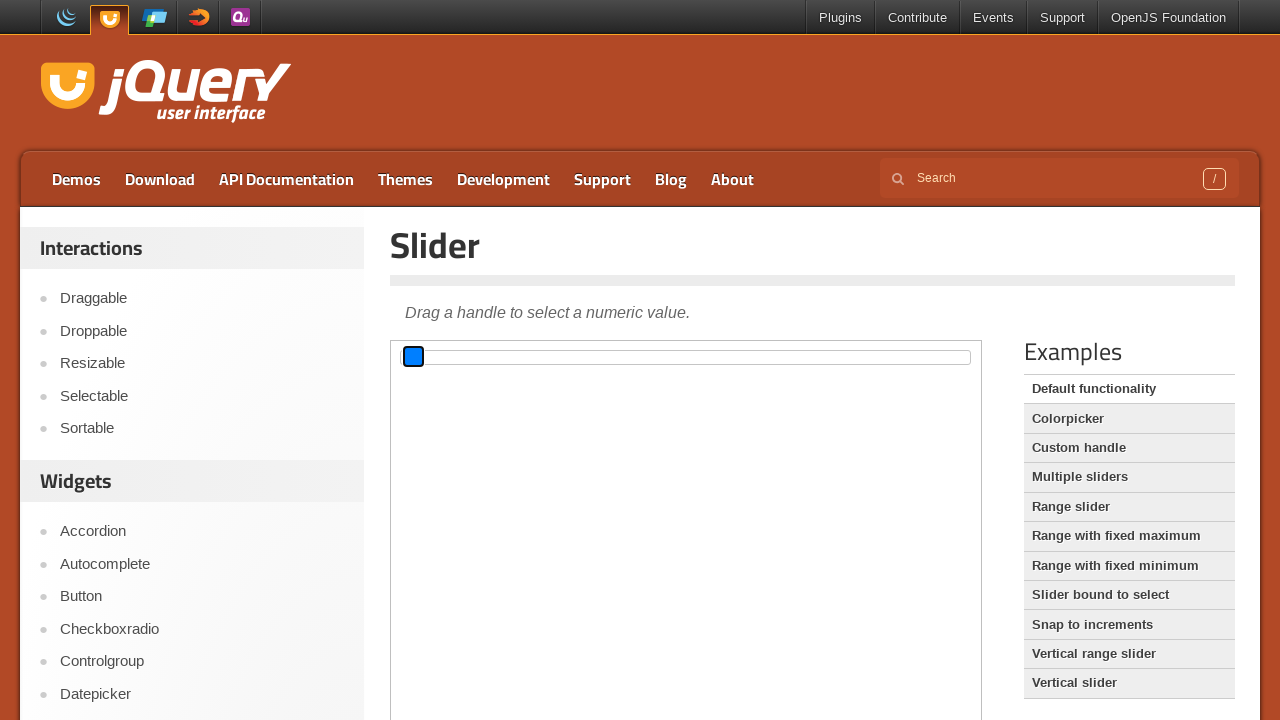

Released mouse button after dragging left (iteration 2) at (410, 357)
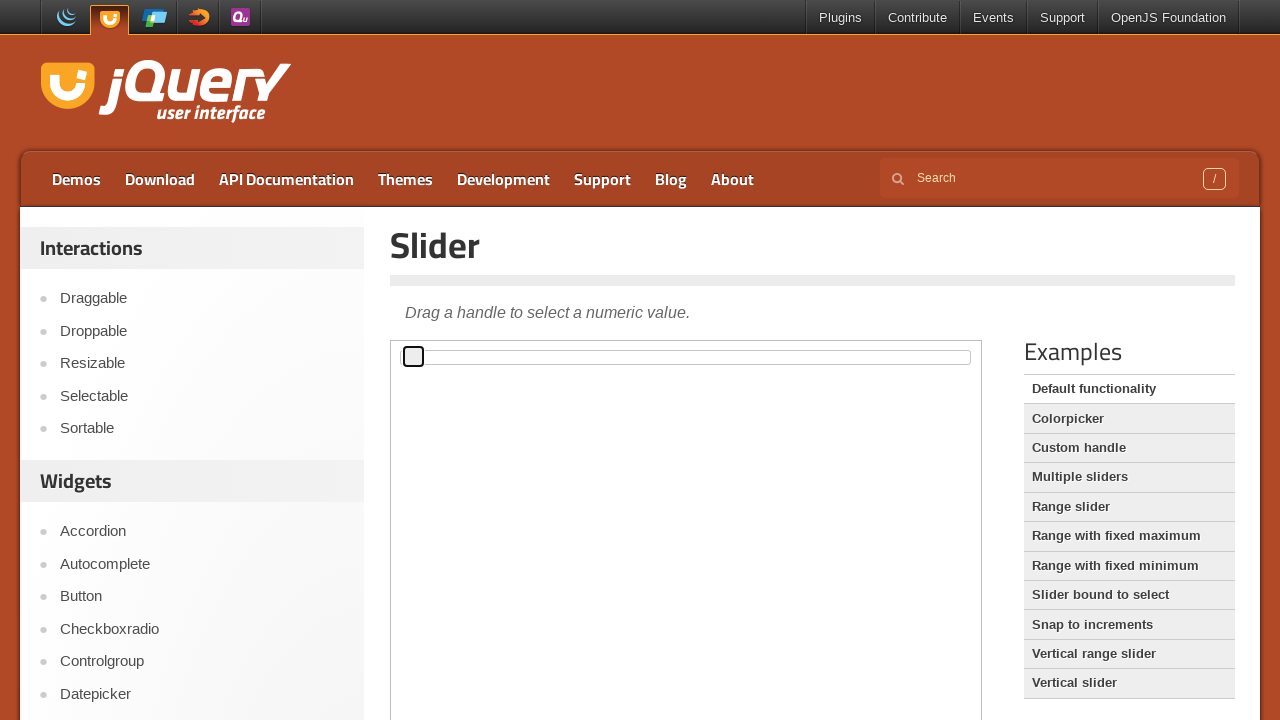

Retrieved slider handle bounding box for iteration 3
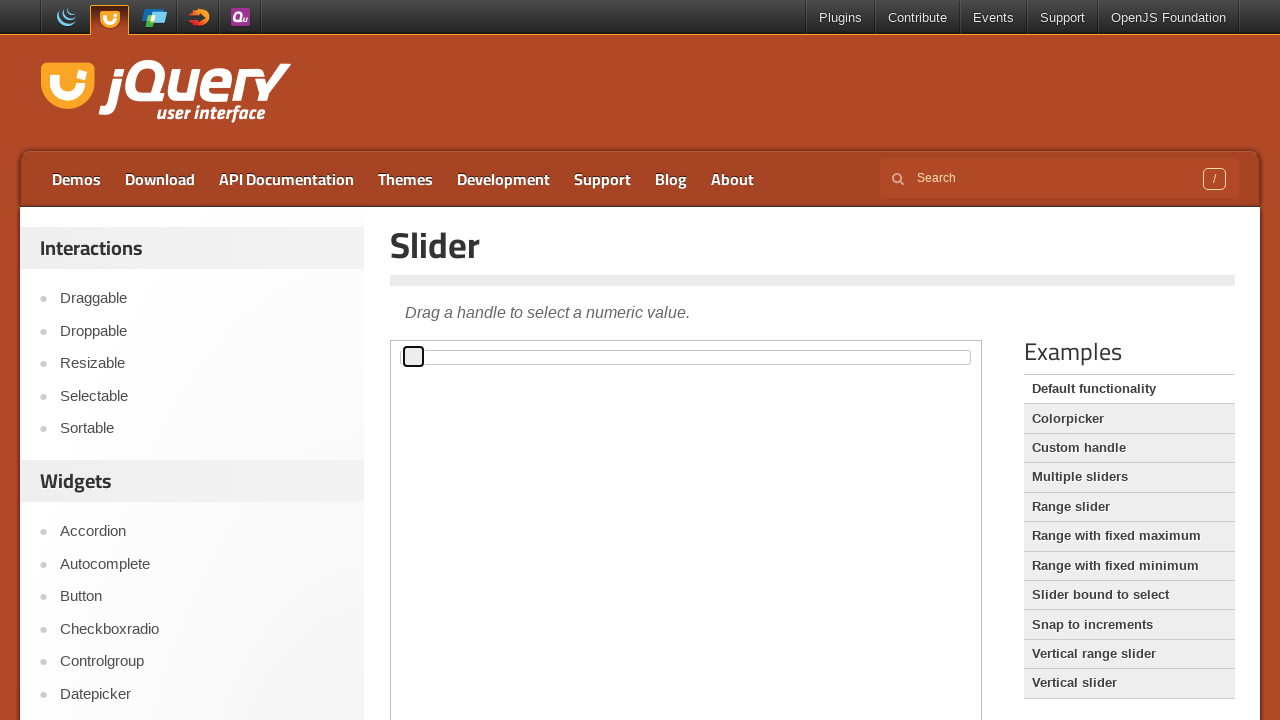

Moved mouse to slider handle center (iteration 3) at (413, 357)
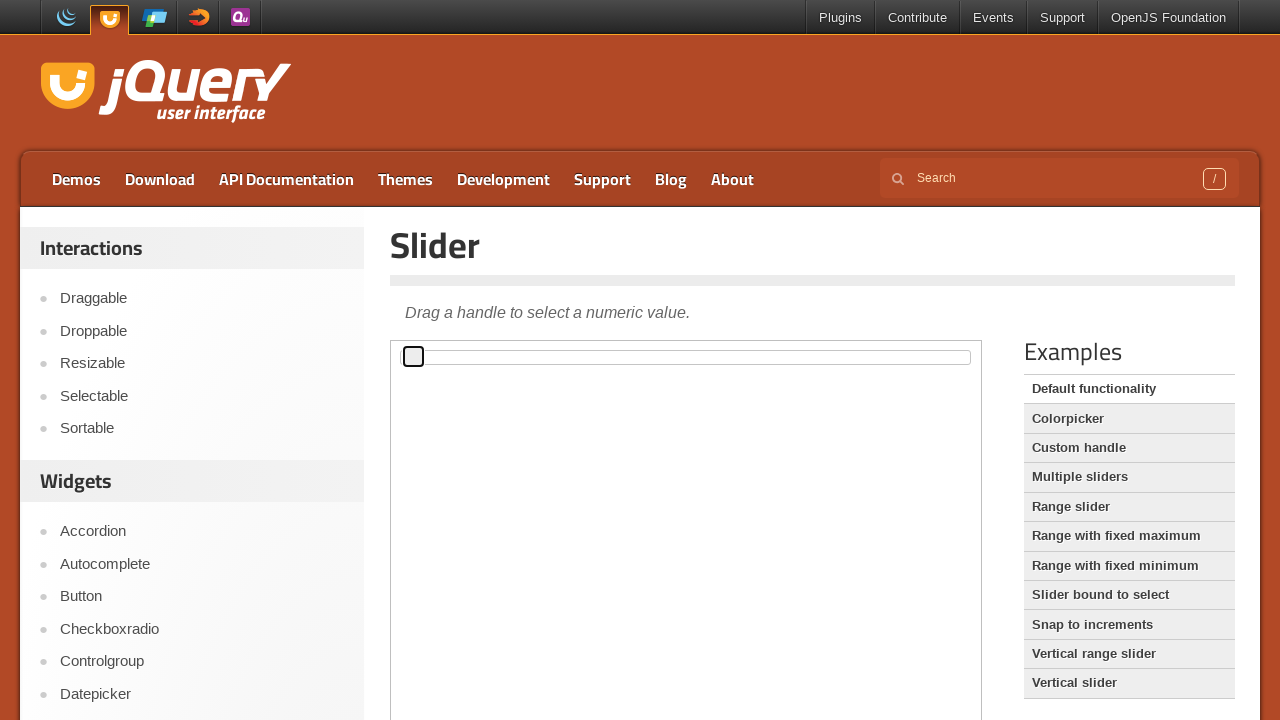

Pressed mouse button down (iteration 3) at (413, 357)
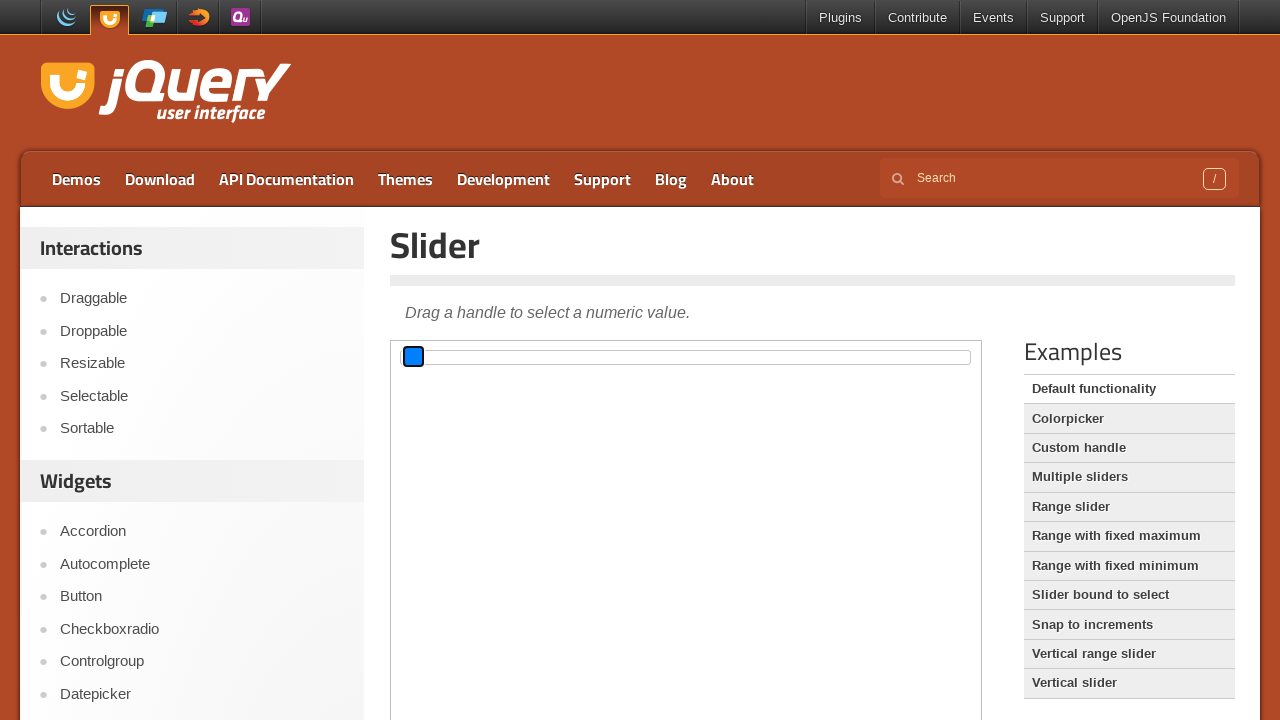

Dragged slider handle 100 pixels to the right (iteration 3) at (513, 357)
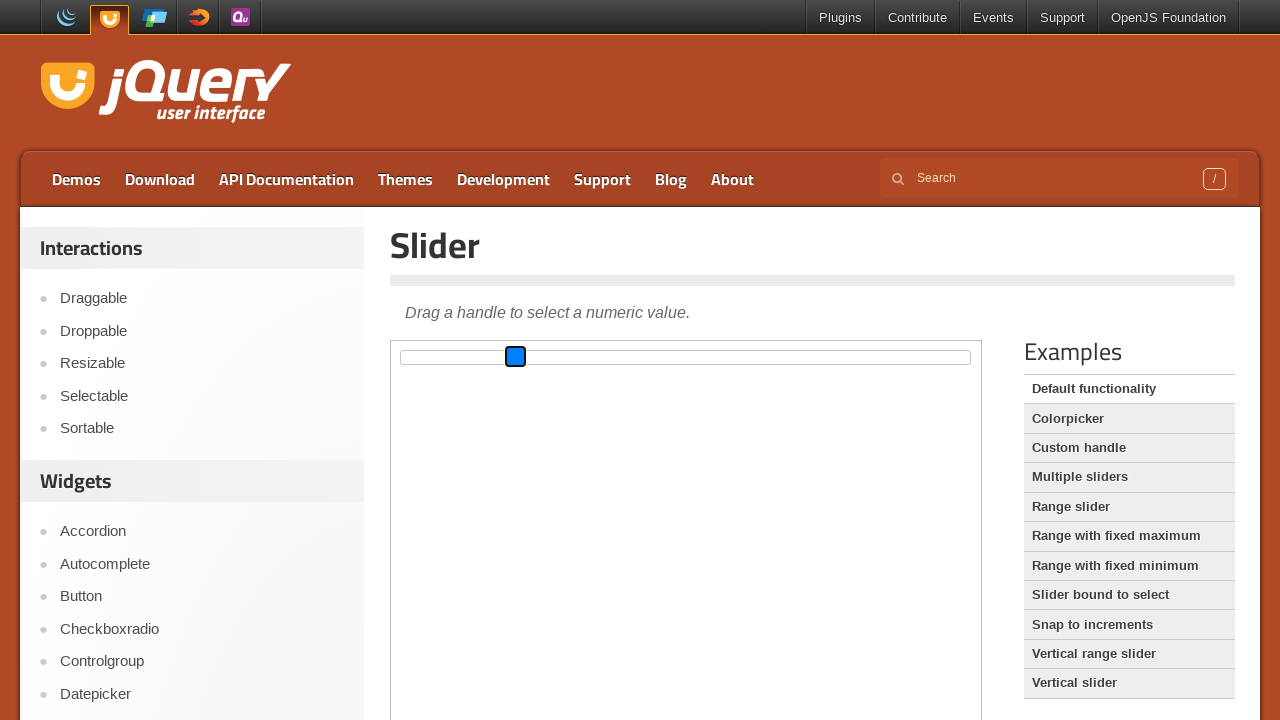

Released mouse button after dragging right (iteration 3) at (513, 357)
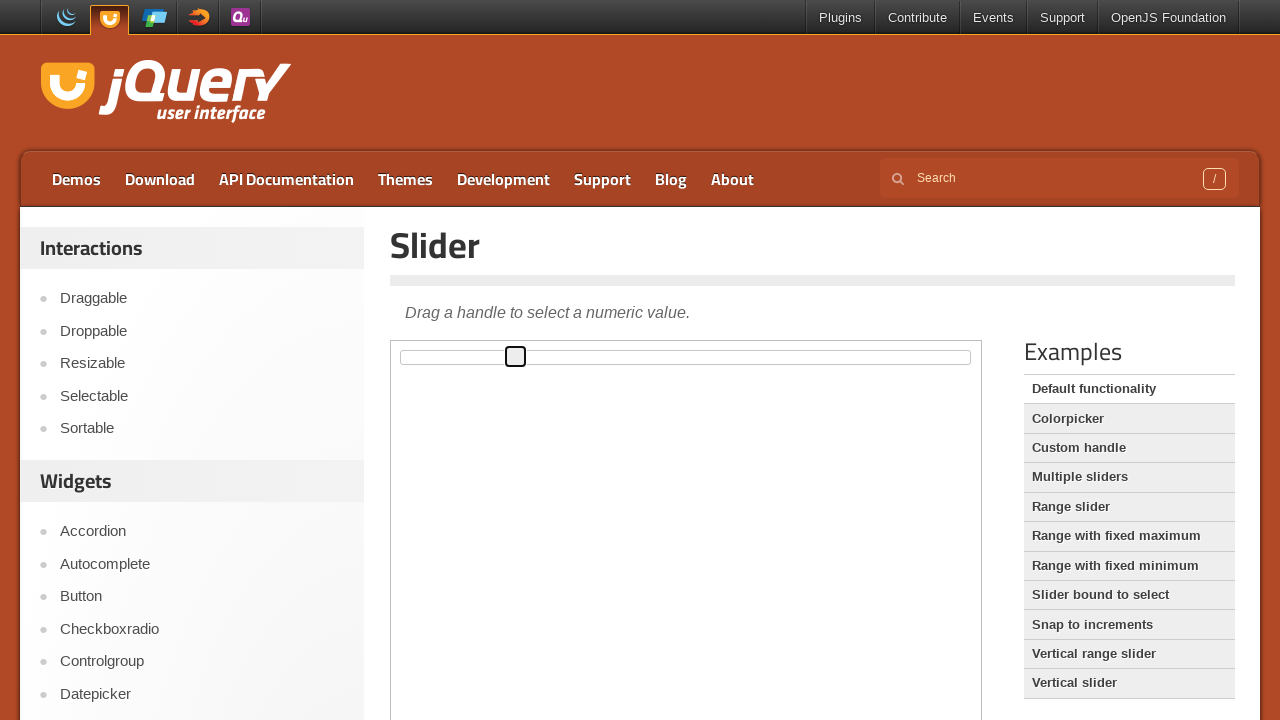

Retrieved updated slider handle bounding box (iteration 3)
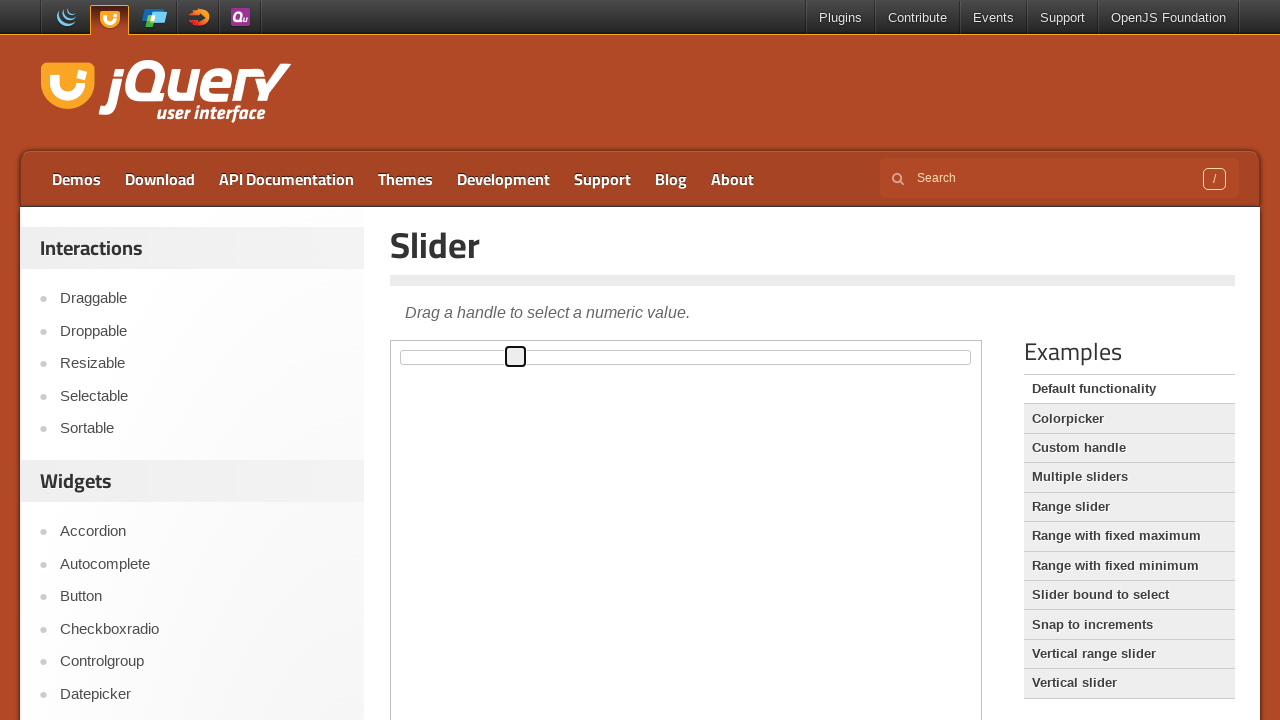

Moved mouse to slider handle center (iteration 3) at (516, 357)
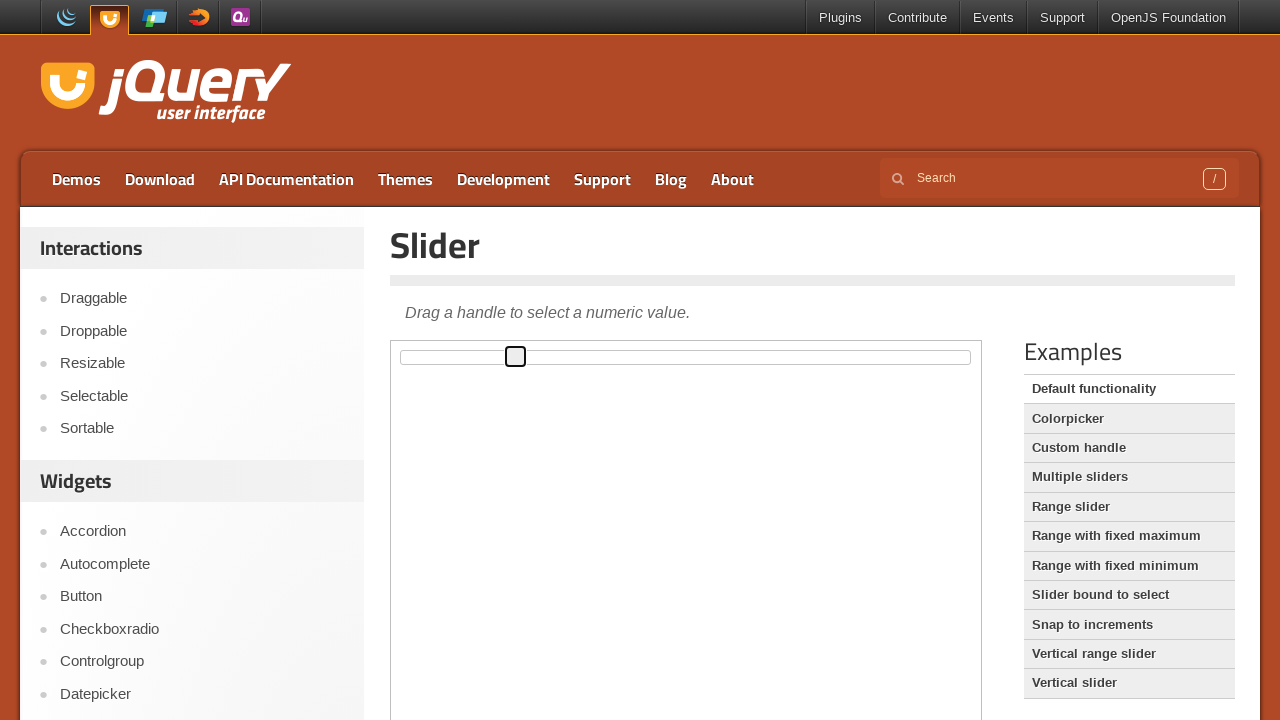

Pressed mouse button down (iteration 3) at (516, 357)
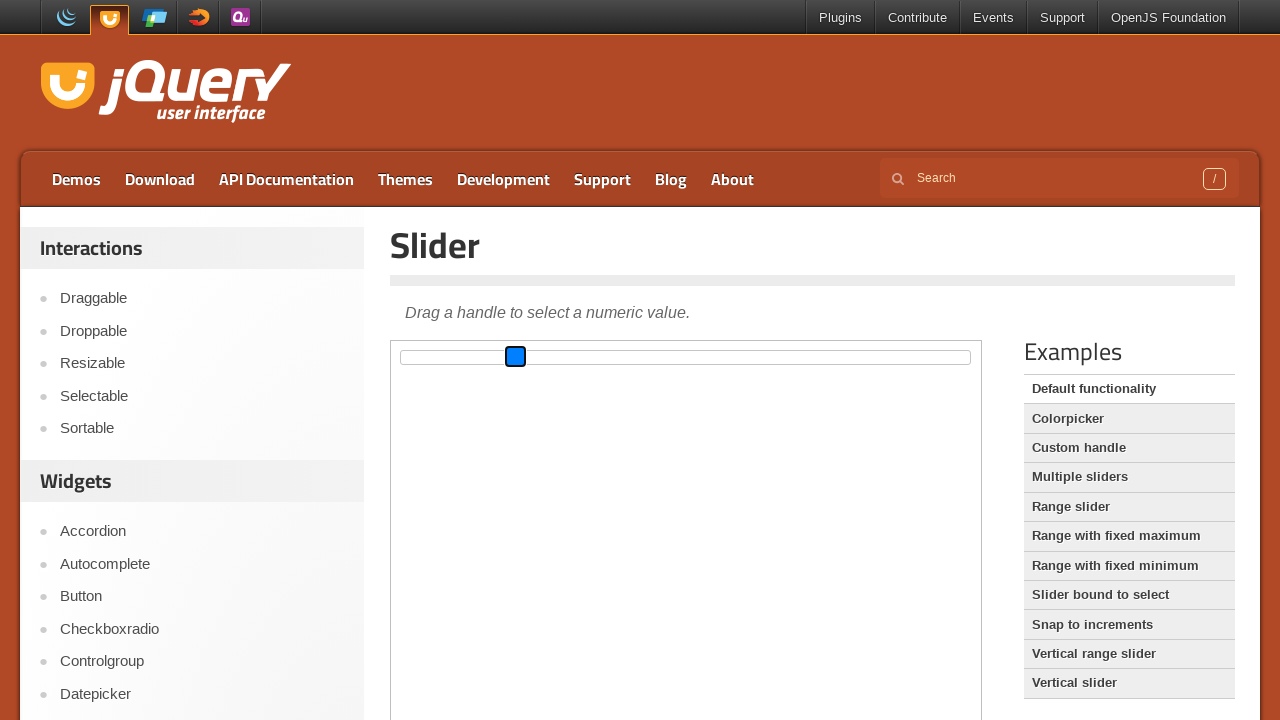

Dragged slider handle 100 pixels to the left (iteration 3) at (416, 357)
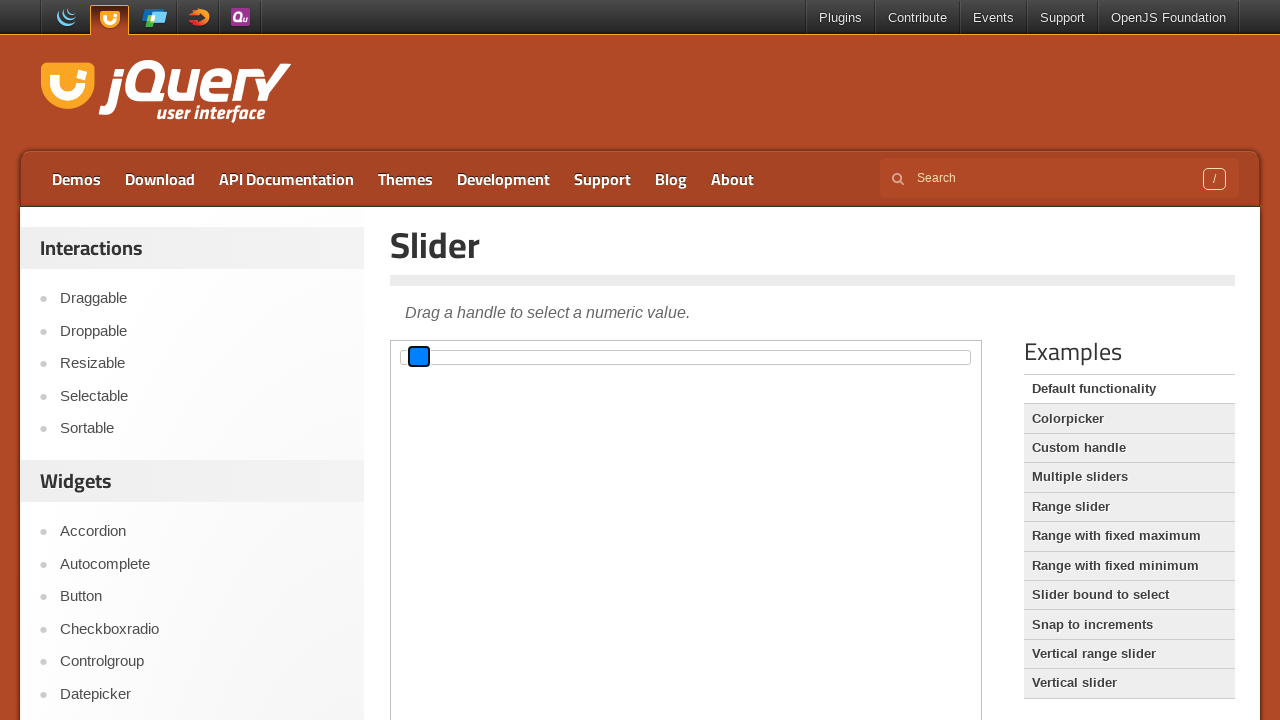

Released mouse button after dragging left (iteration 3) at (416, 357)
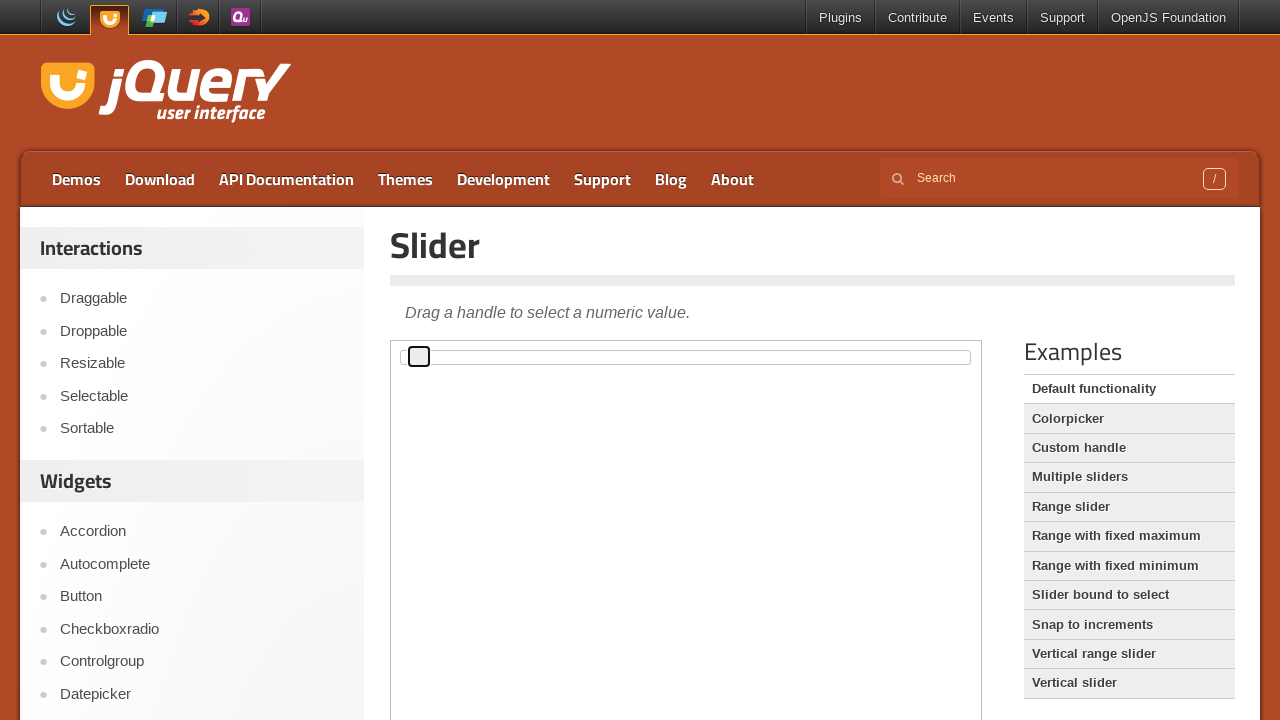

Retrieved slider handle bounding box for iteration 4
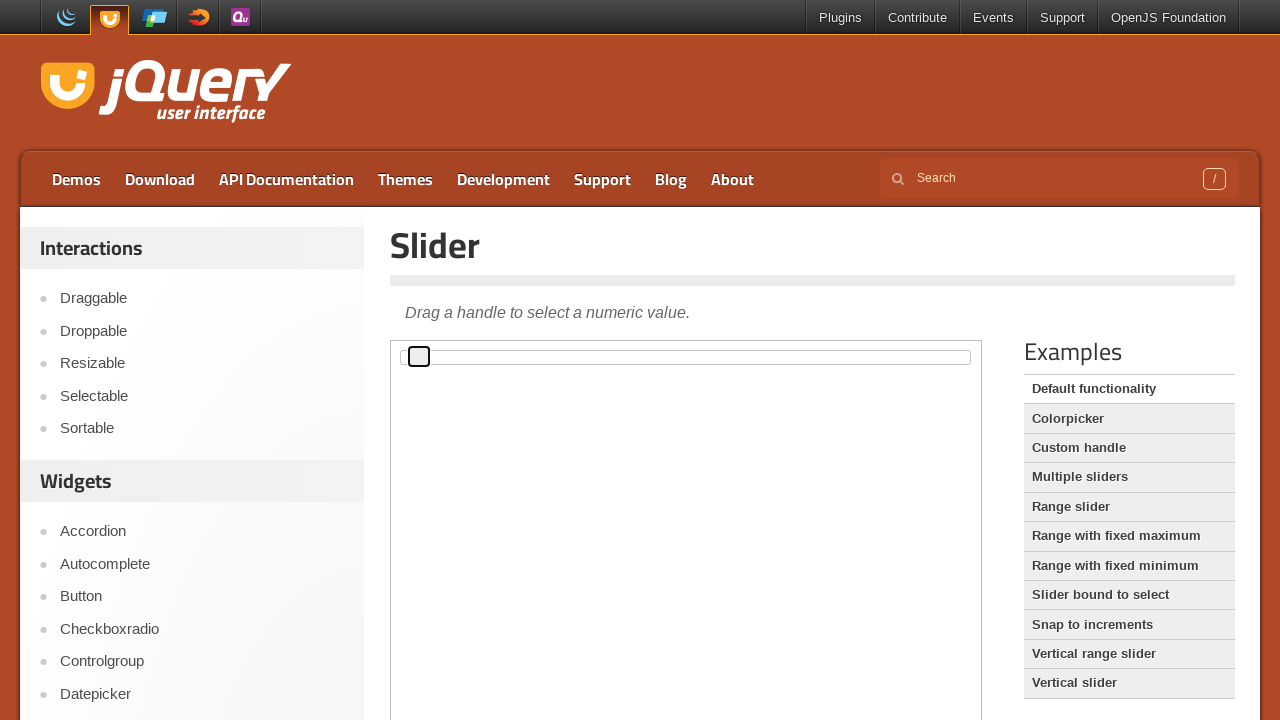

Moved mouse to slider handle center (iteration 4) at (419, 357)
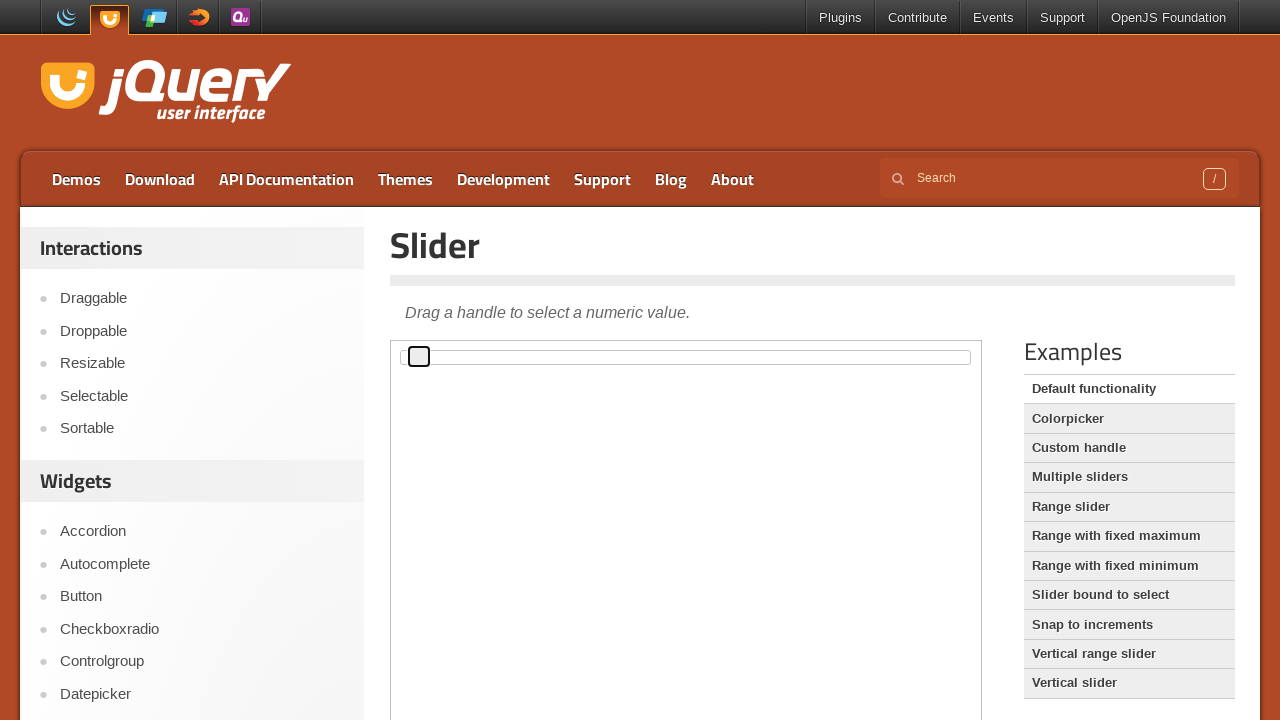

Pressed mouse button down (iteration 4) at (419, 357)
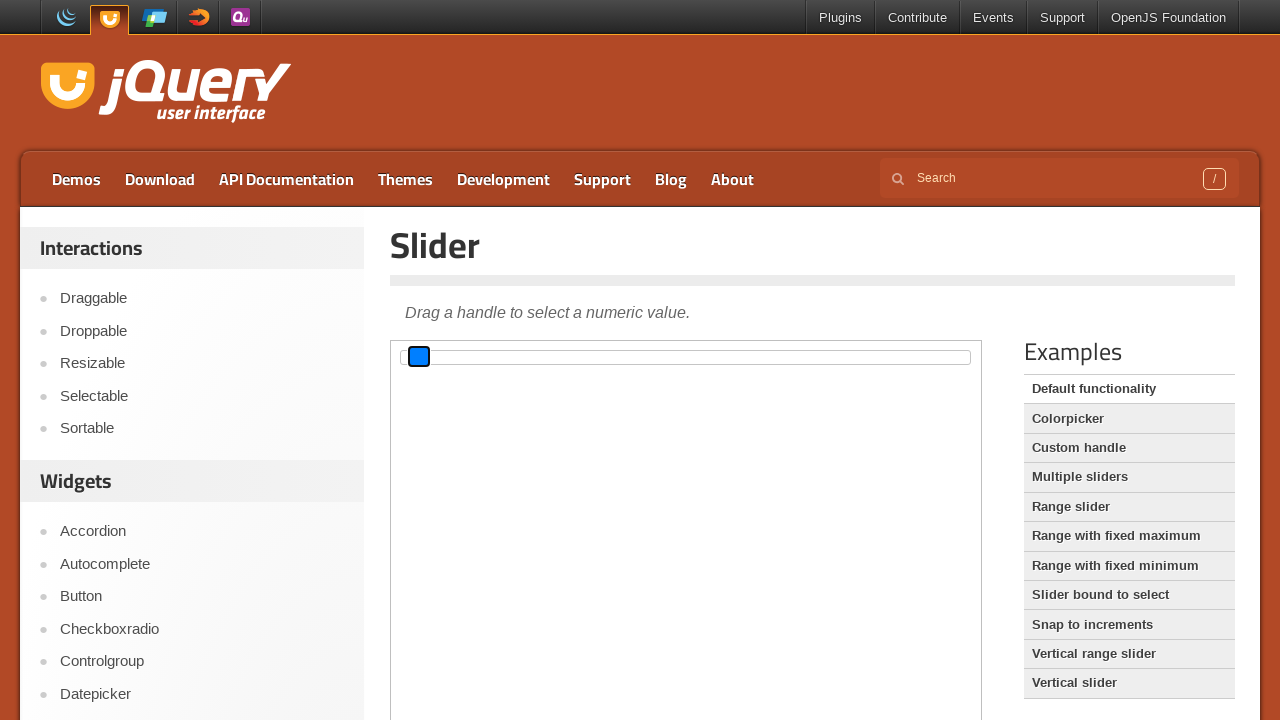

Dragged slider handle 100 pixels to the right (iteration 4) at (519, 357)
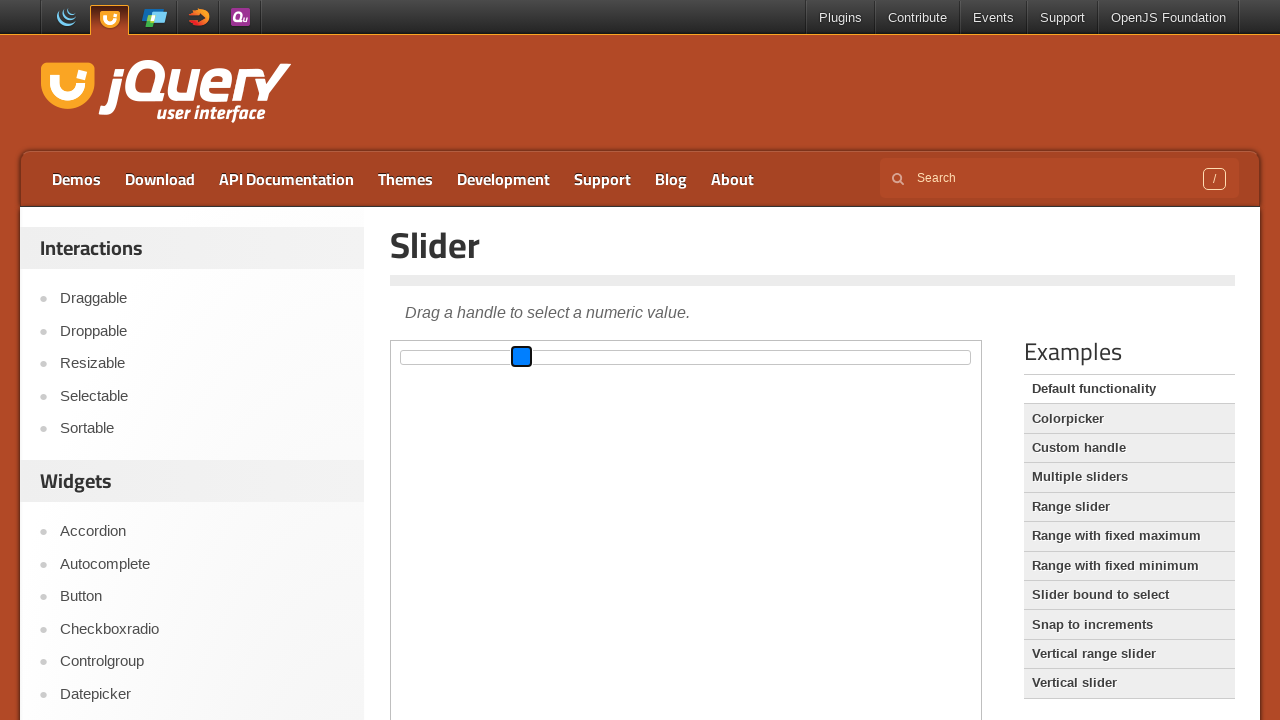

Released mouse button after dragging right (iteration 4) at (519, 357)
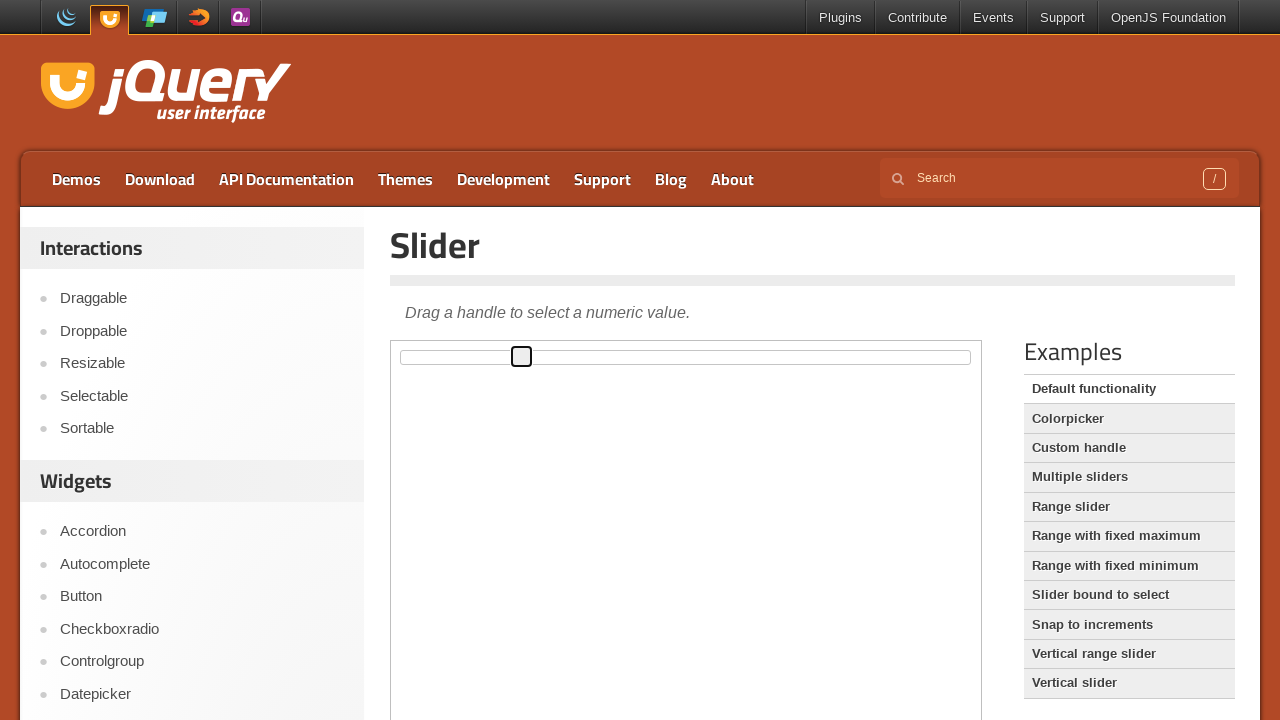

Retrieved updated slider handle bounding box (iteration 4)
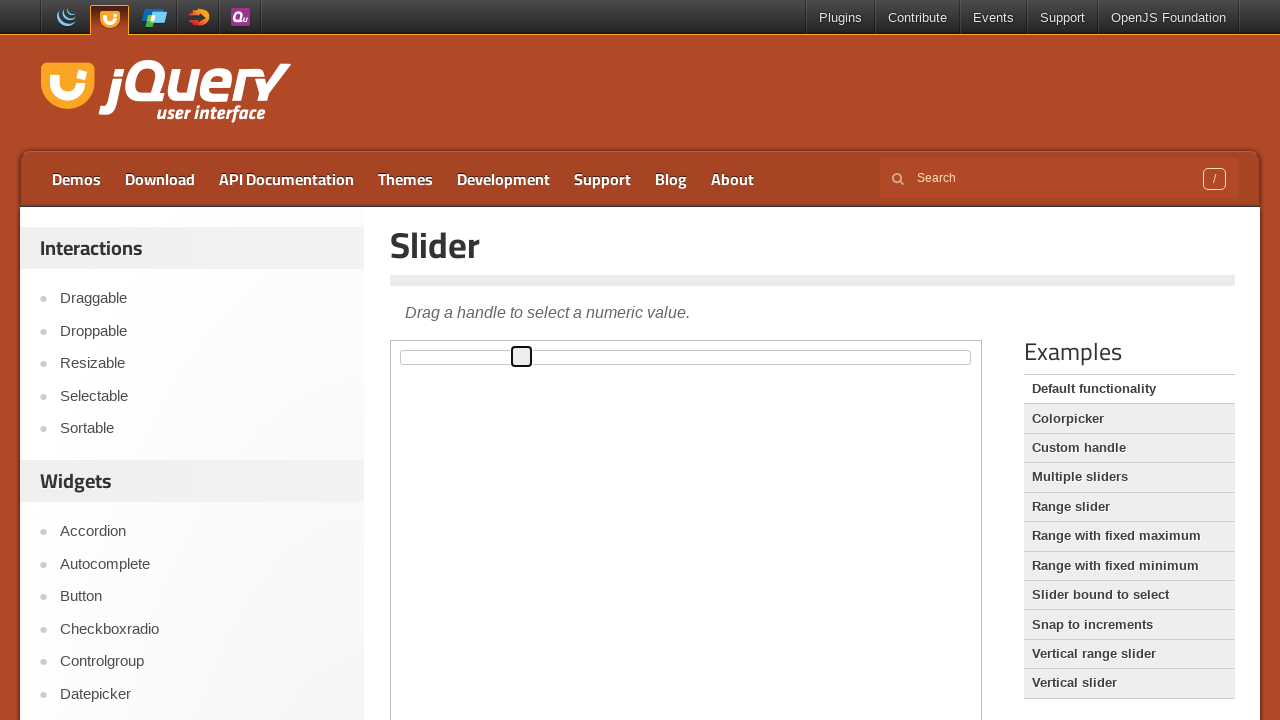

Moved mouse to slider handle center (iteration 4) at (522, 357)
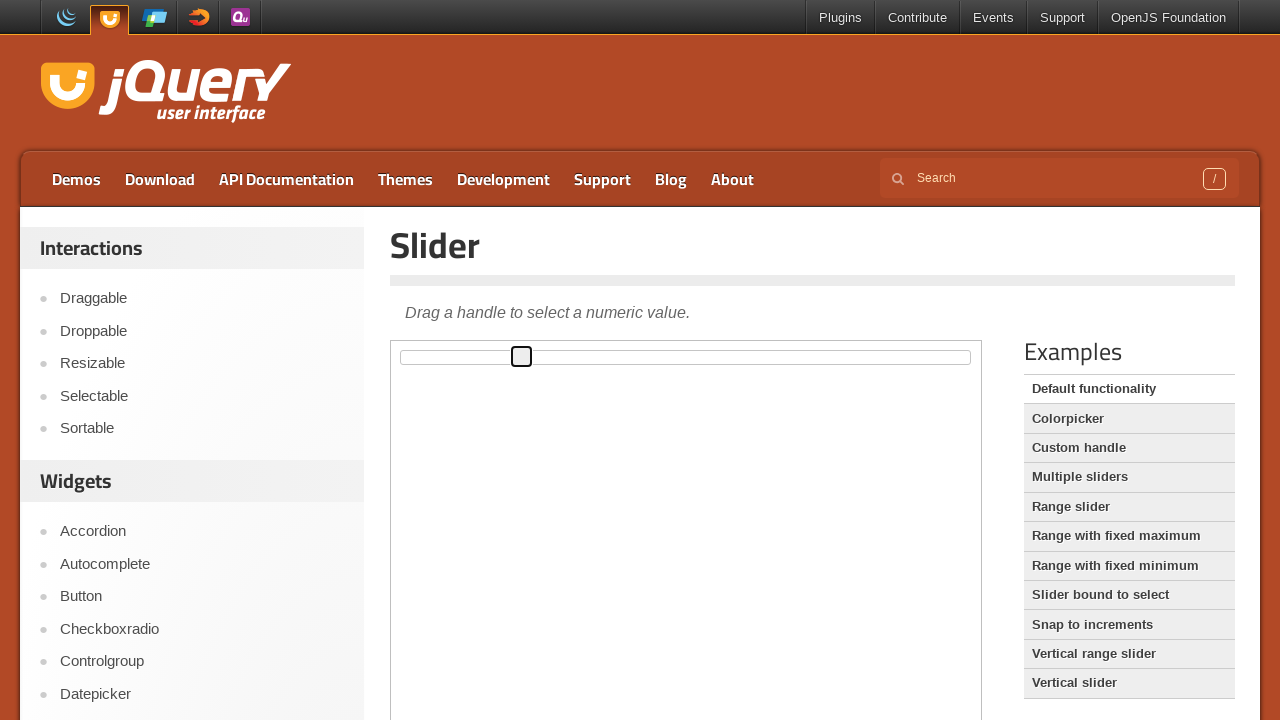

Pressed mouse button down (iteration 4) at (522, 357)
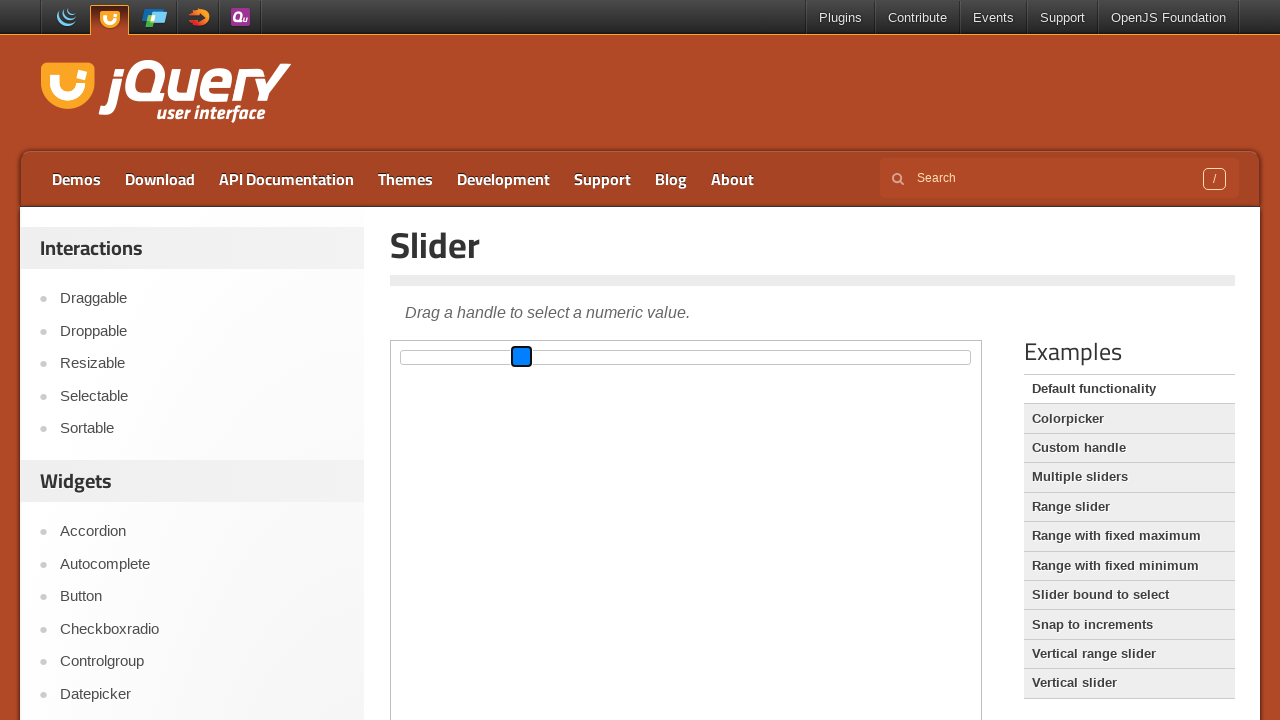

Dragged slider handle 100 pixels to the left (iteration 4) at (422, 357)
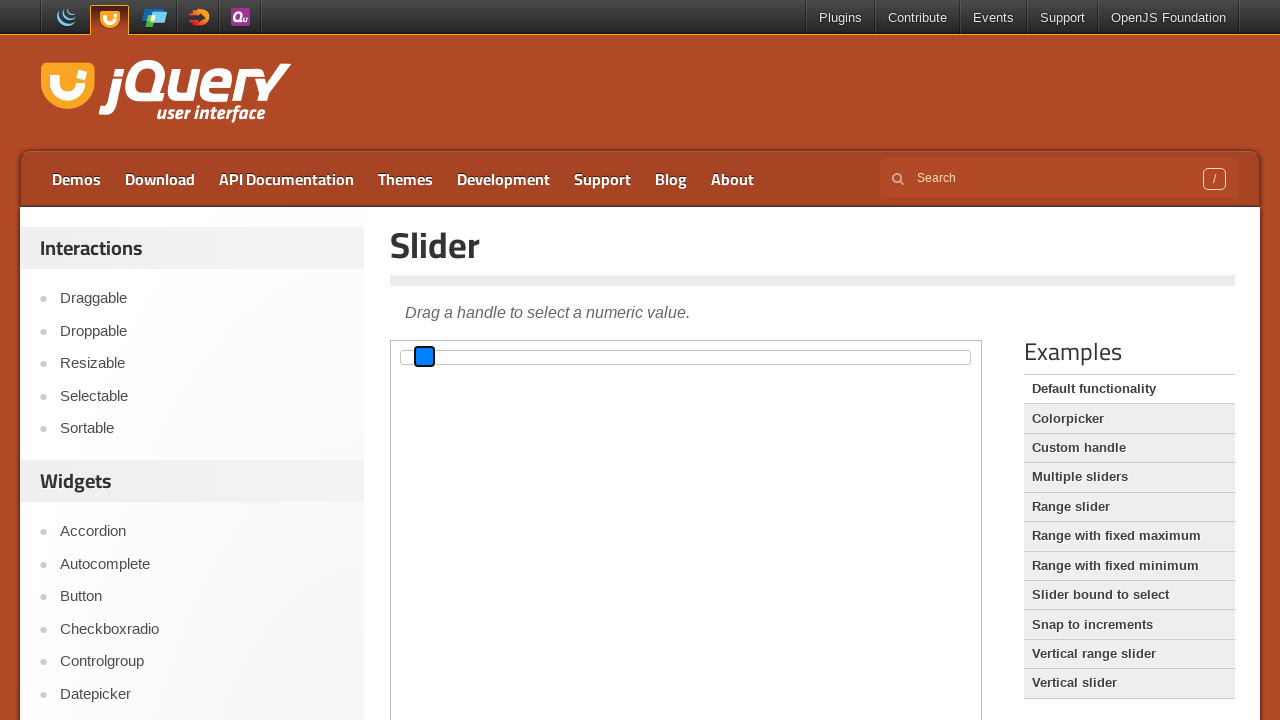

Released mouse button after dragging left (iteration 4) at (422, 357)
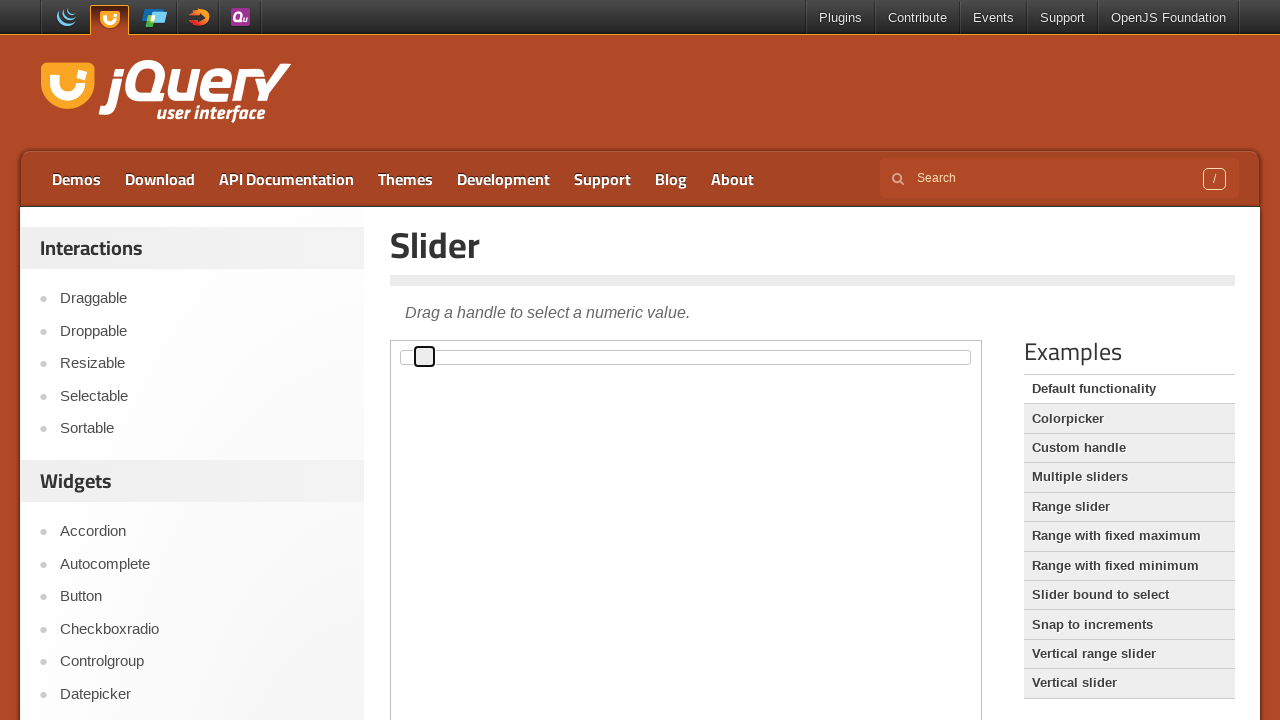

Retrieved slider handle bounding box for iteration 5
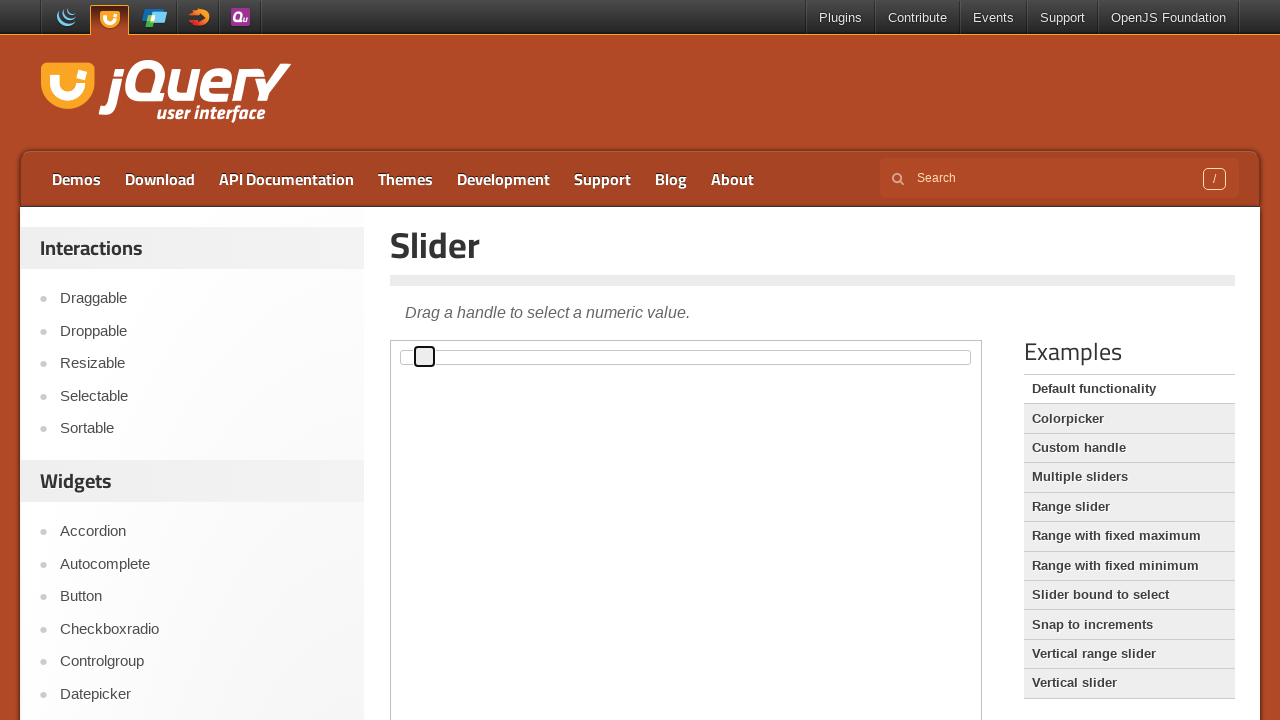

Moved mouse to slider handle center (iteration 5) at (425, 357)
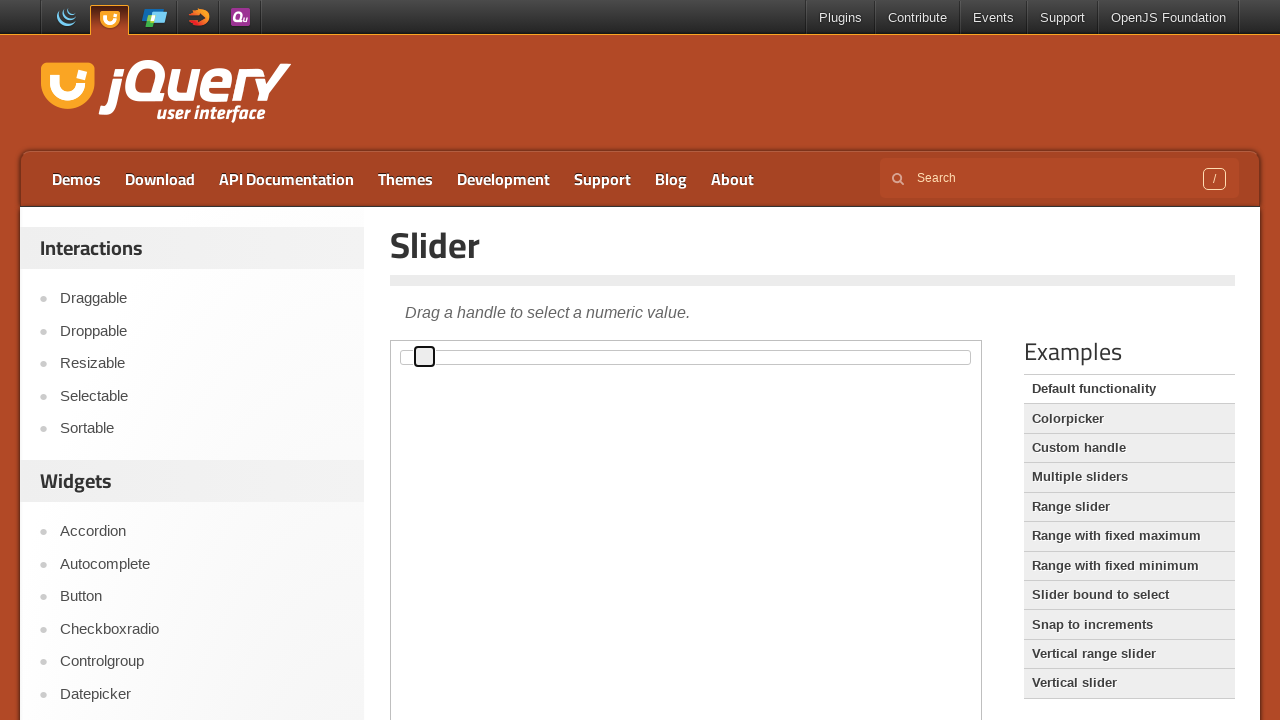

Pressed mouse button down (iteration 5) at (425, 357)
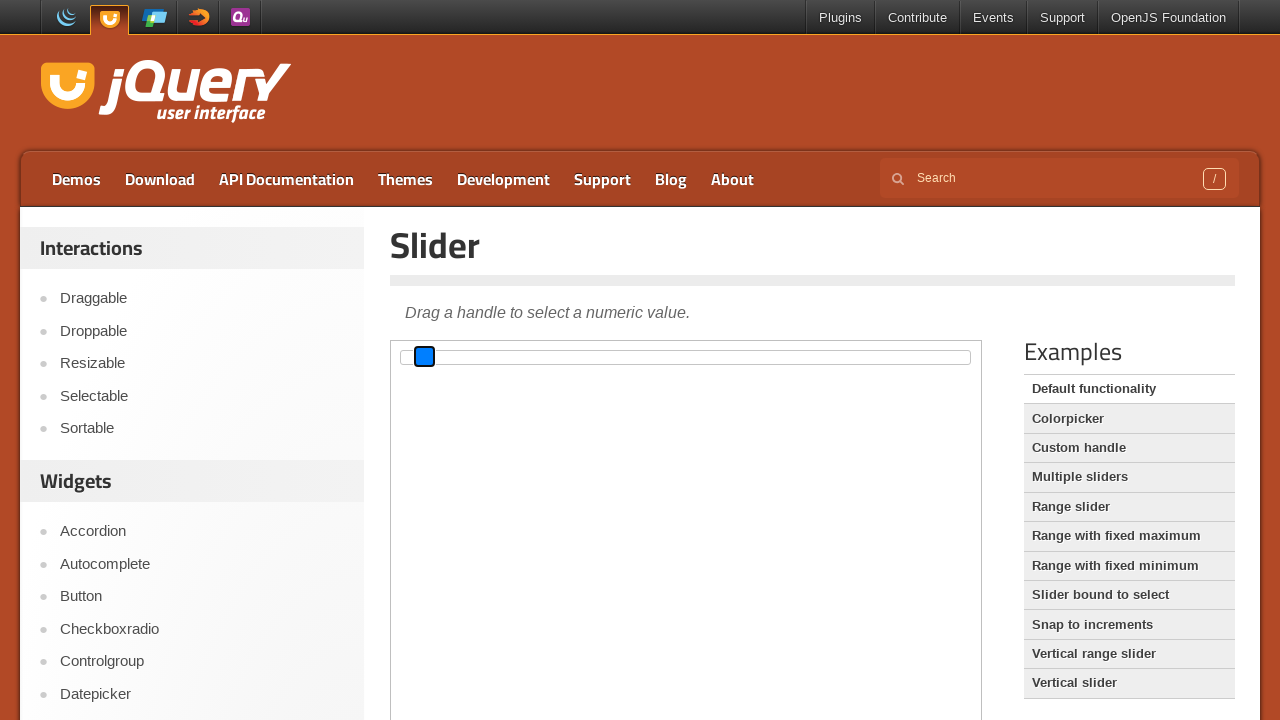

Dragged slider handle 100 pixels to the right (iteration 5) at (525, 357)
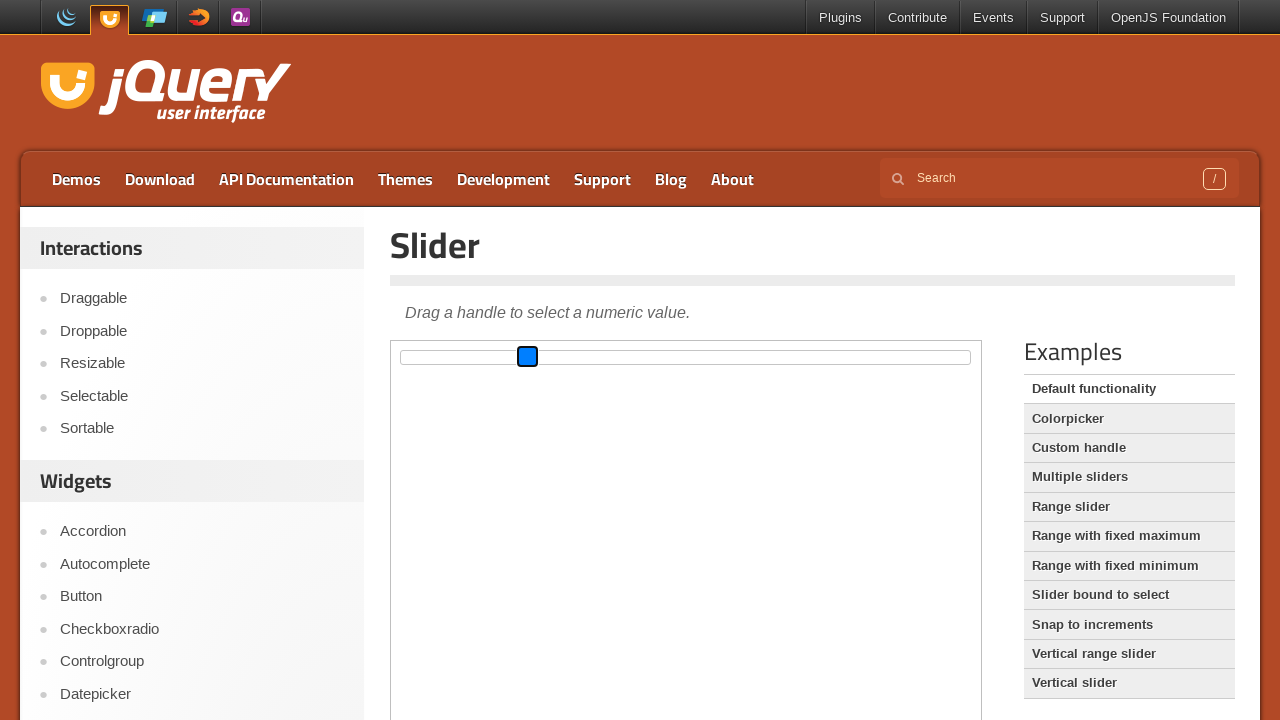

Released mouse button after dragging right (iteration 5) at (525, 357)
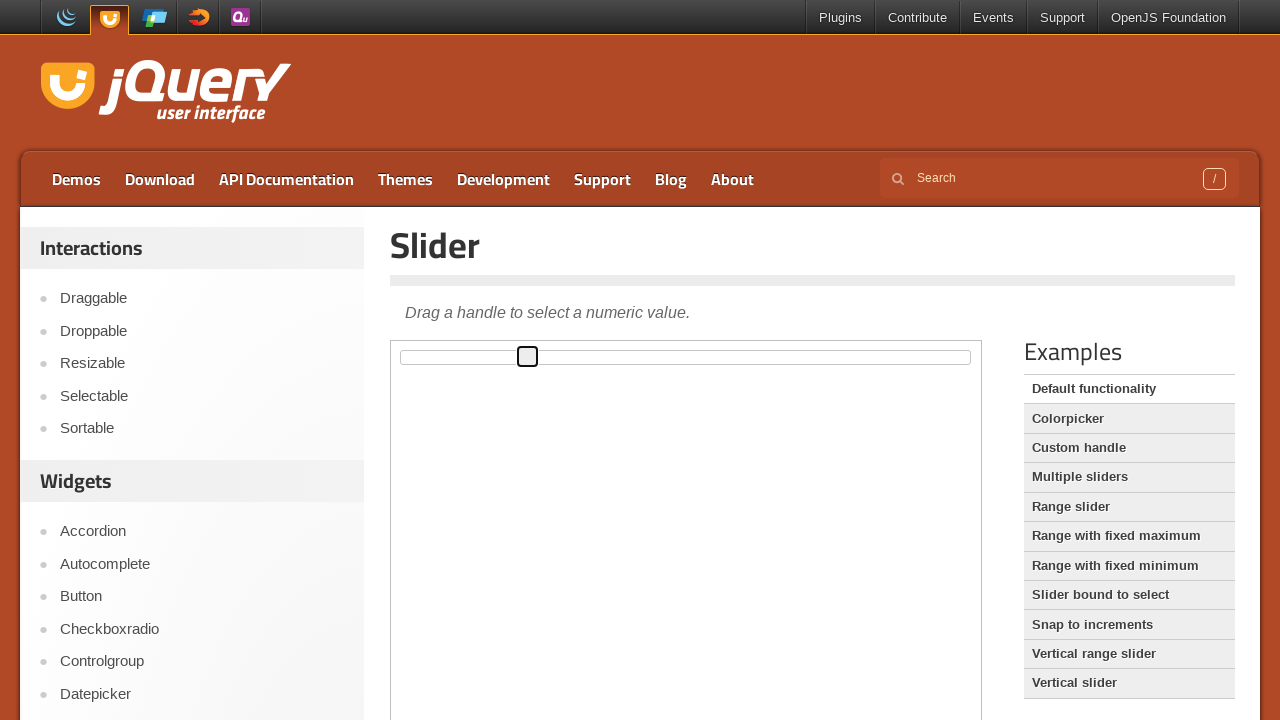

Retrieved updated slider handle bounding box (iteration 5)
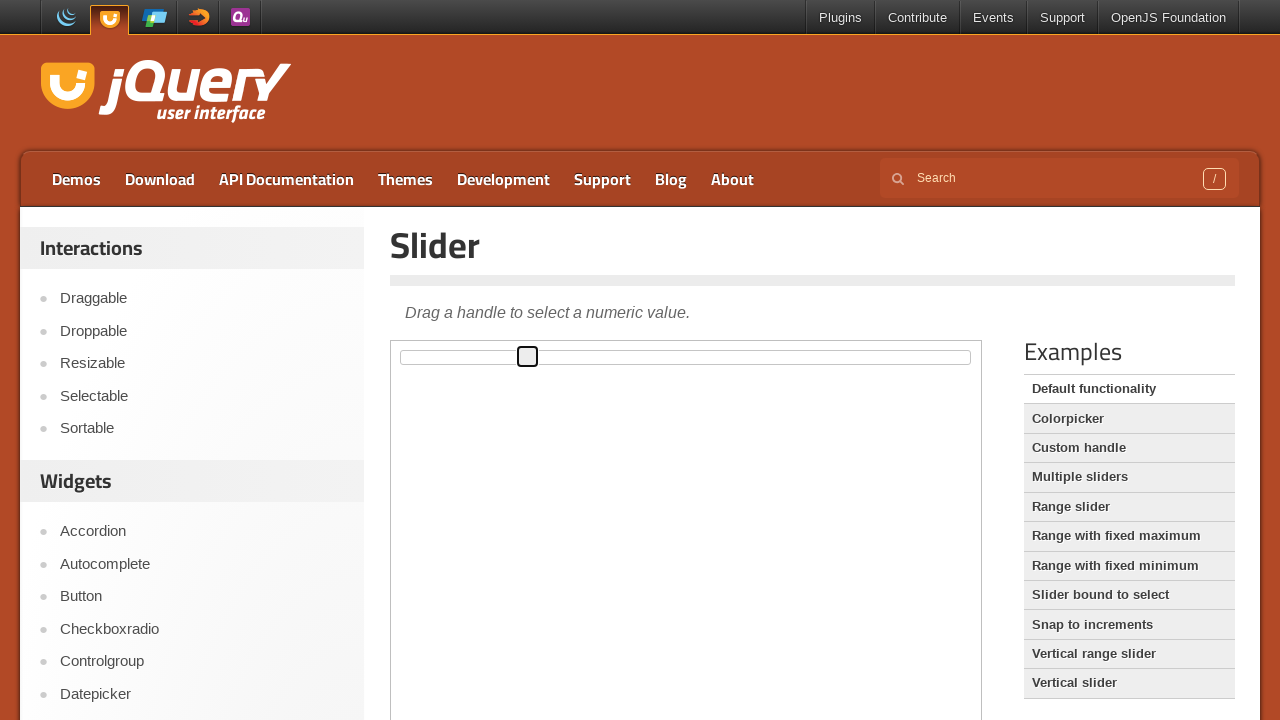

Moved mouse to slider handle center (iteration 5) at (527, 357)
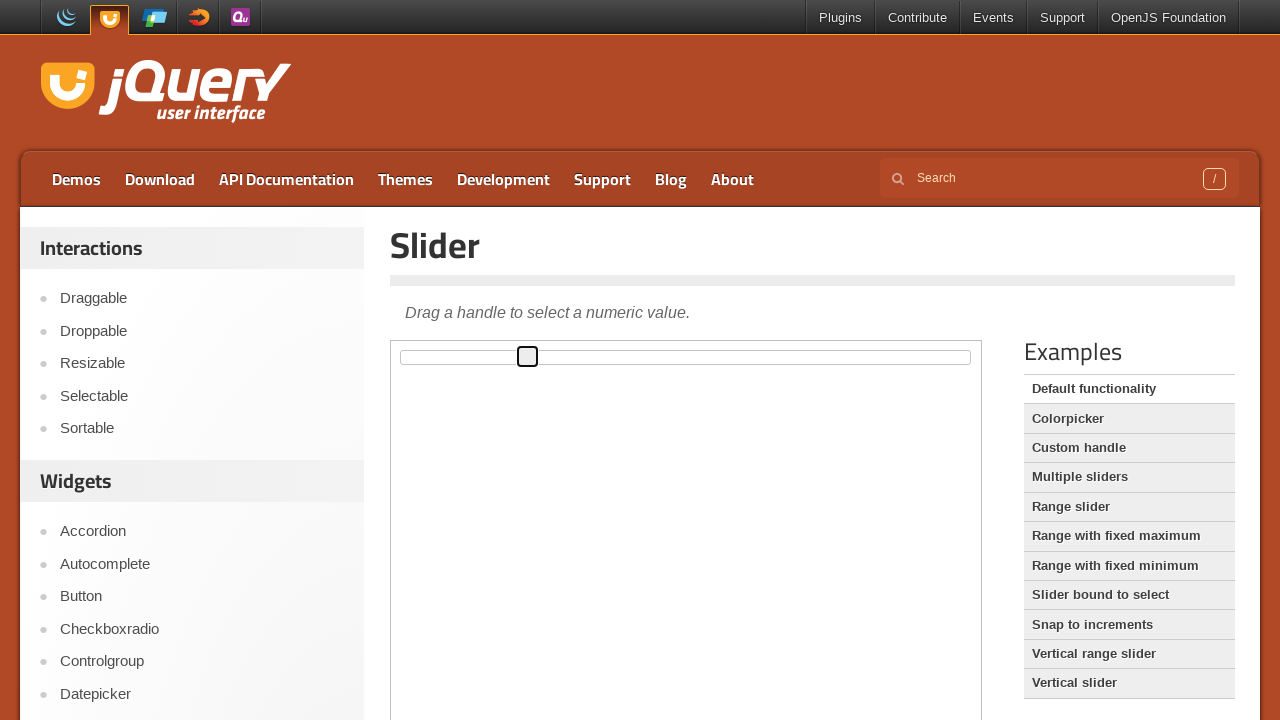

Pressed mouse button down (iteration 5) at (527, 357)
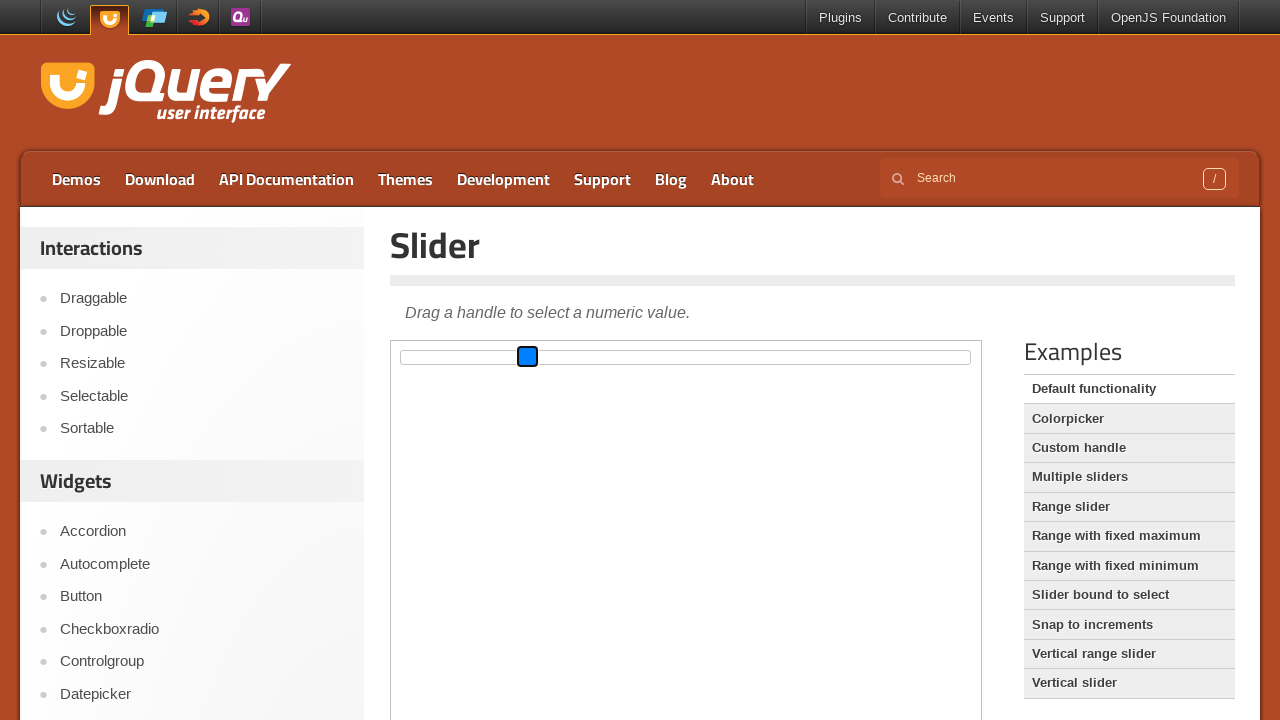

Dragged slider handle 100 pixels to the left (iteration 5) at (427, 357)
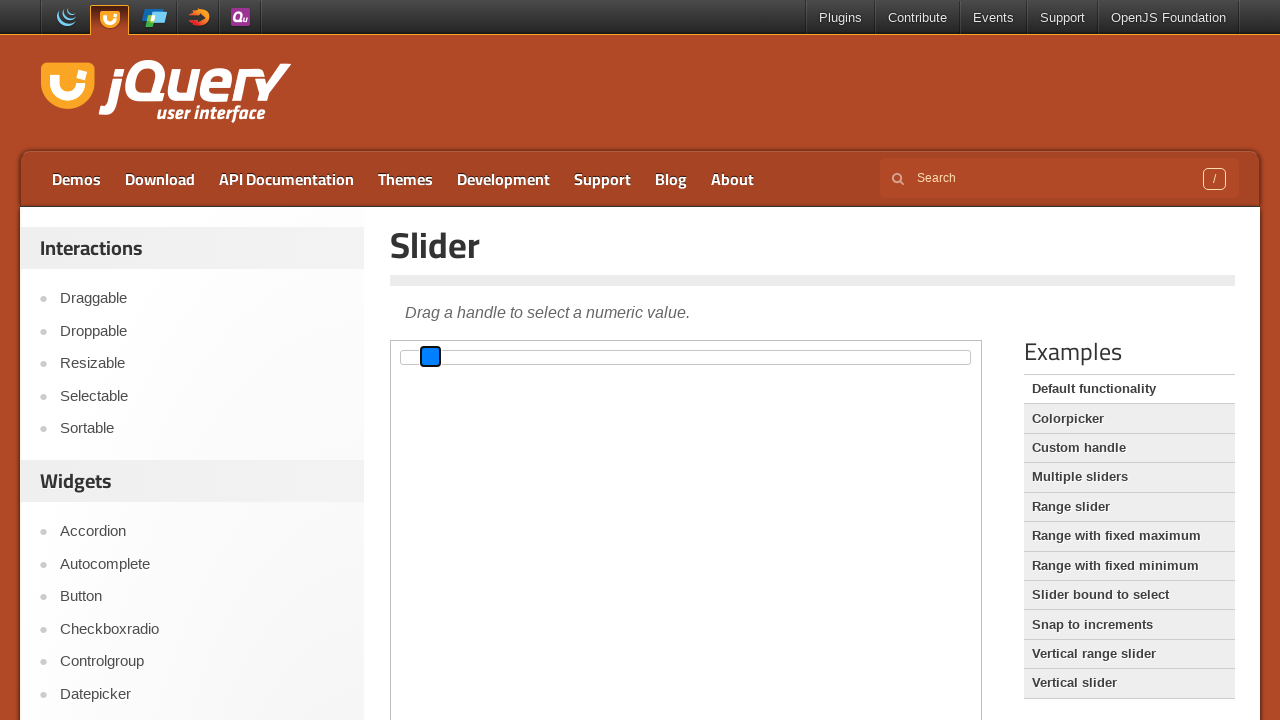

Released mouse button after dragging left (iteration 5) at (427, 357)
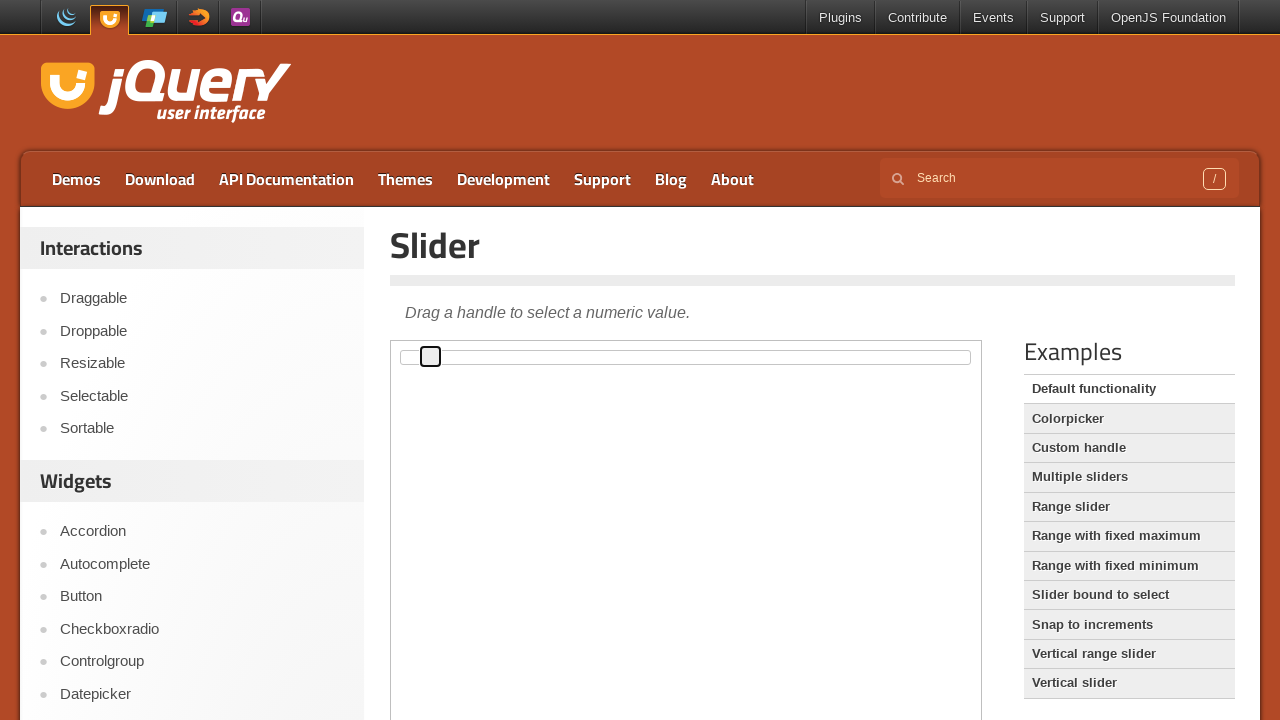

Retrieved slider handle bounding box for iteration 6
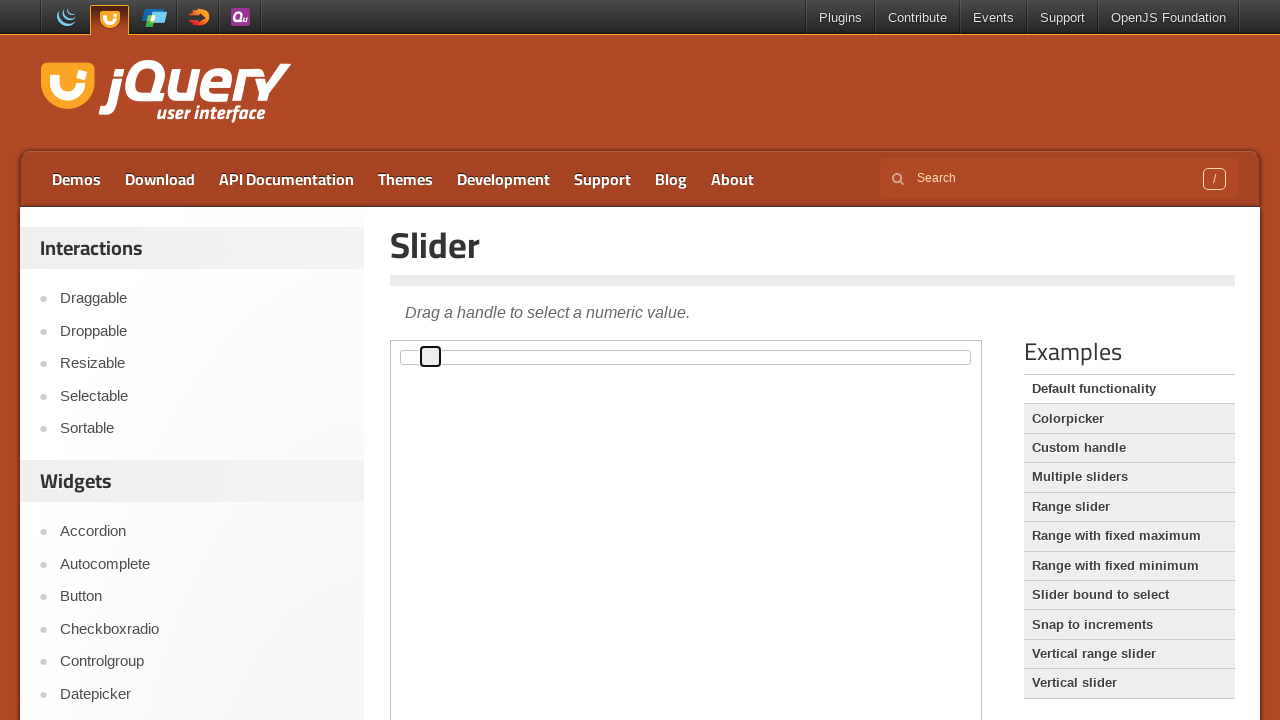

Moved mouse to slider handle center (iteration 6) at (431, 357)
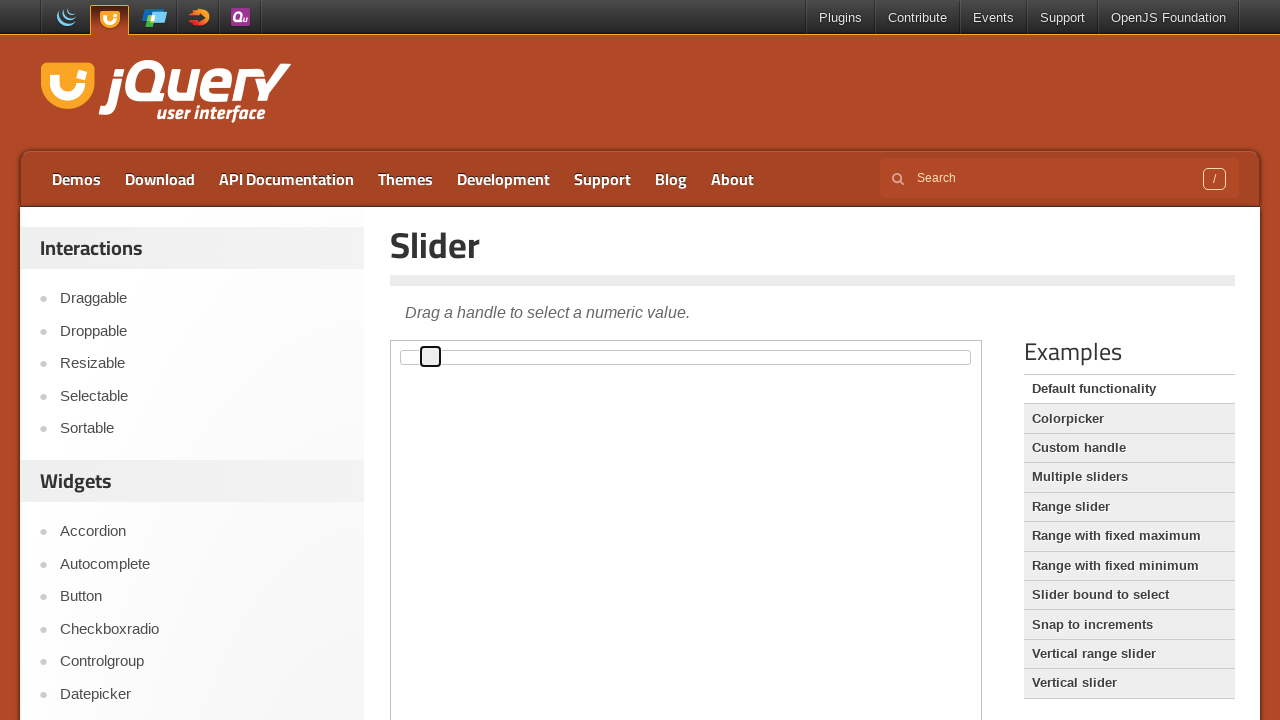

Pressed mouse button down (iteration 6) at (431, 357)
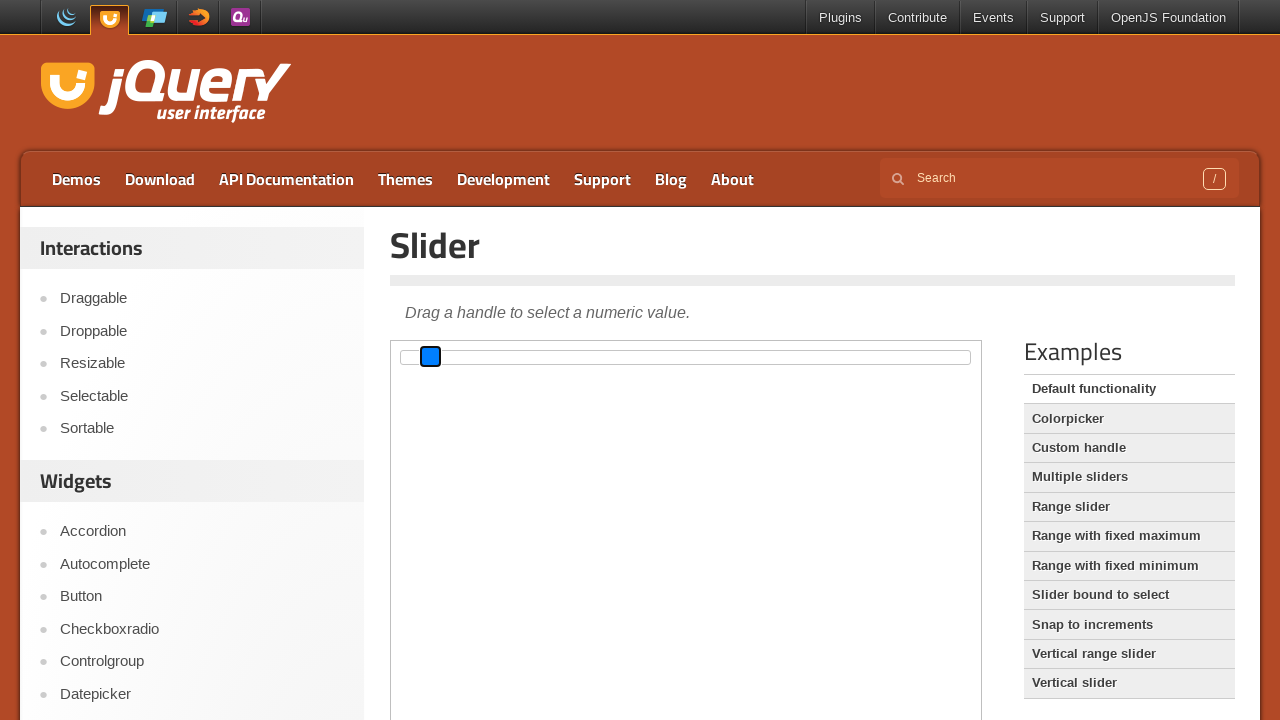

Dragged slider handle 100 pixels to the right (iteration 6) at (531, 357)
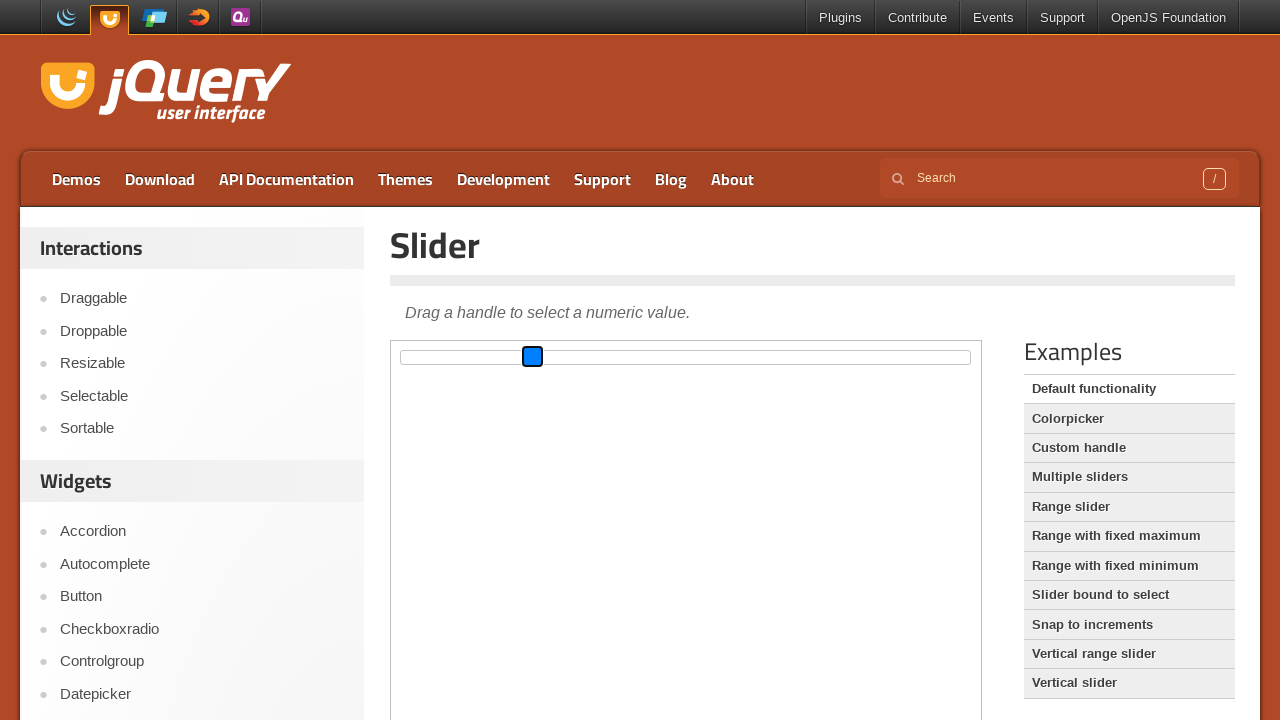

Released mouse button after dragging right (iteration 6) at (531, 357)
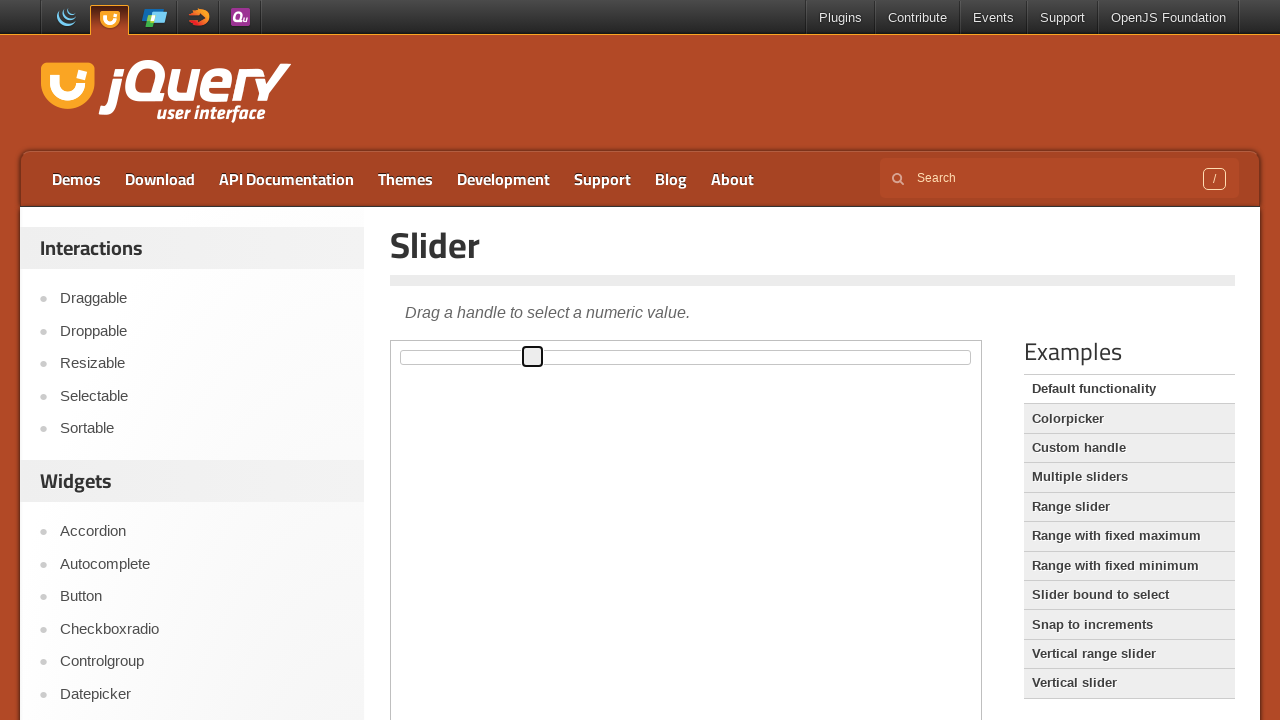

Retrieved updated slider handle bounding box (iteration 6)
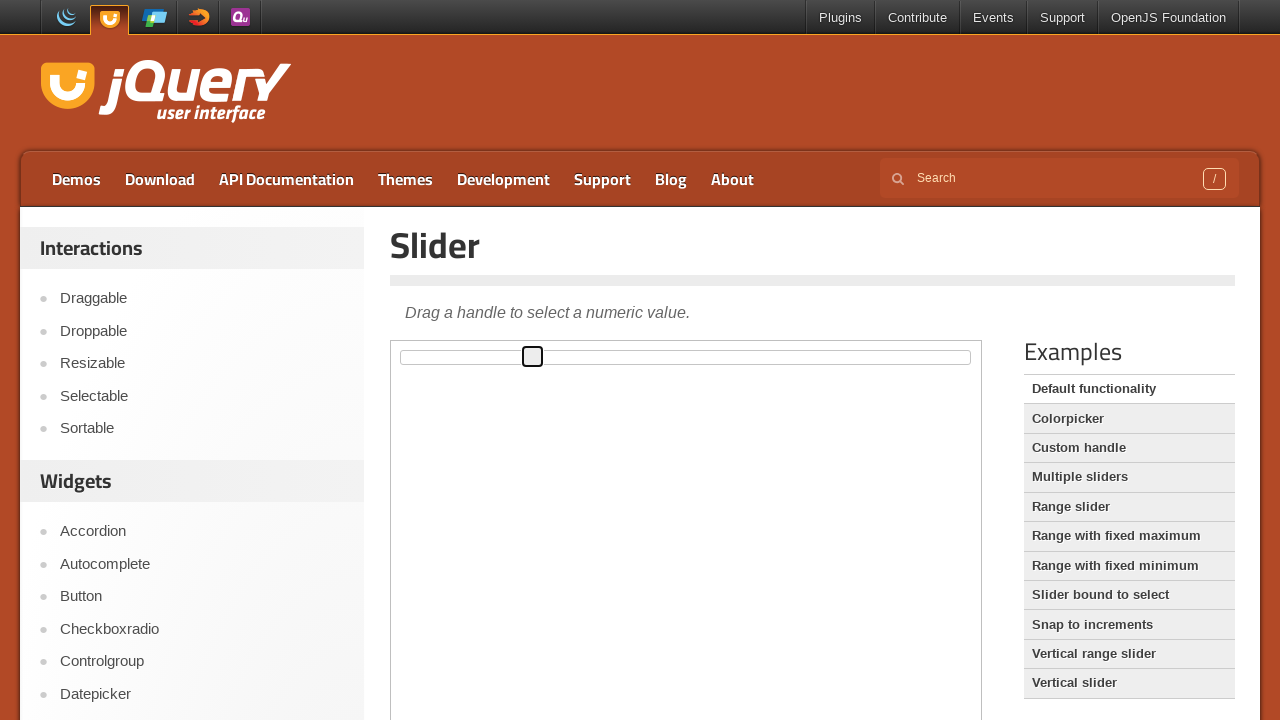

Moved mouse to slider handle center (iteration 6) at (533, 357)
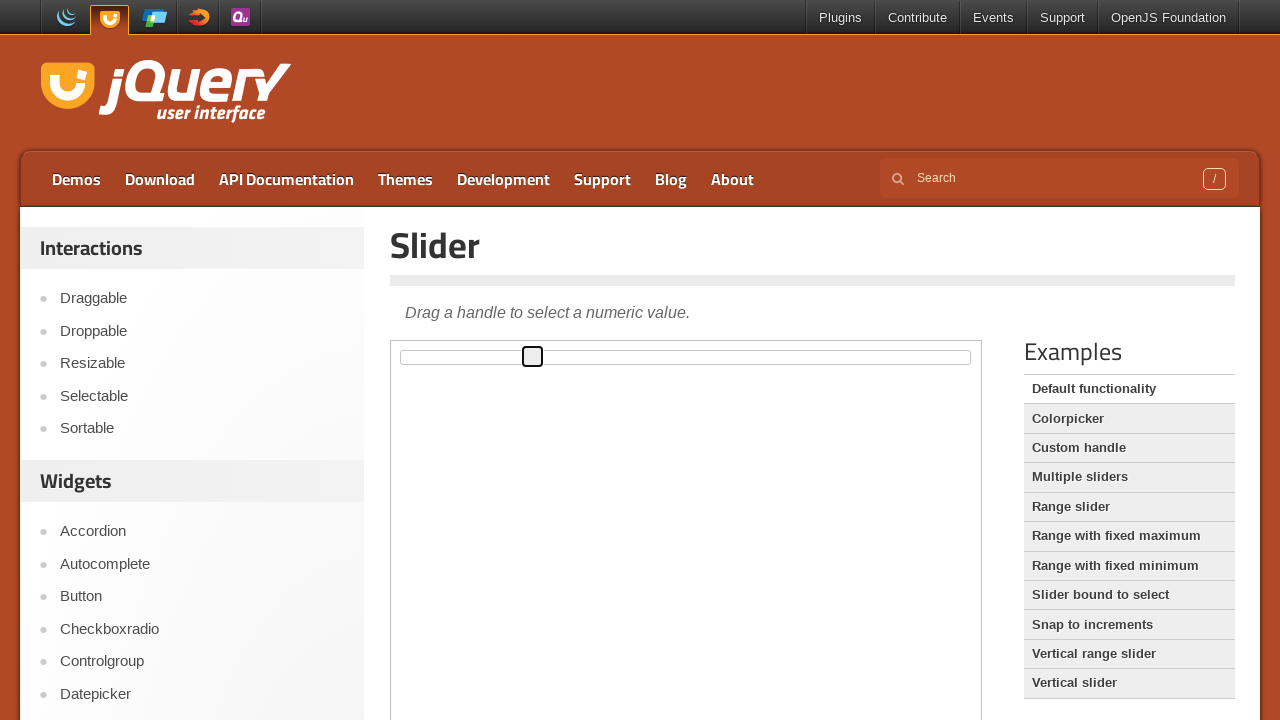

Pressed mouse button down (iteration 6) at (533, 357)
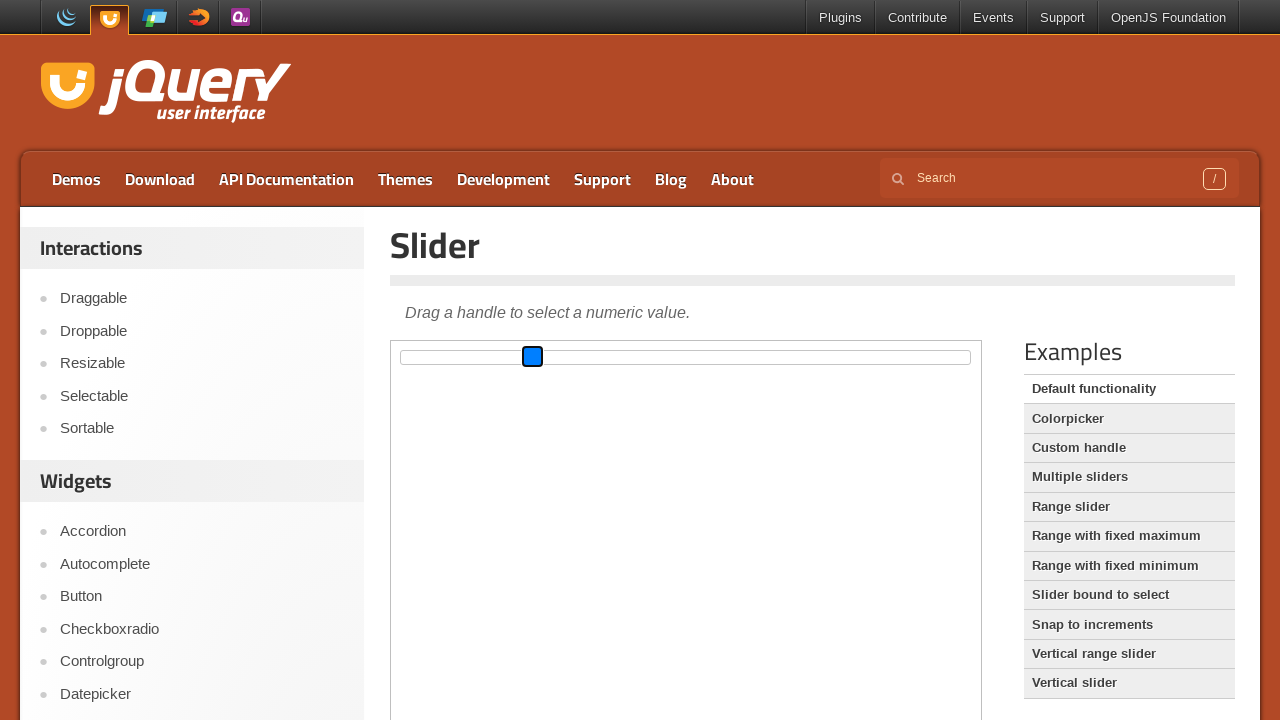

Dragged slider handle 100 pixels to the left (iteration 6) at (433, 357)
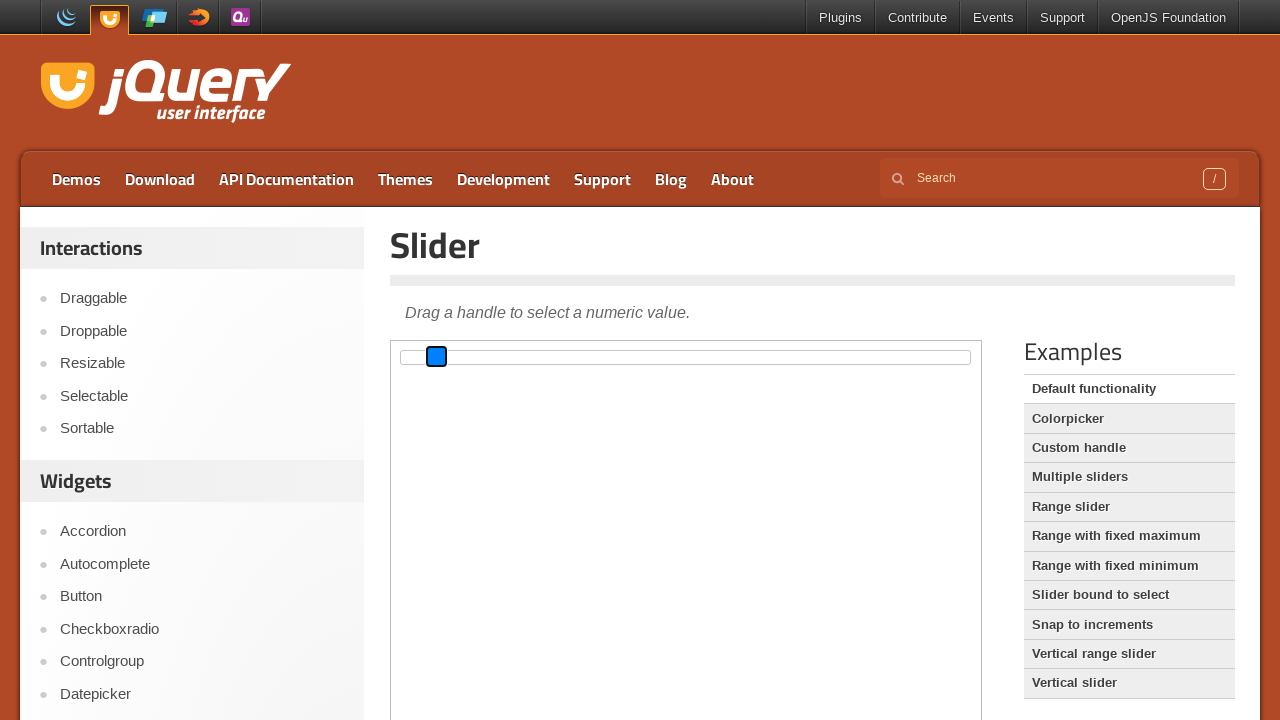

Released mouse button after dragging left (iteration 6) at (433, 357)
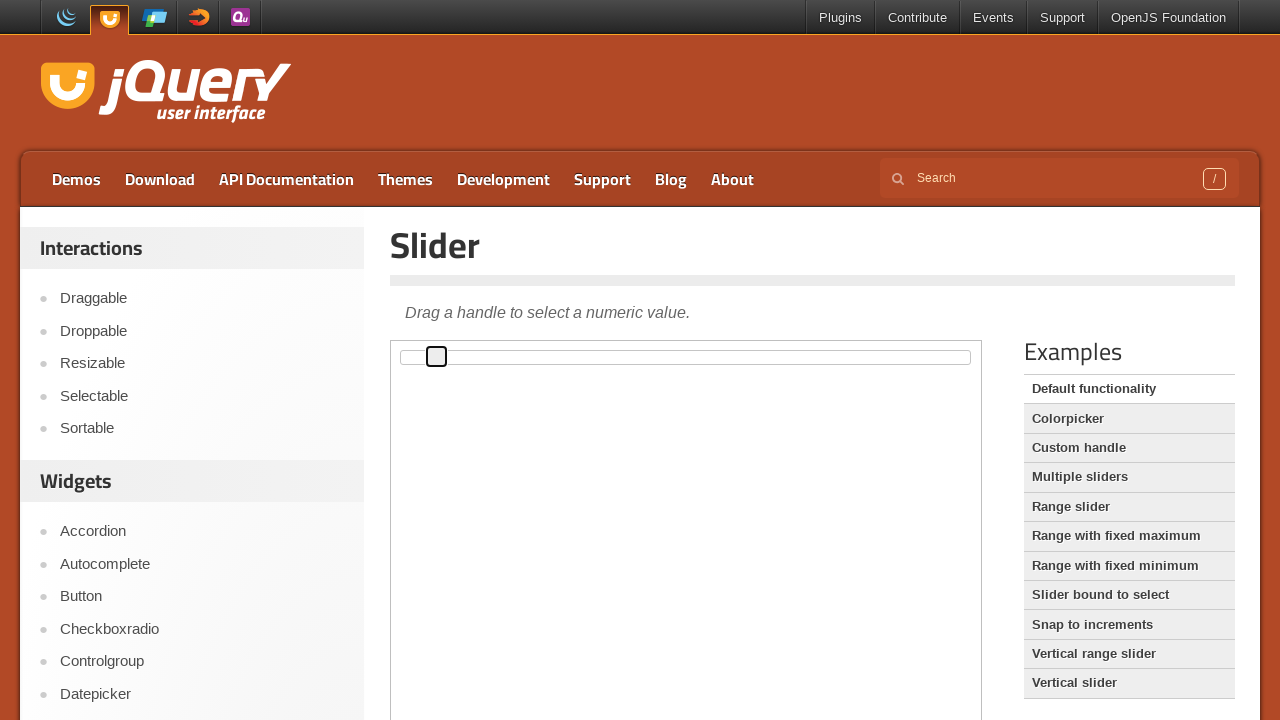

Retrieved slider handle bounding box for iteration 7
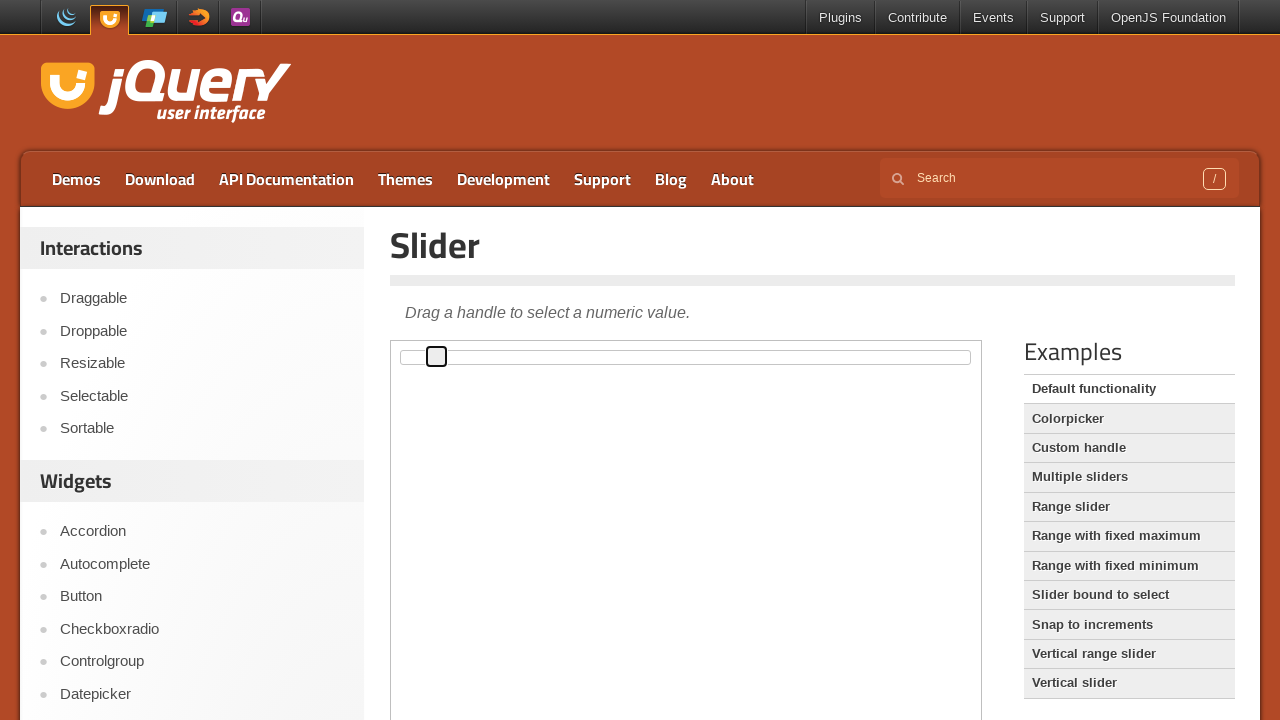

Moved mouse to slider handle center (iteration 7) at (436, 357)
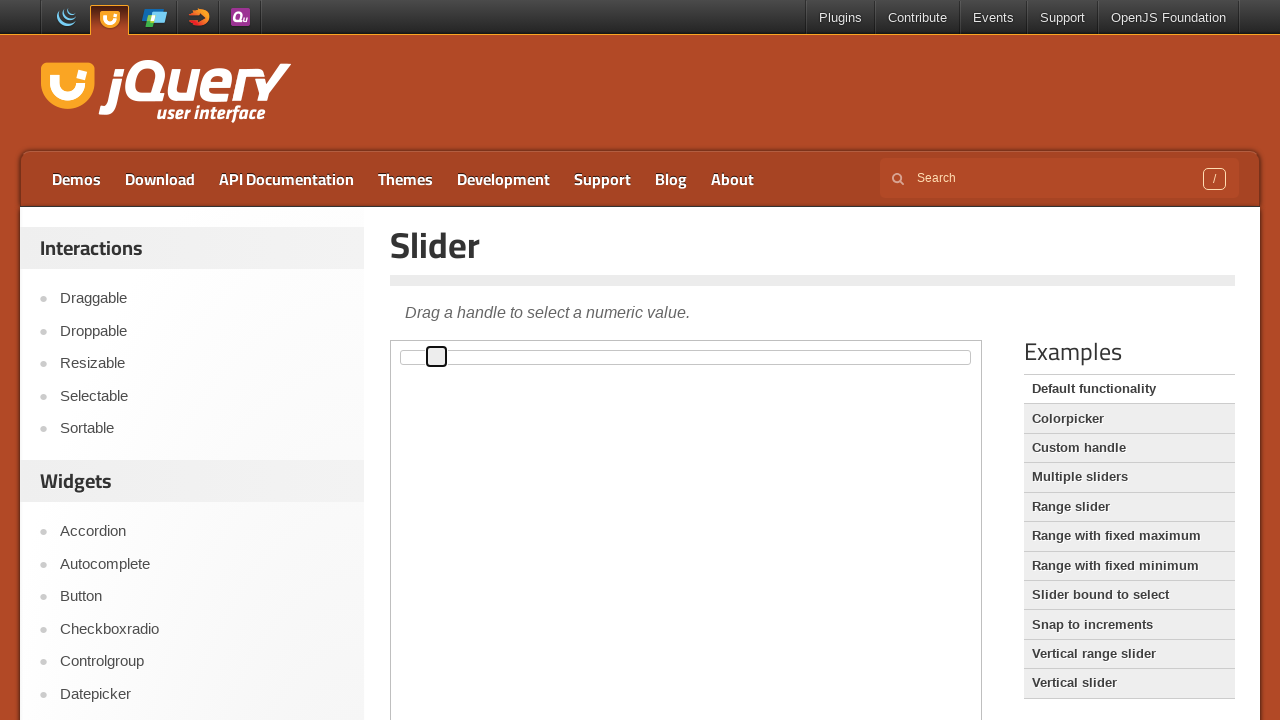

Pressed mouse button down (iteration 7) at (436, 357)
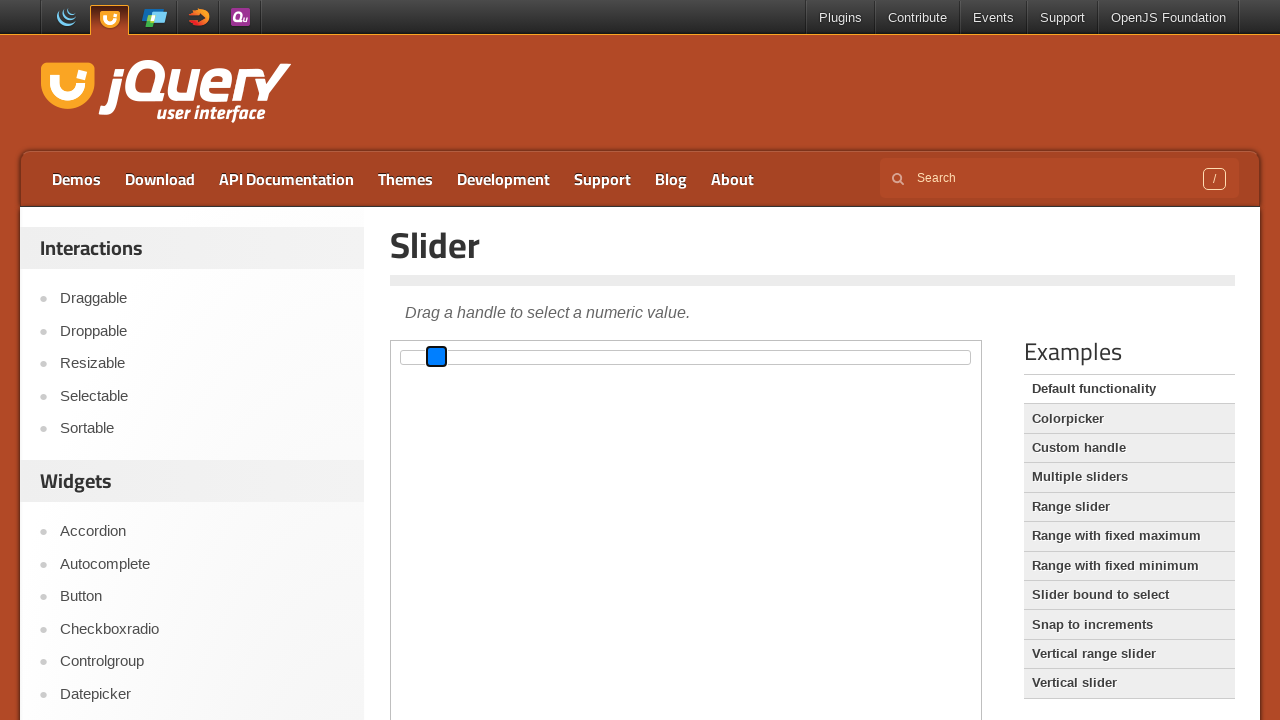

Dragged slider handle 100 pixels to the right (iteration 7) at (536, 357)
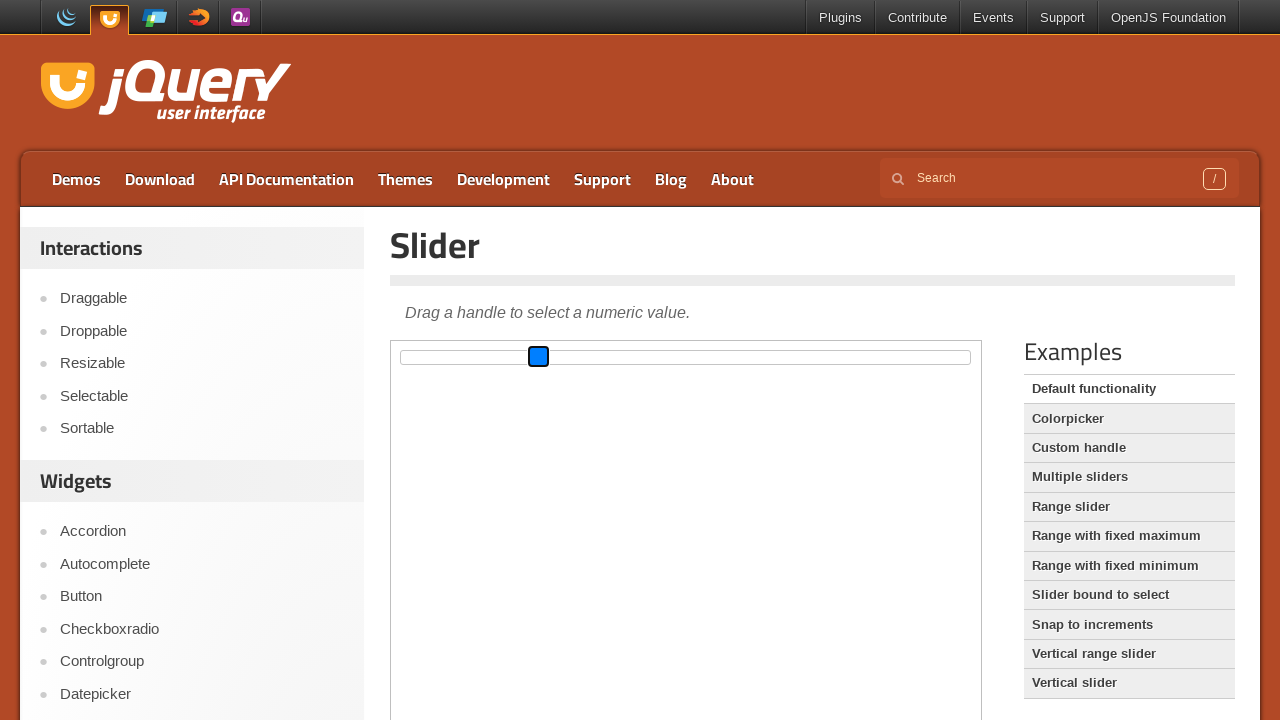

Released mouse button after dragging right (iteration 7) at (536, 357)
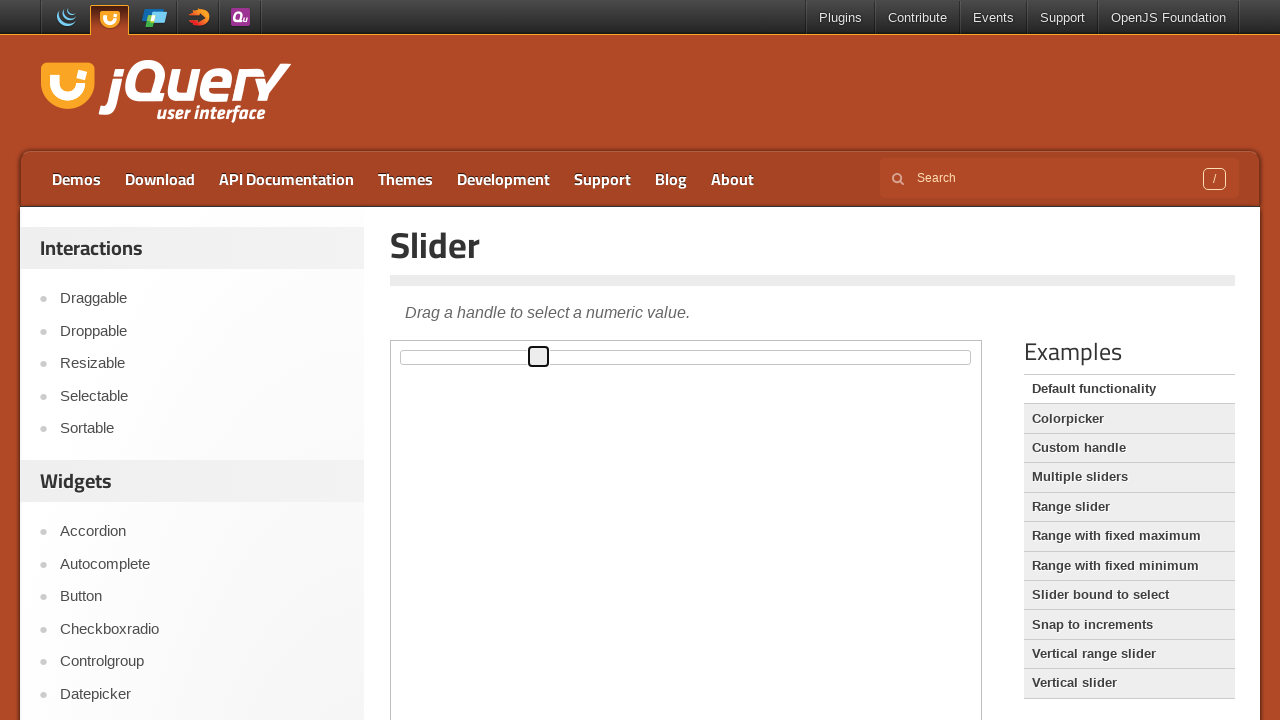

Retrieved updated slider handle bounding box (iteration 7)
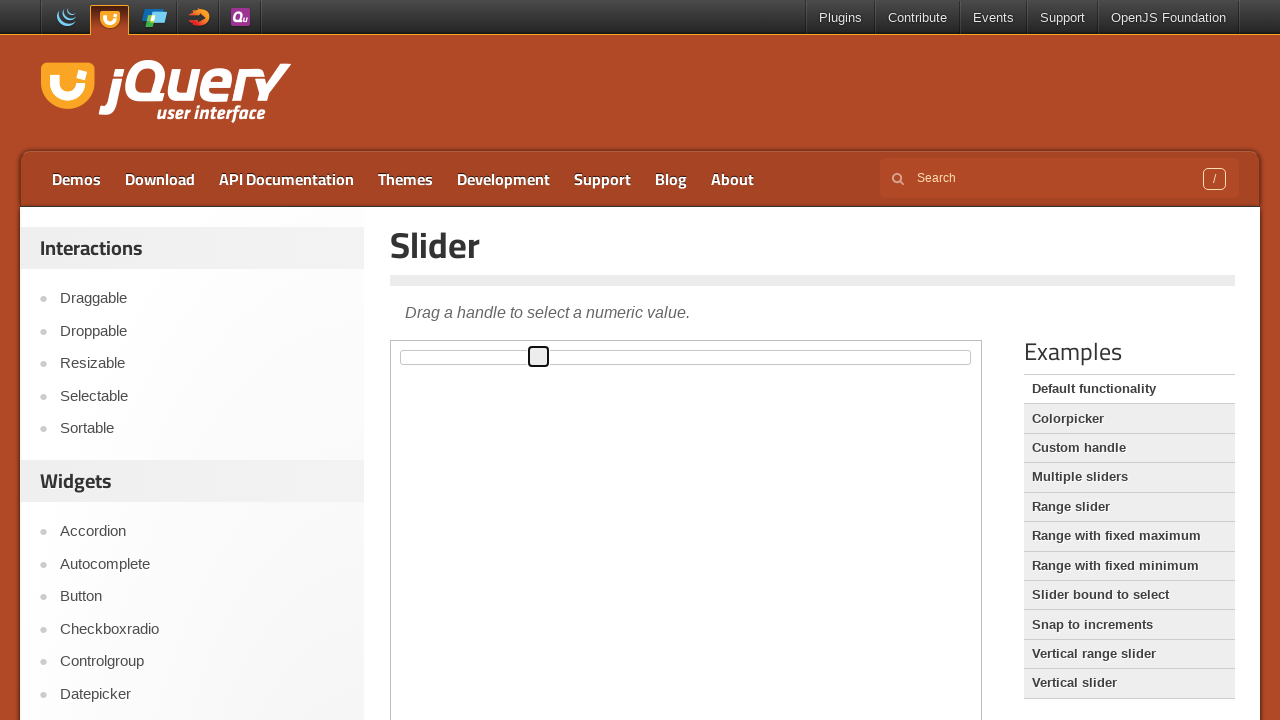

Moved mouse to slider handle center (iteration 7) at (539, 357)
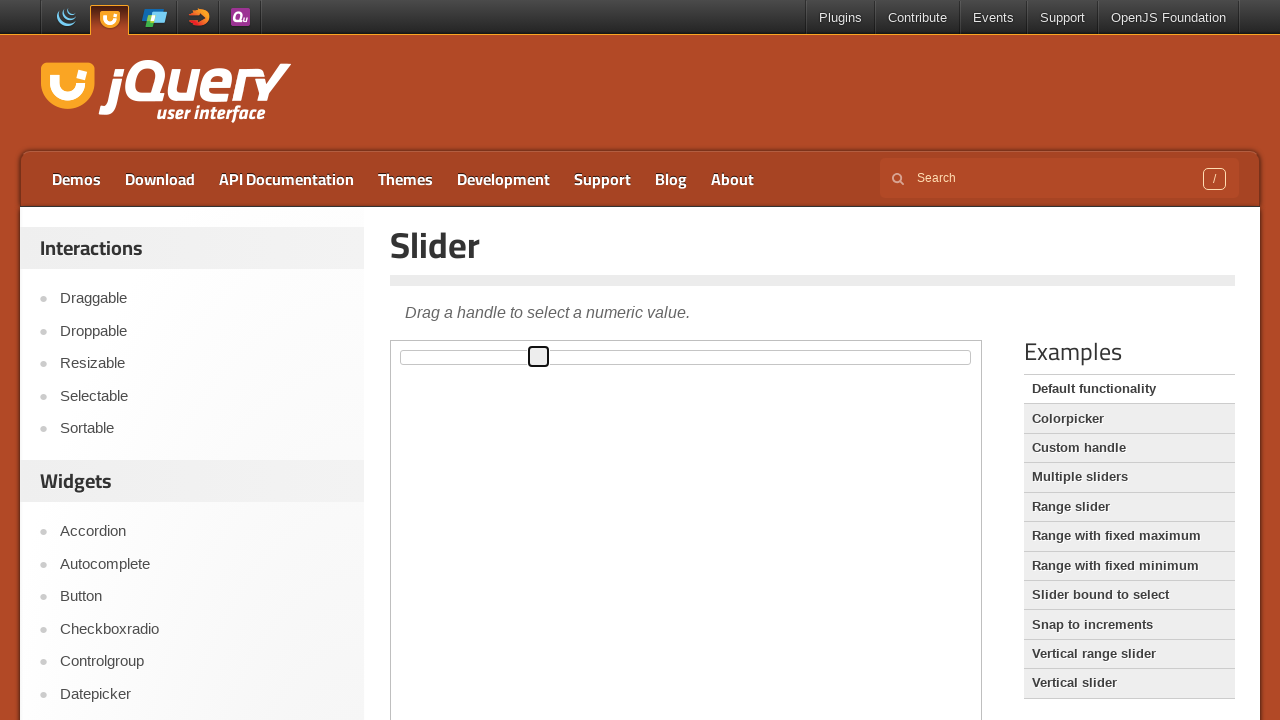

Pressed mouse button down (iteration 7) at (539, 357)
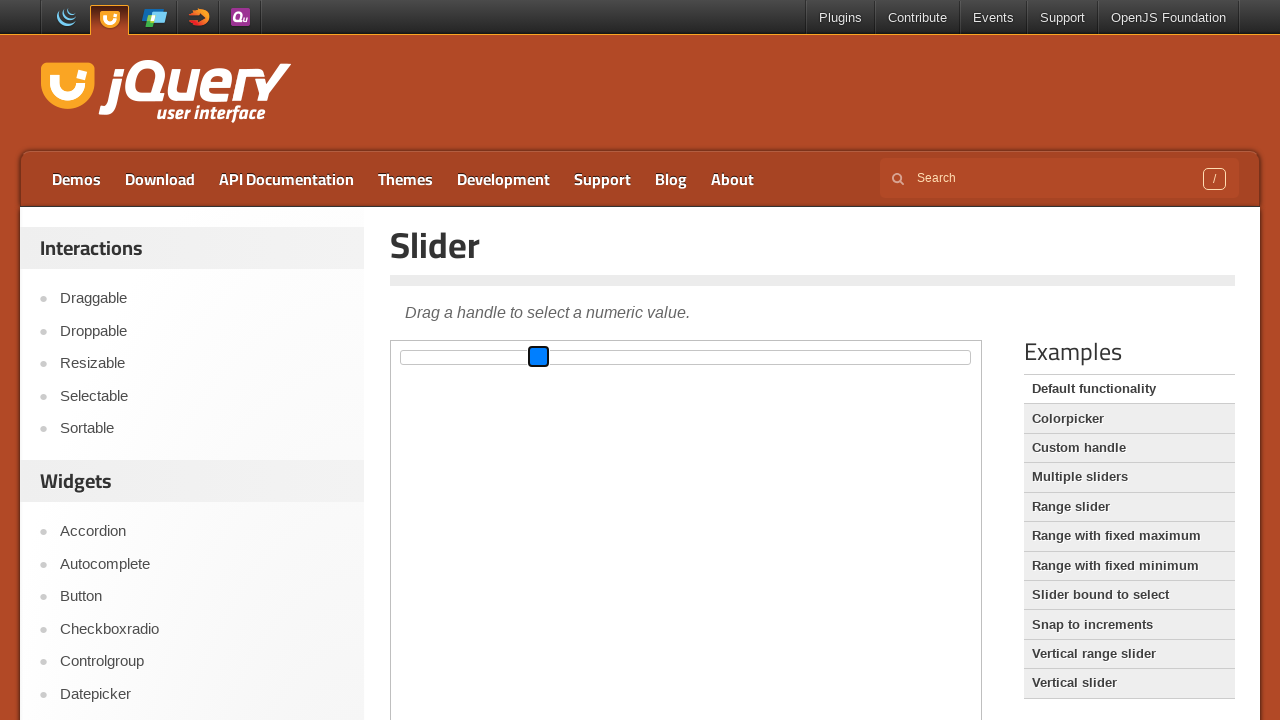

Dragged slider handle 100 pixels to the left (iteration 7) at (439, 357)
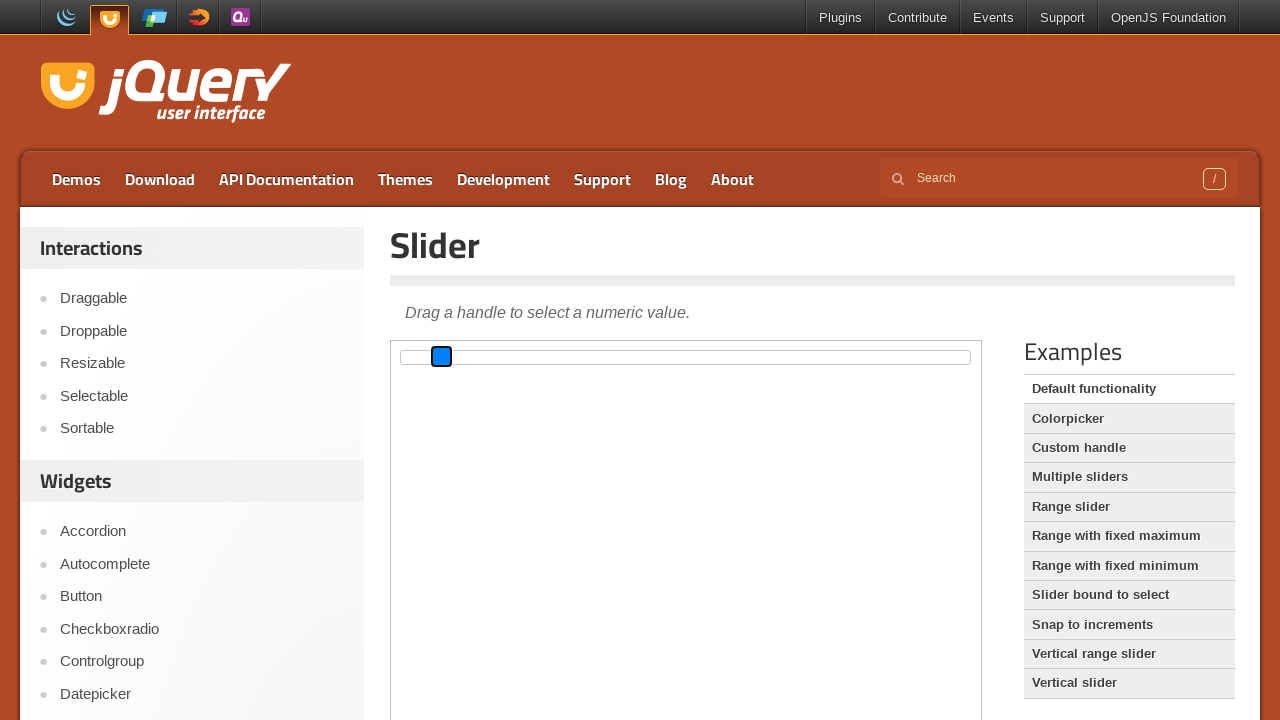

Released mouse button after dragging left (iteration 7) at (439, 357)
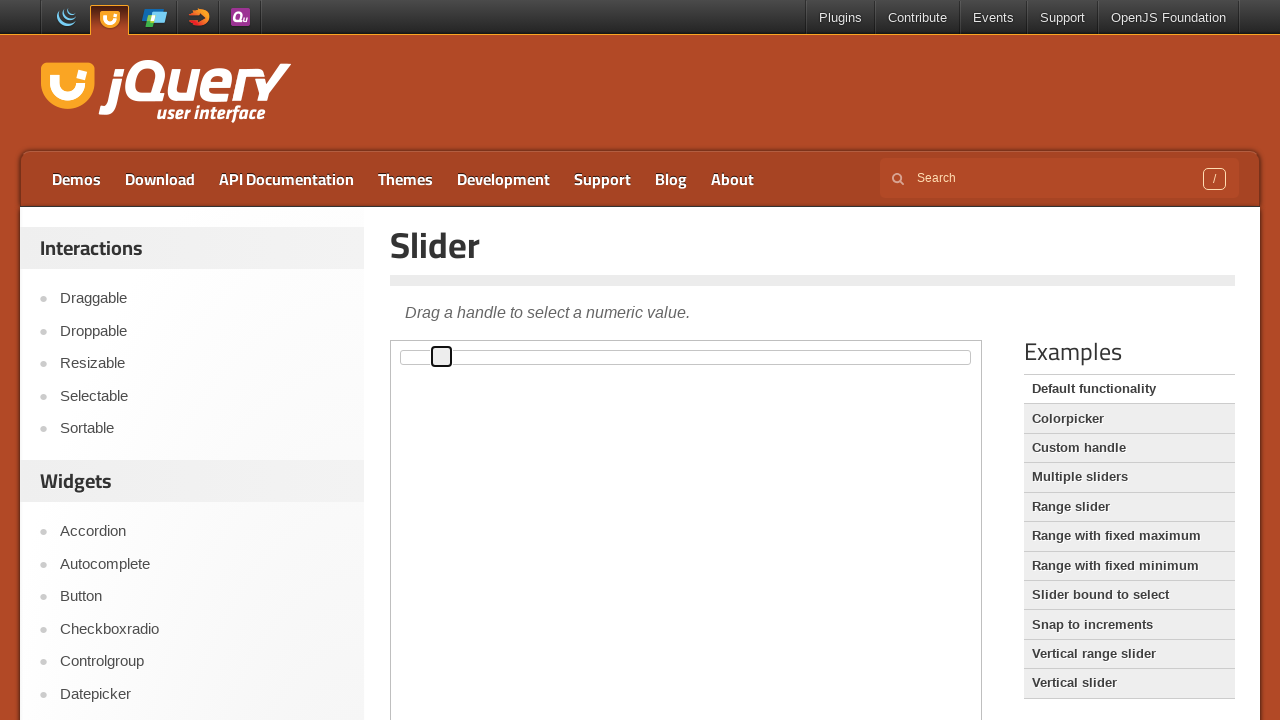

Retrieved slider handle bounding box for iteration 8
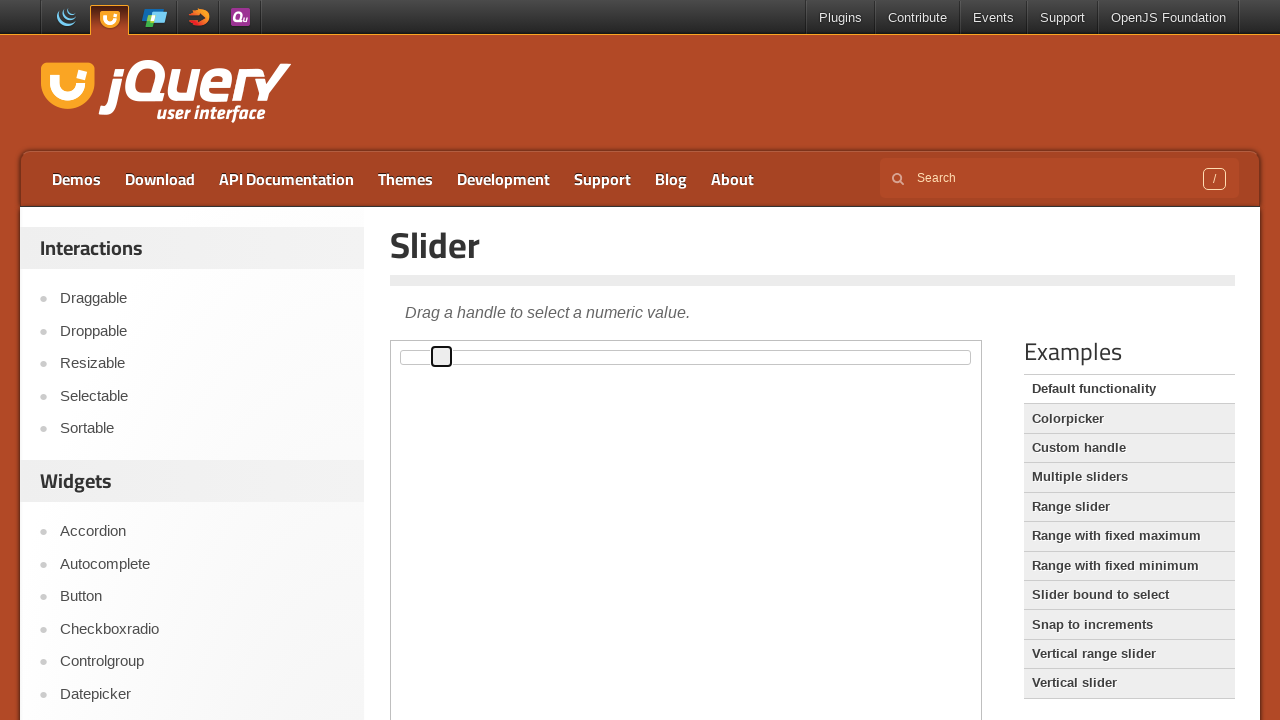

Moved mouse to slider handle center (iteration 8) at (442, 357)
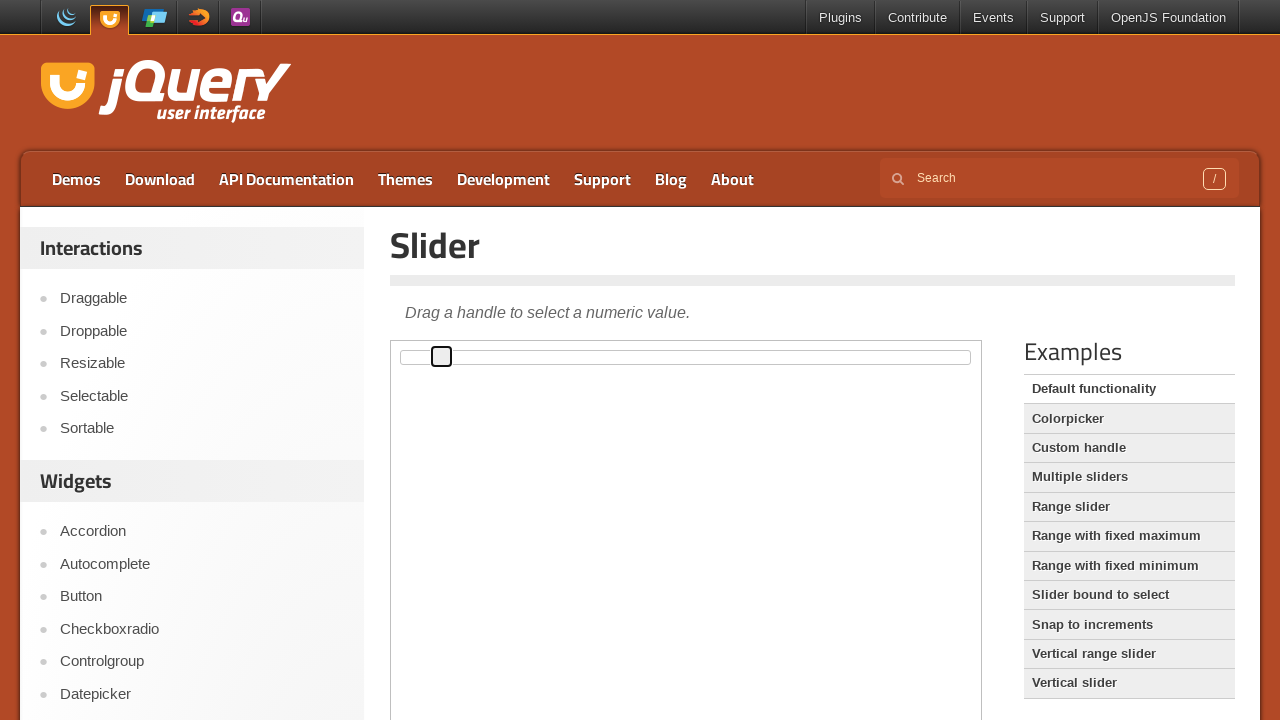

Pressed mouse button down (iteration 8) at (442, 357)
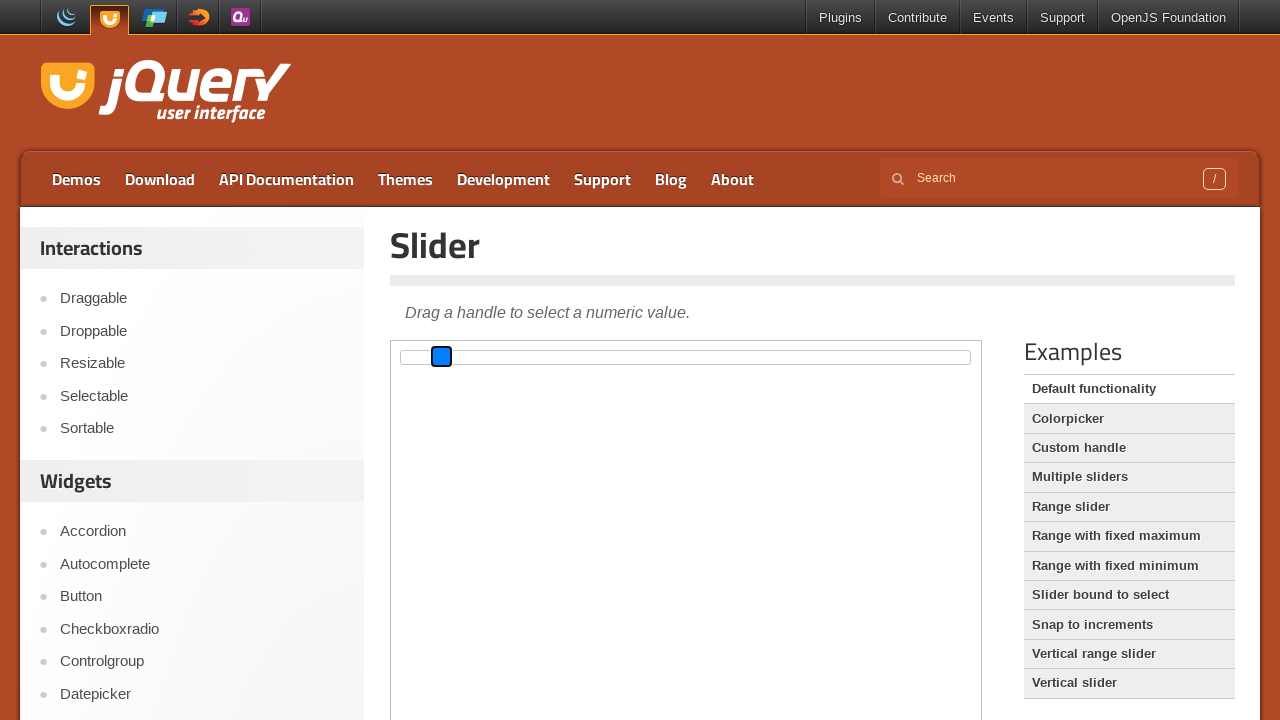

Dragged slider handle 100 pixels to the right (iteration 8) at (542, 357)
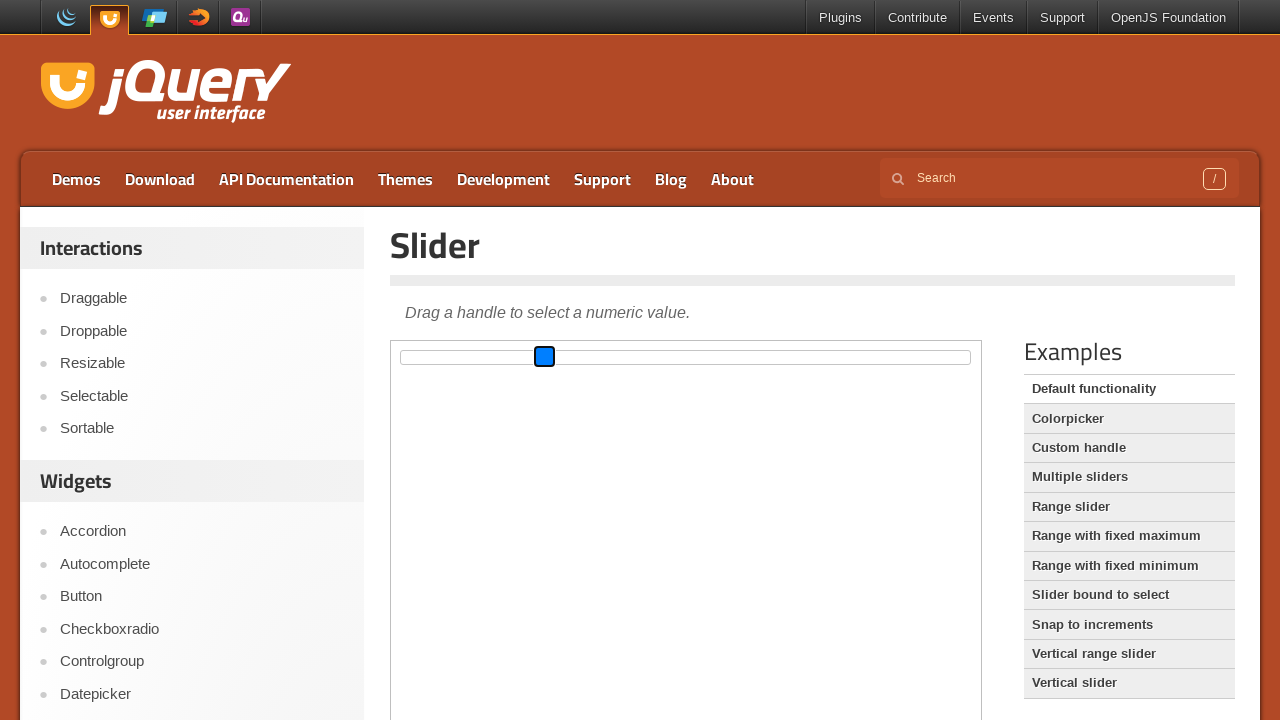

Released mouse button after dragging right (iteration 8) at (542, 357)
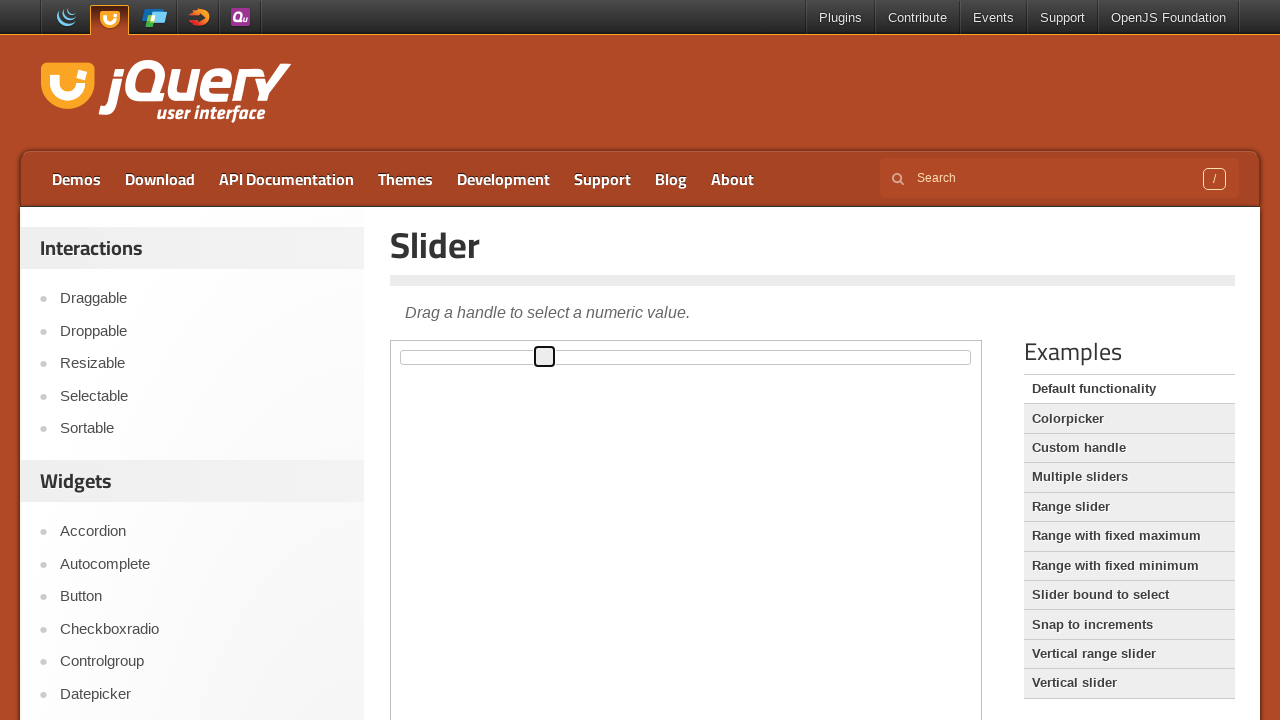

Retrieved updated slider handle bounding box (iteration 8)
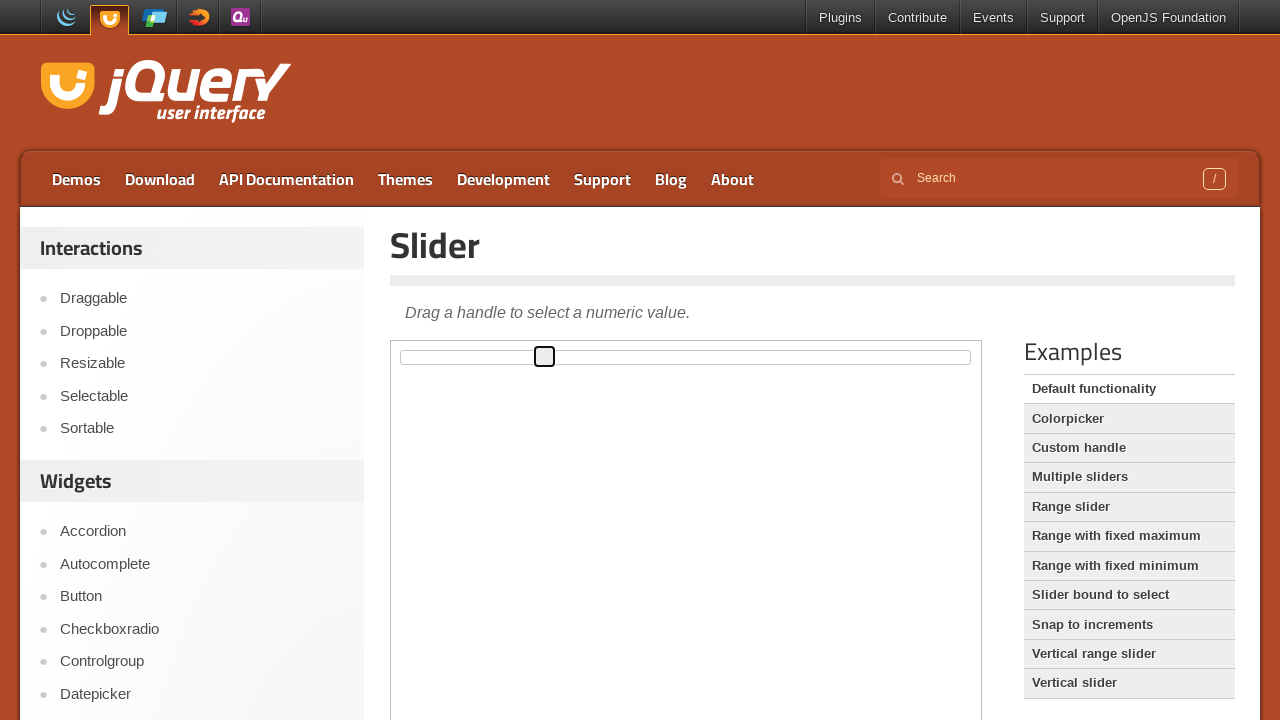

Moved mouse to slider handle center (iteration 8) at (544, 357)
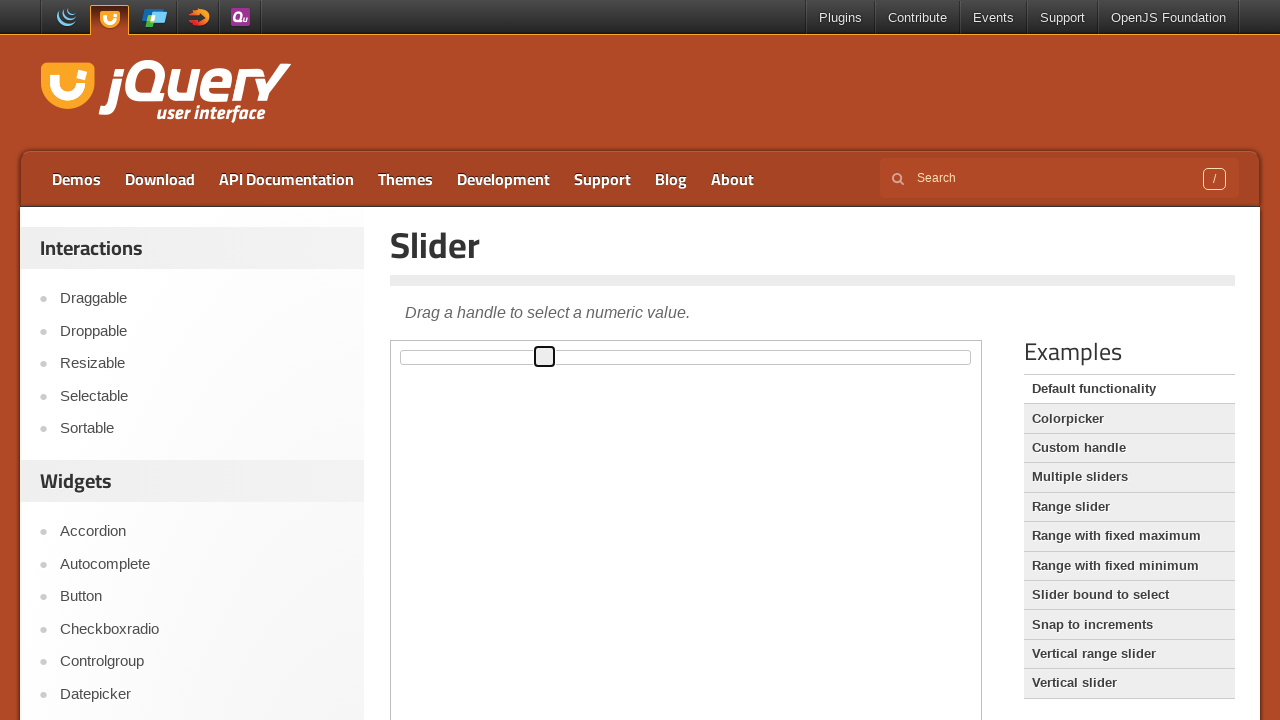

Pressed mouse button down (iteration 8) at (544, 357)
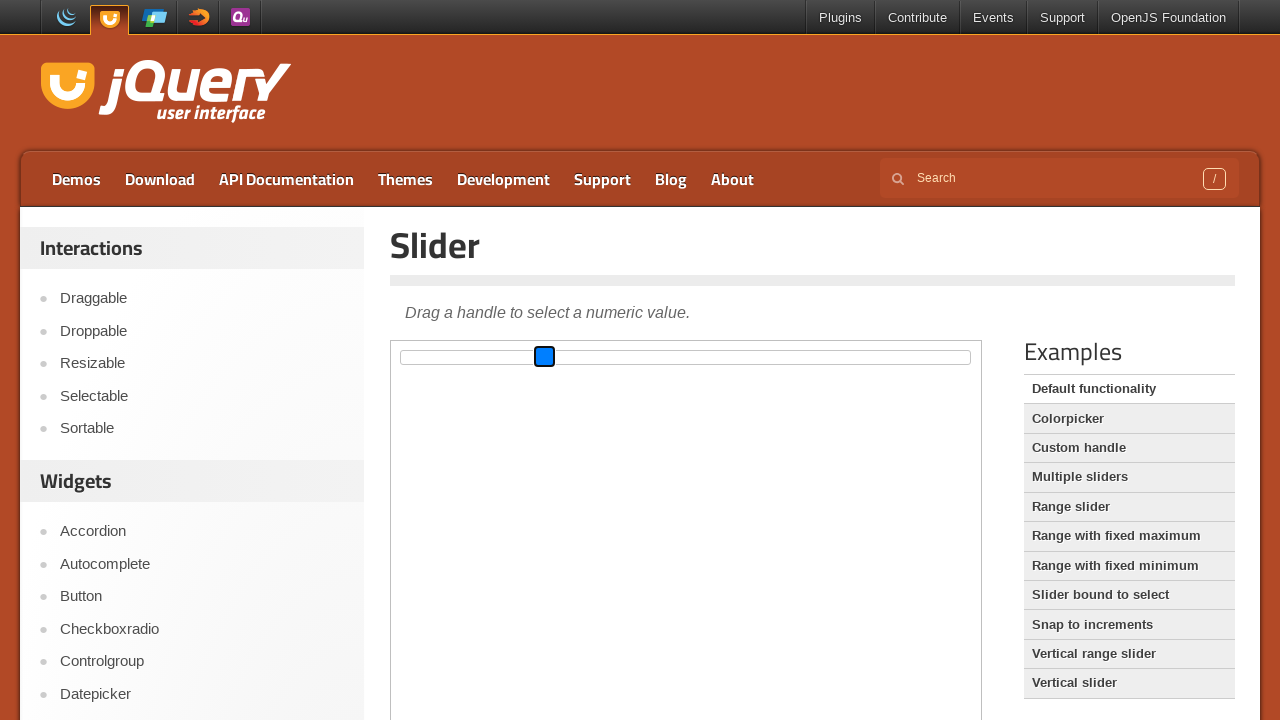

Dragged slider handle 100 pixels to the left (iteration 8) at (444, 357)
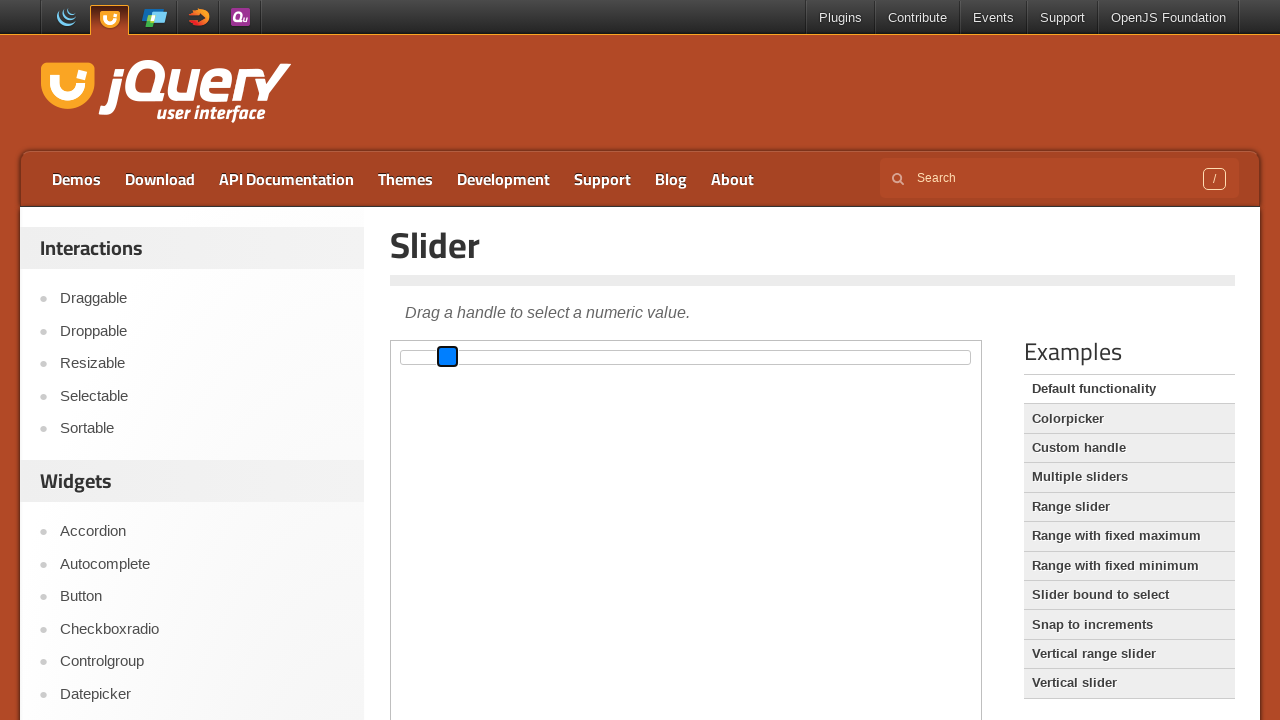

Released mouse button after dragging left (iteration 8) at (444, 357)
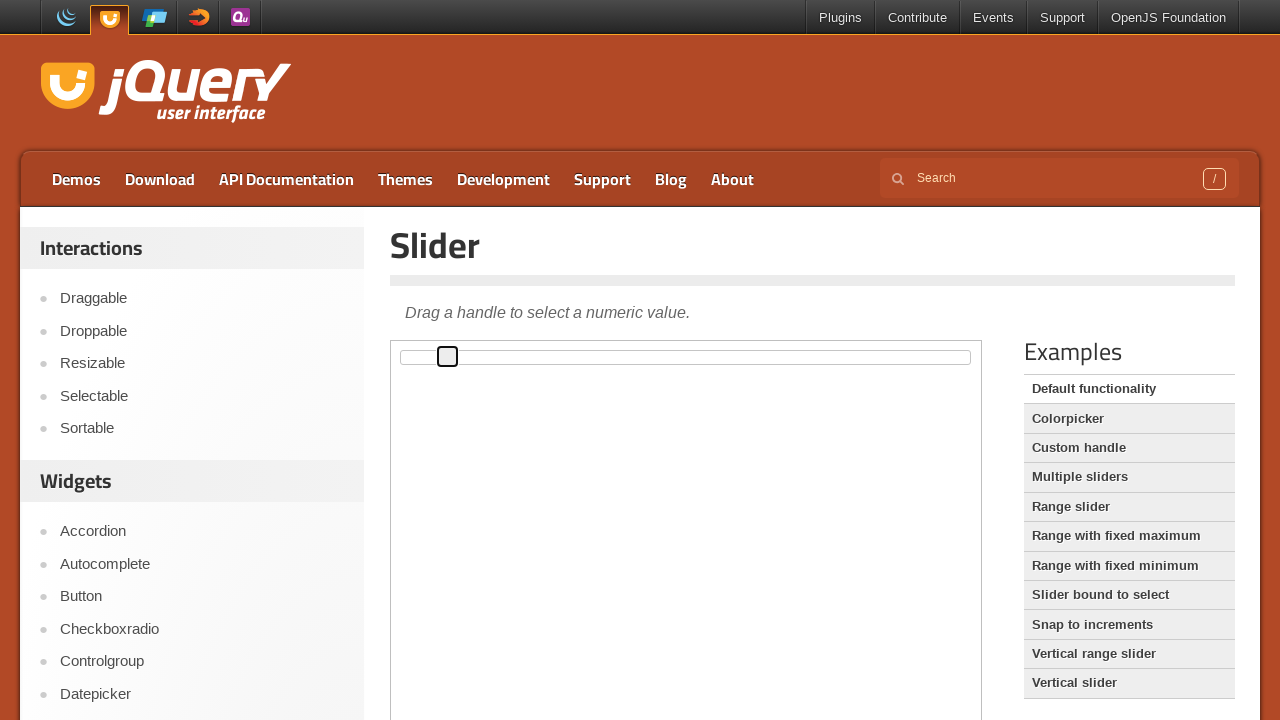

Retrieved slider handle bounding box for iteration 9
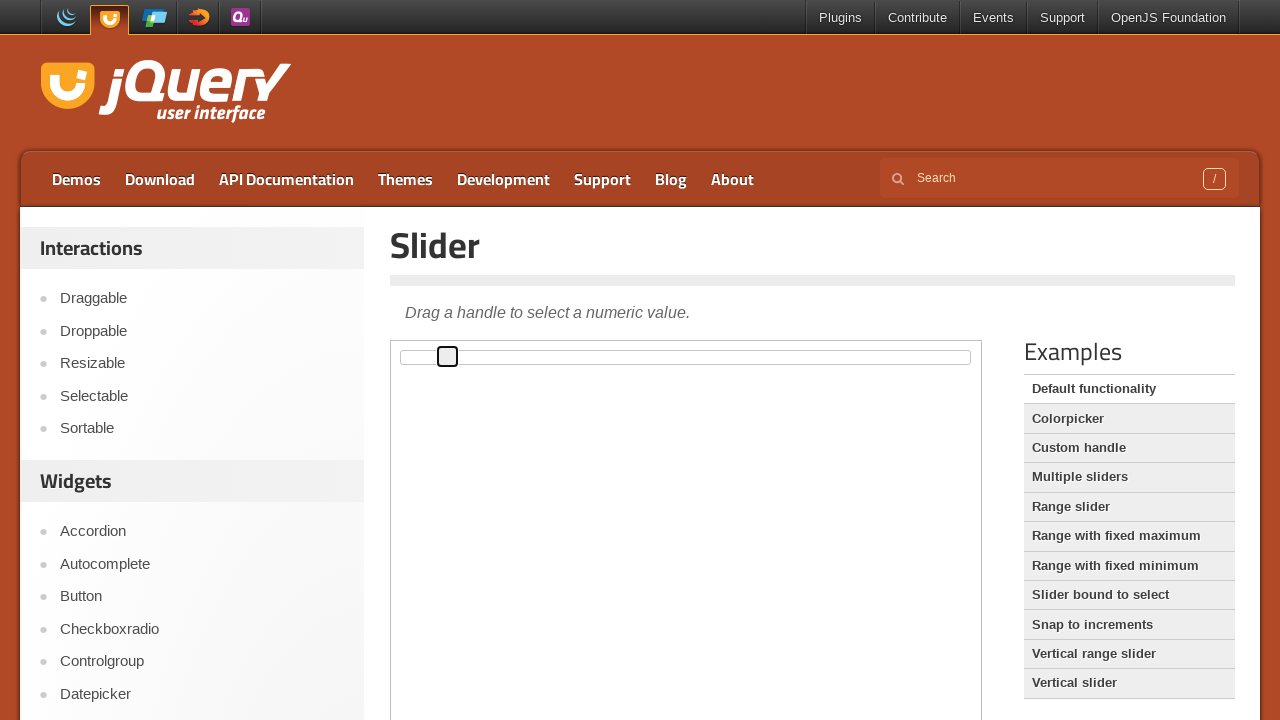

Moved mouse to slider handle center (iteration 9) at (448, 357)
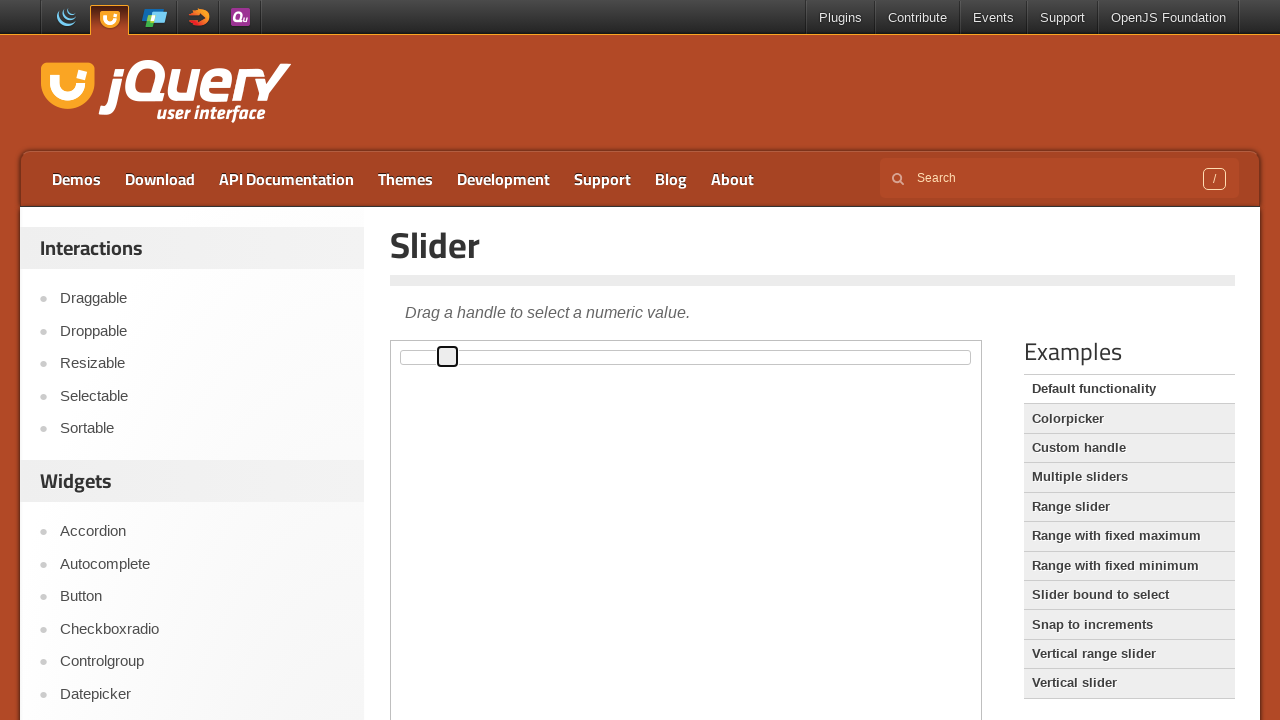

Pressed mouse button down (iteration 9) at (448, 357)
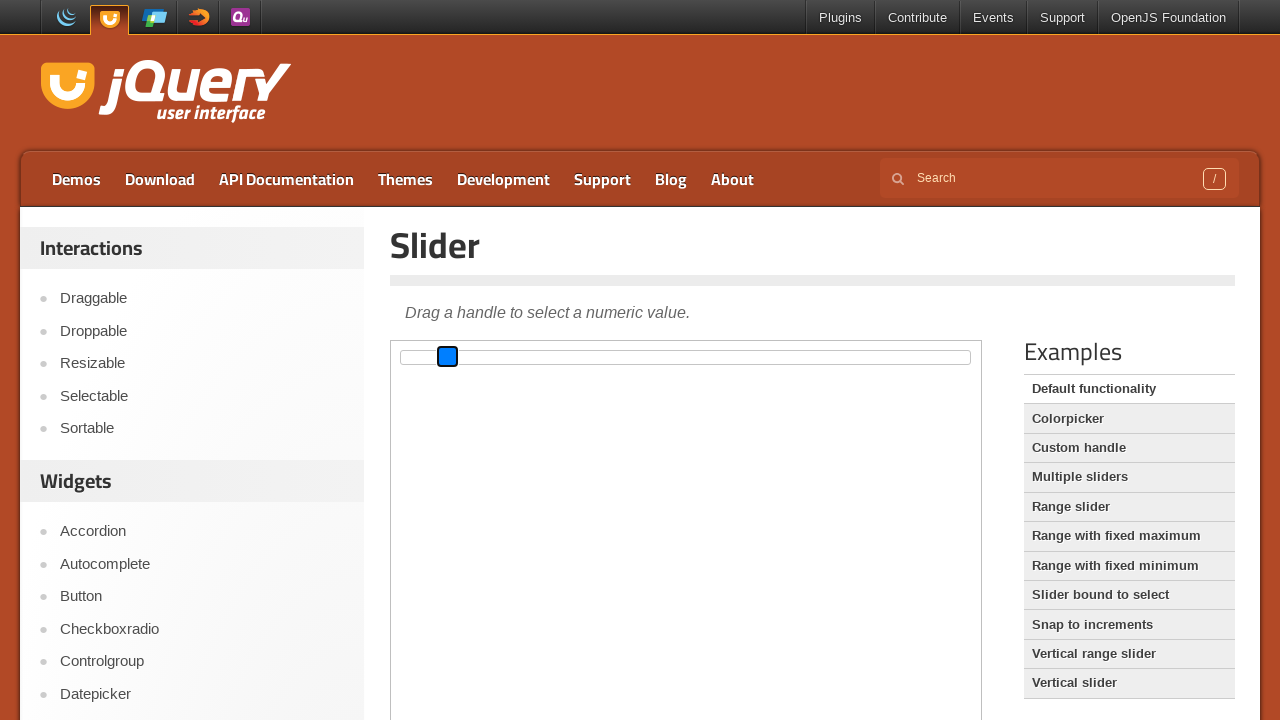

Dragged slider handle 100 pixels to the right (iteration 9) at (548, 357)
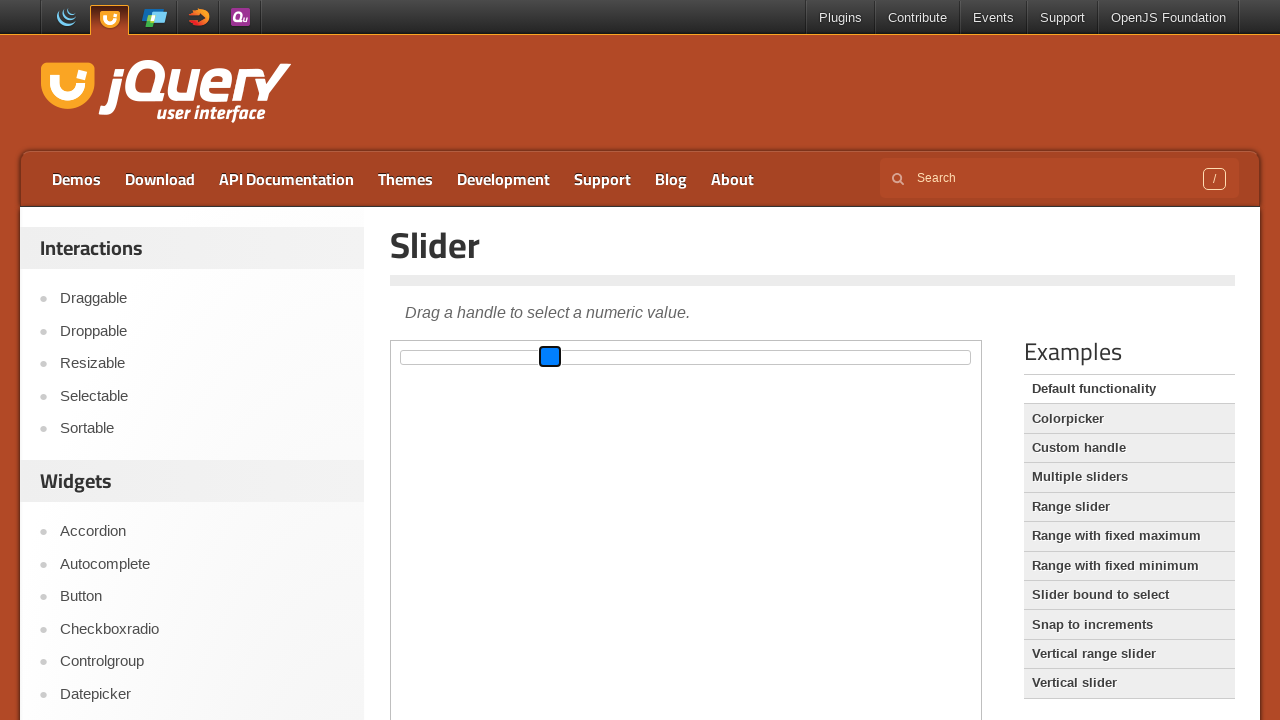

Released mouse button after dragging right (iteration 9) at (548, 357)
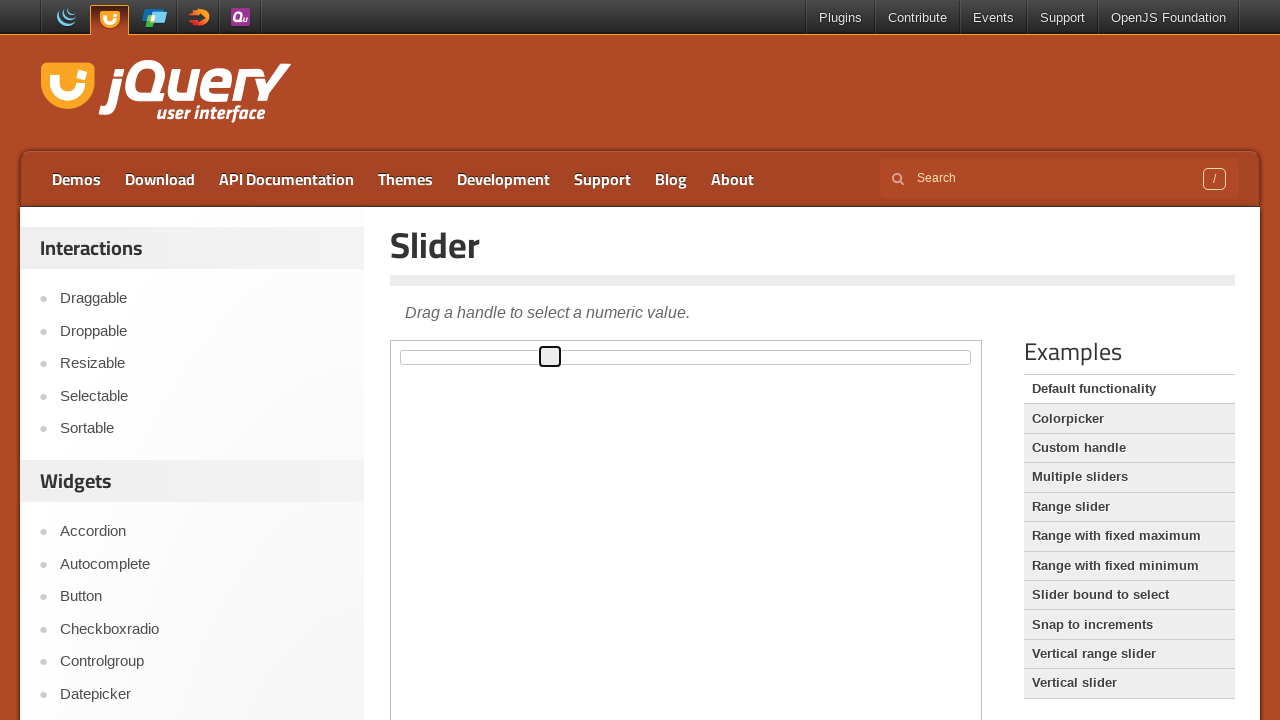

Retrieved updated slider handle bounding box (iteration 9)
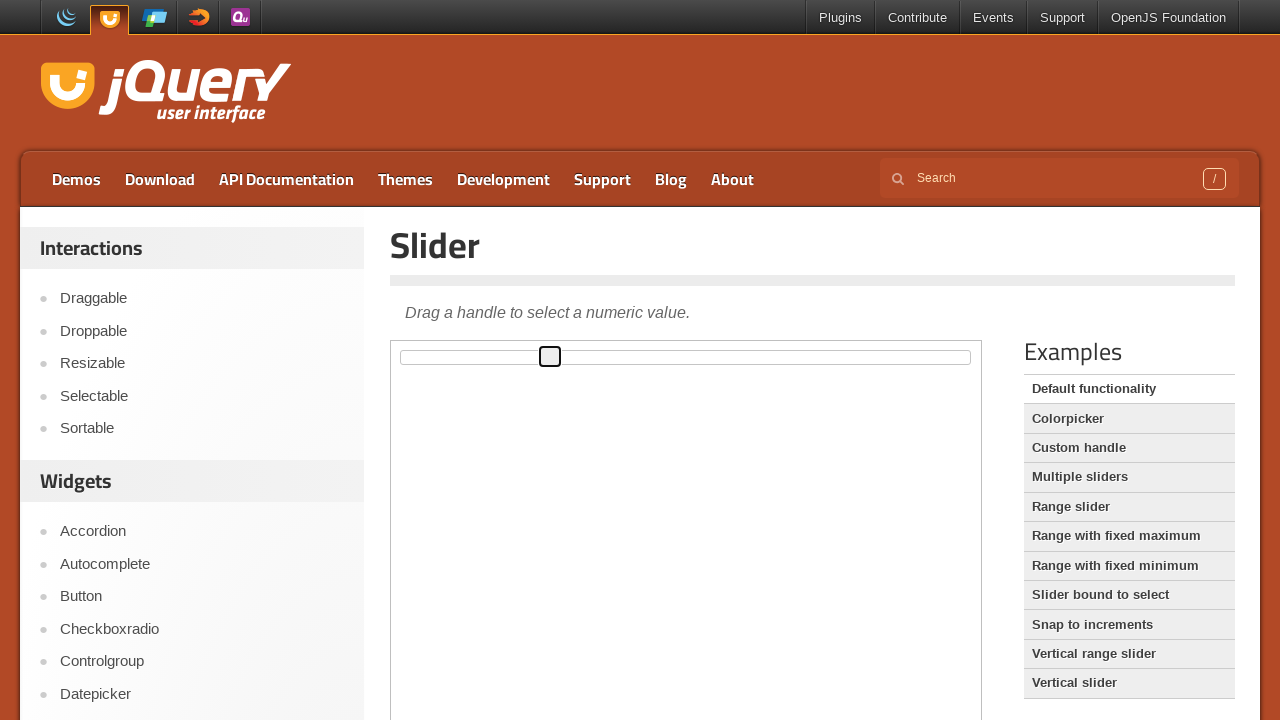

Moved mouse to slider handle center (iteration 9) at (550, 357)
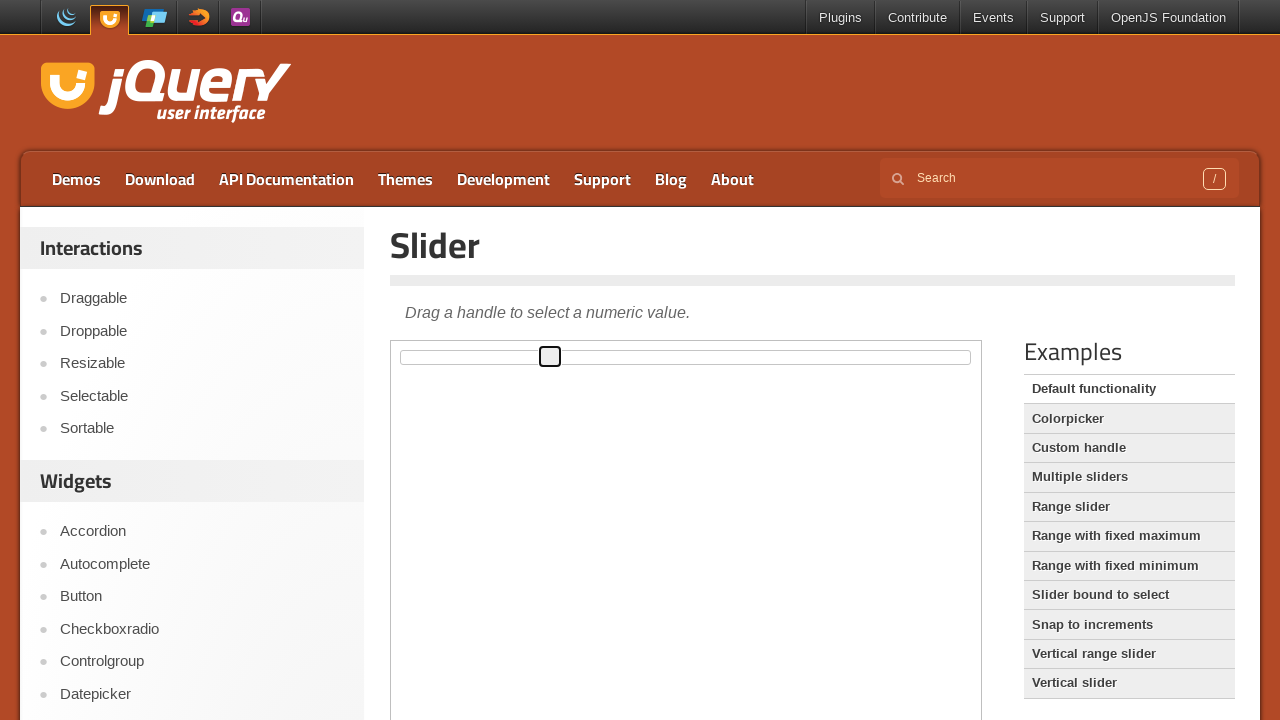

Pressed mouse button down (iteration 9) at (550, 357)
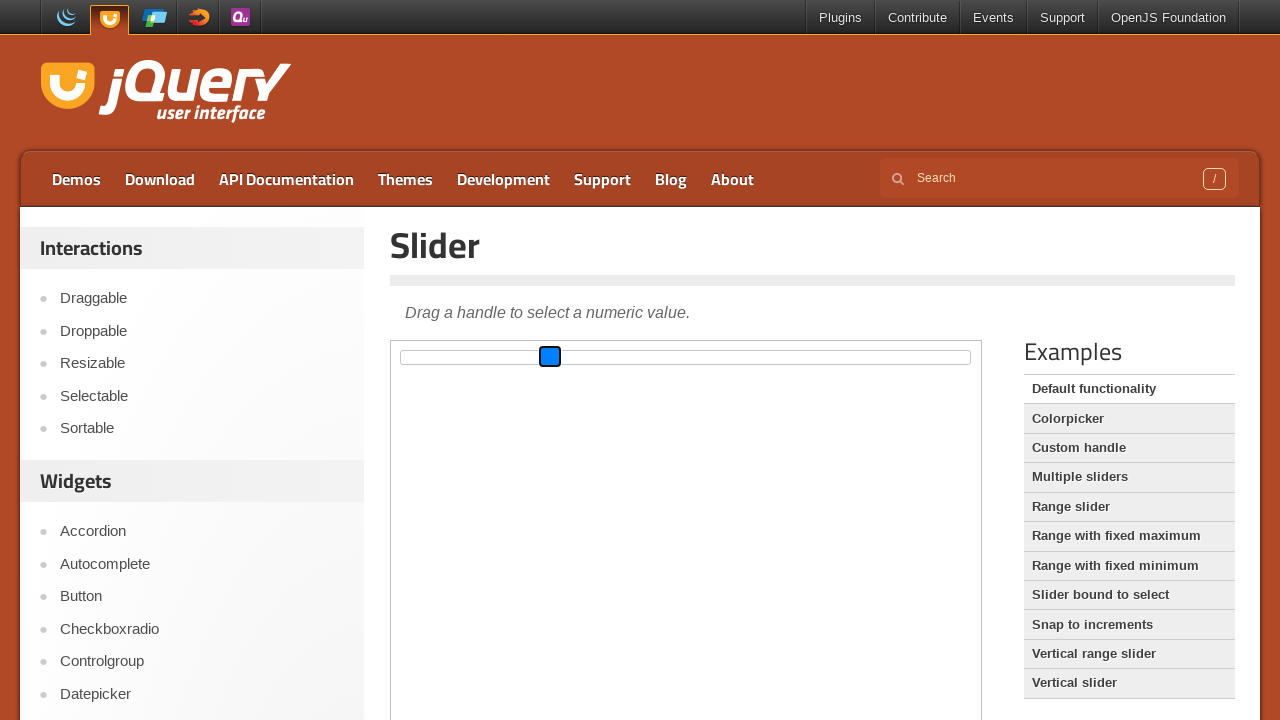

Dragged slider handle 100 pixels to the left (iteration 9) at (450, 357)
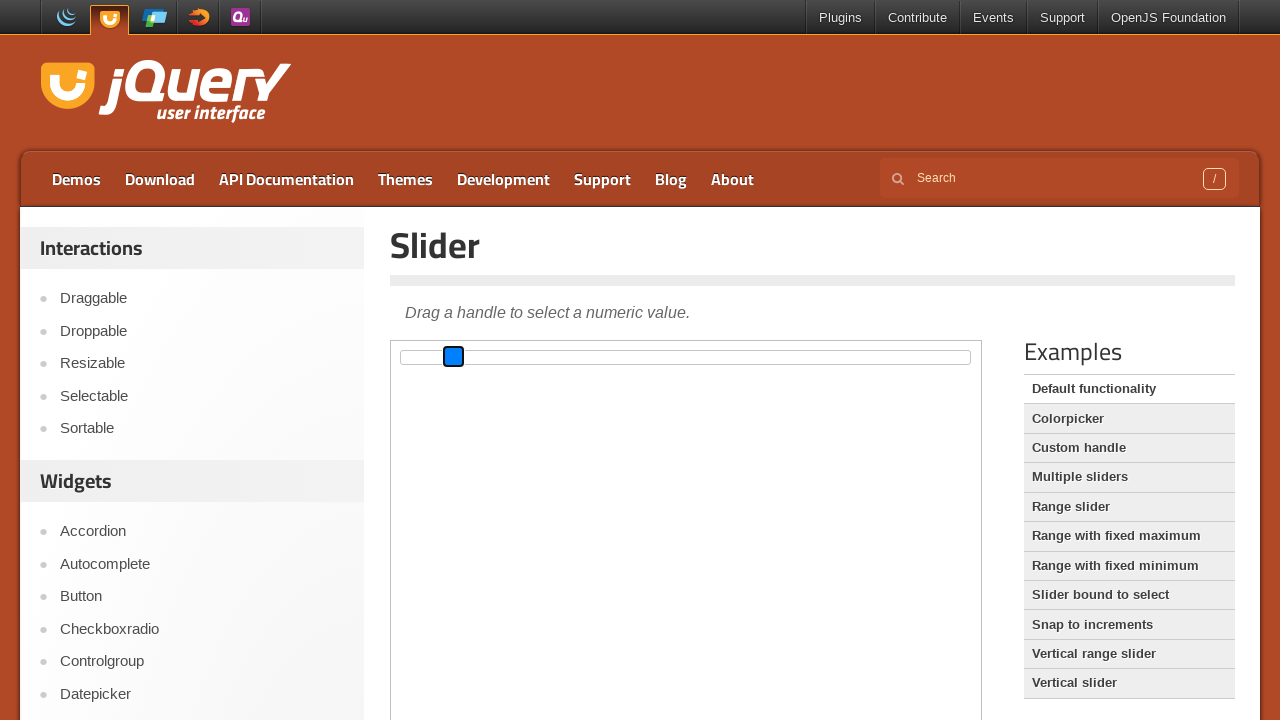

Released mouse button after dragging left (iteration 9) at (450, 357)
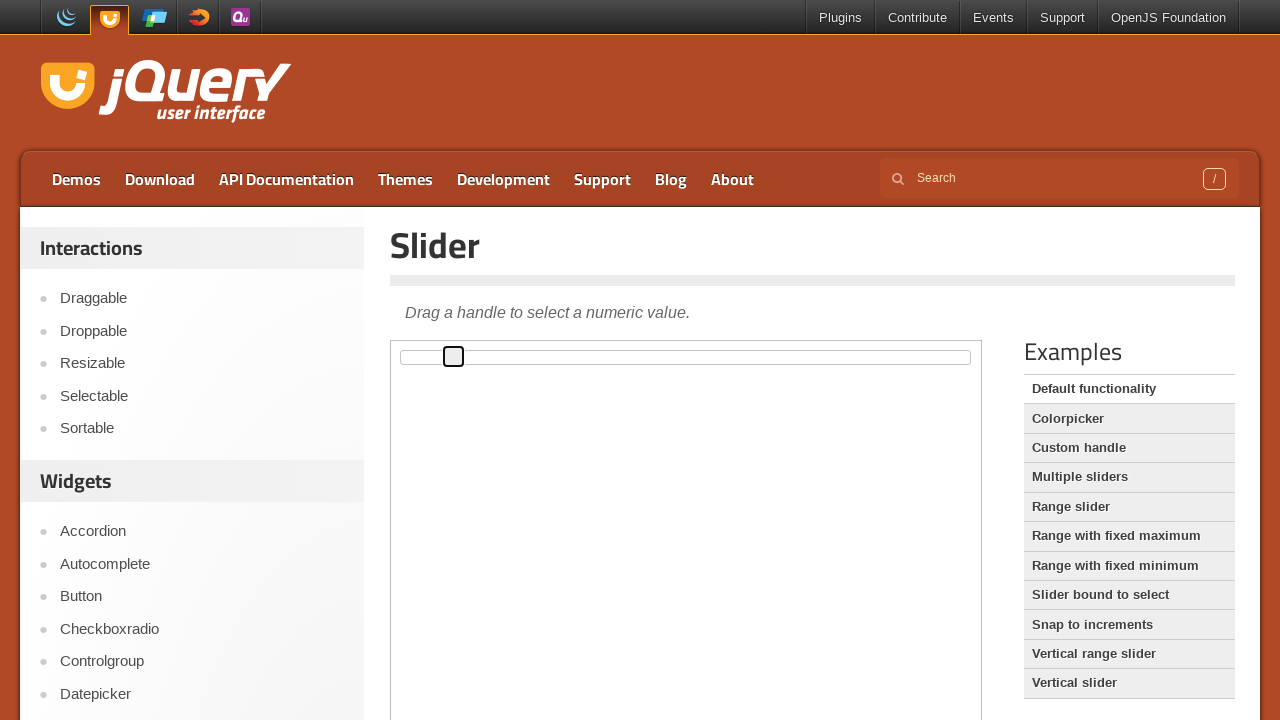

Retrieved slider handle bounding box for iteration 10
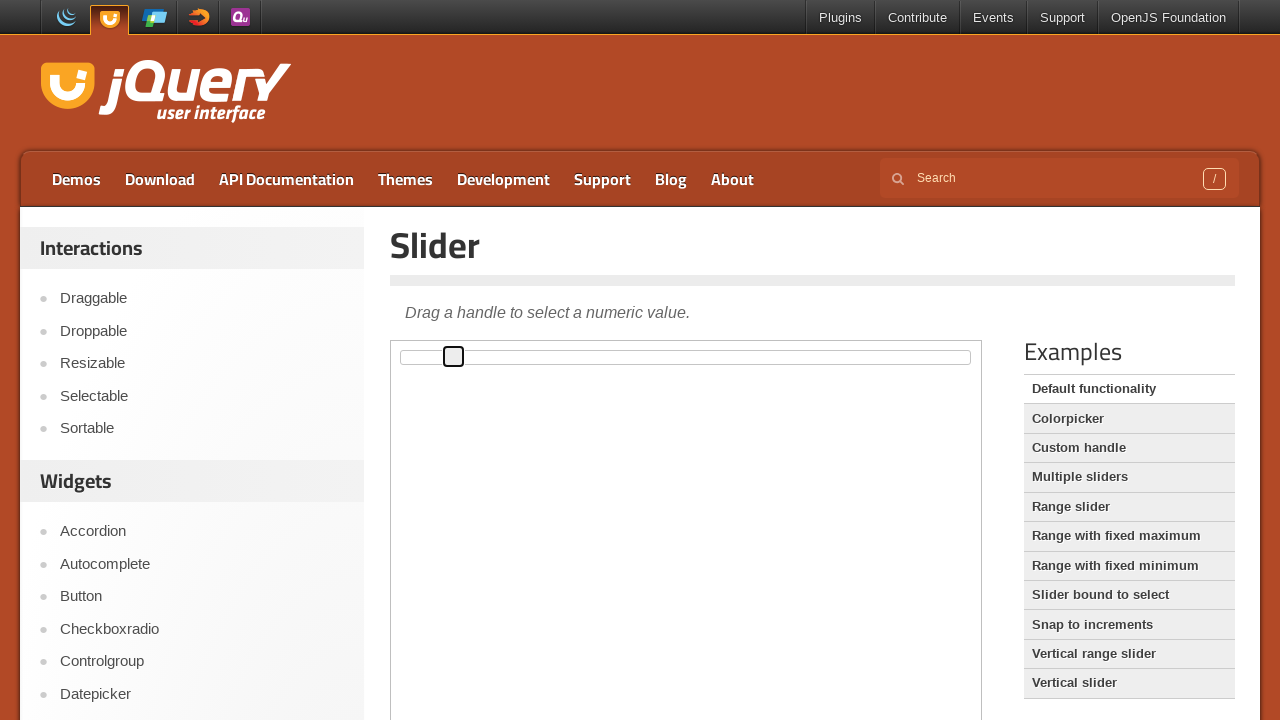

Moved mouse to slider handle center (iteration 10) at (453, 357)
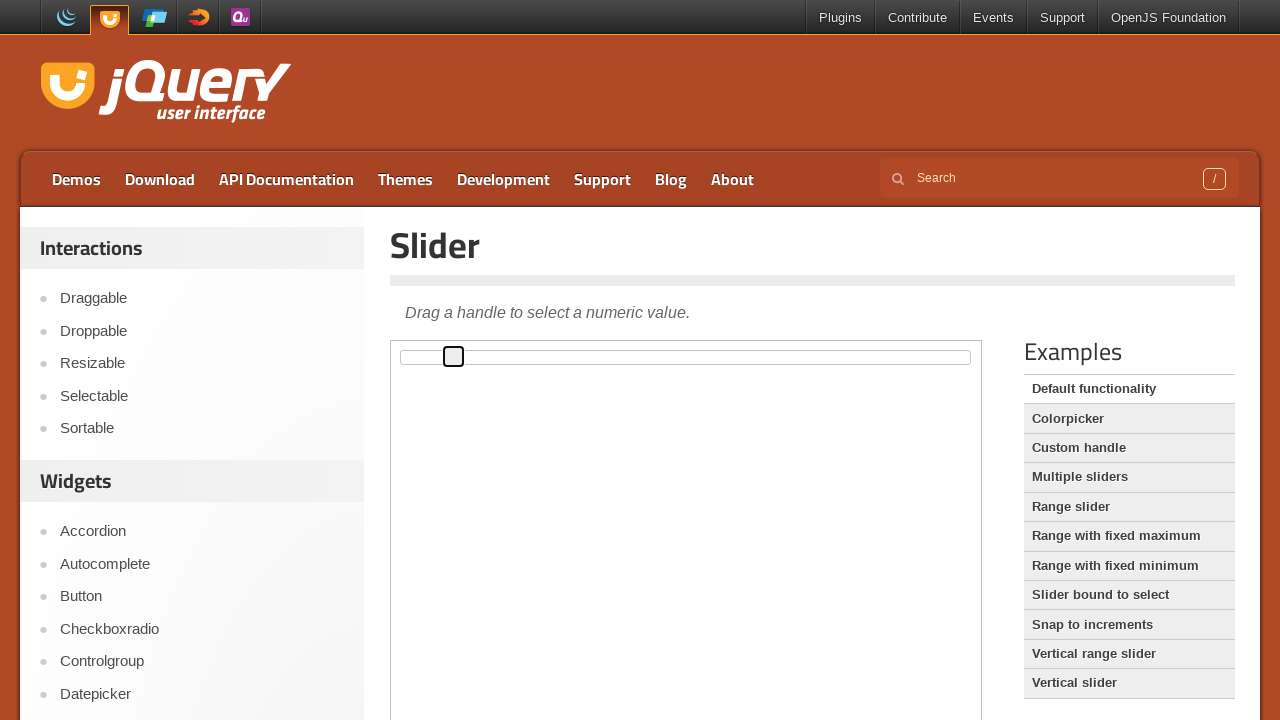

Pressed mouse button down (iteration 10) at (453, 357)
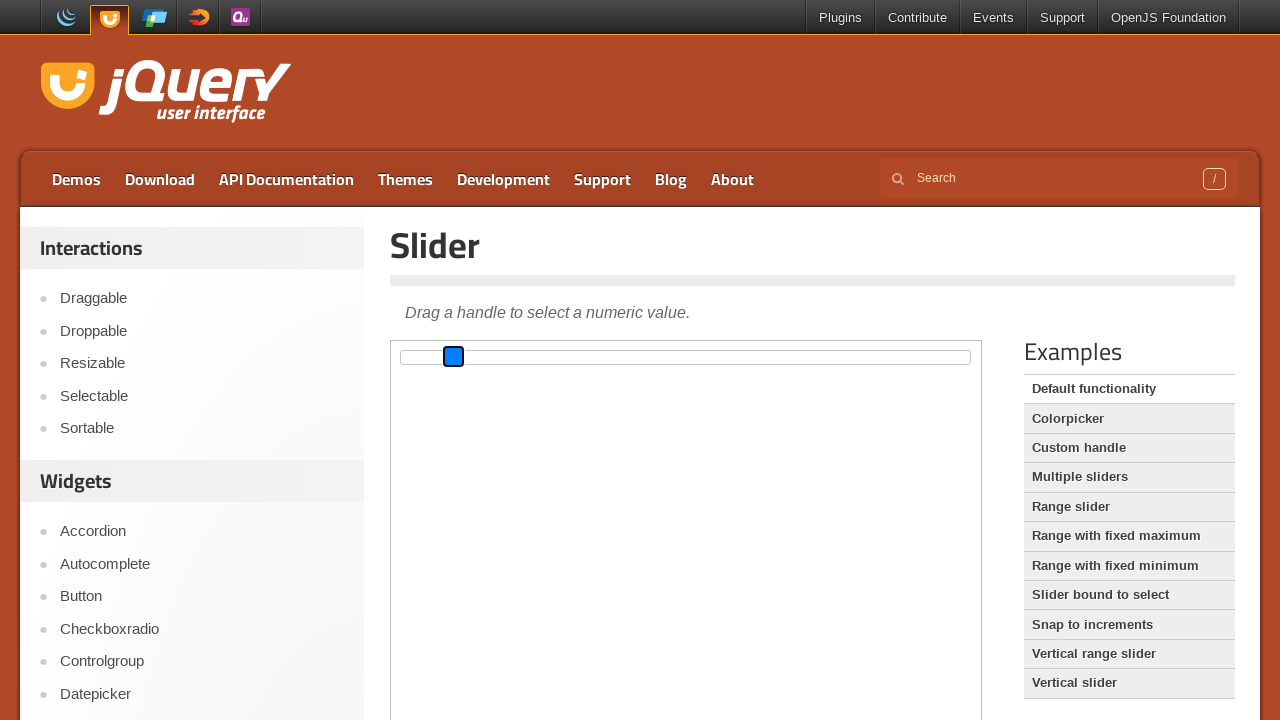

Dragged slider handle 100 pixels to the right (iteration 10) at (553, 357)
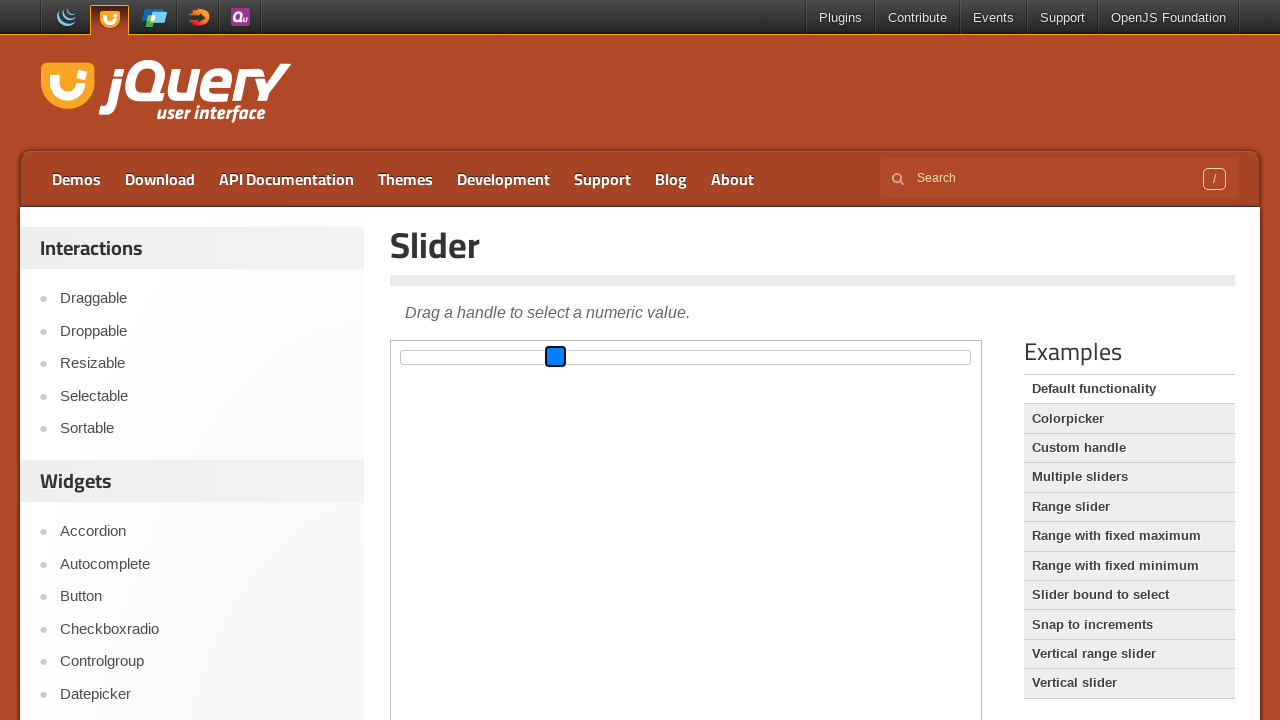

Released mouse button after dragging right (iteration 10) at (553, 357)
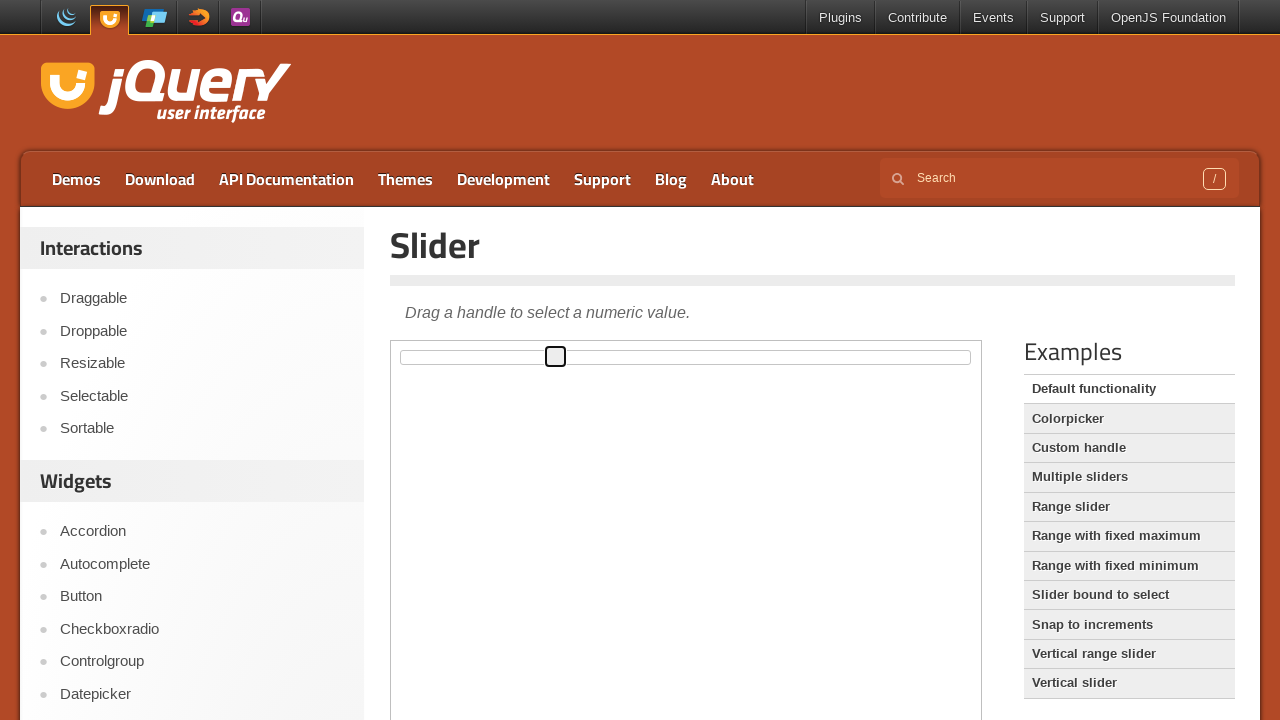

Retrieved updated slider handle bounding box (iteration 10)
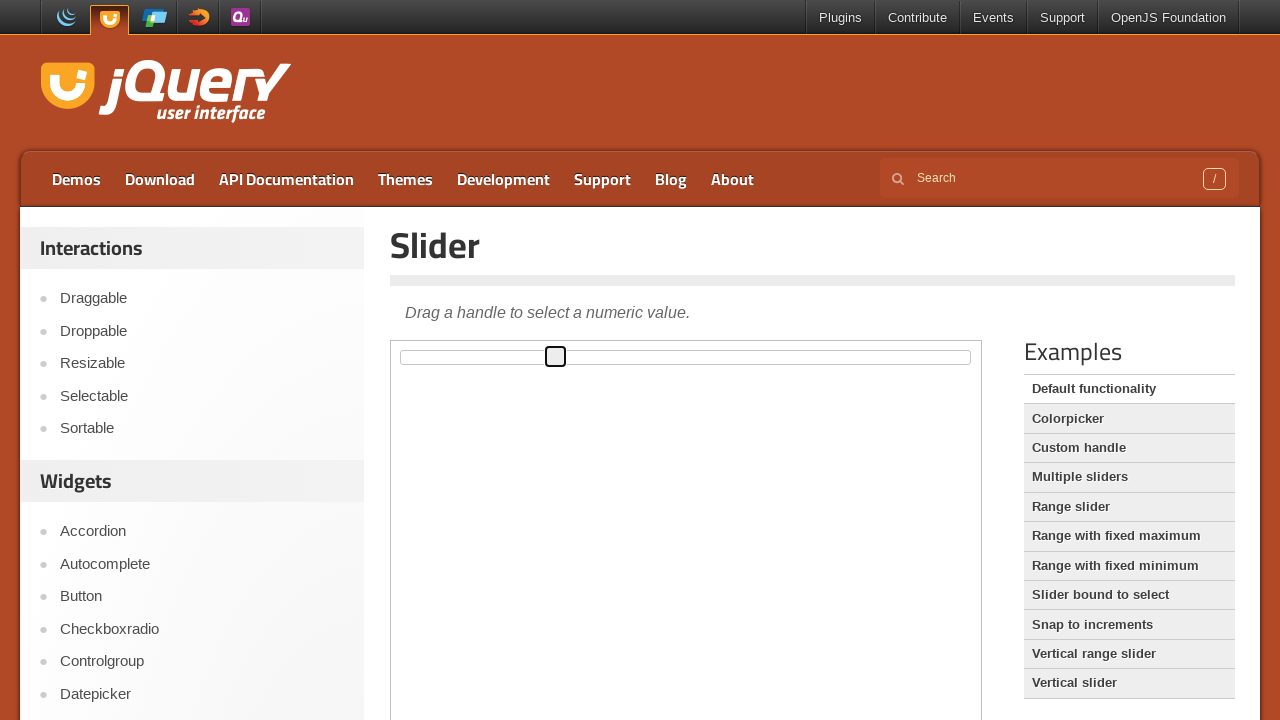

Moved mouse to slider handle center (iteration 10) at (556, 357)
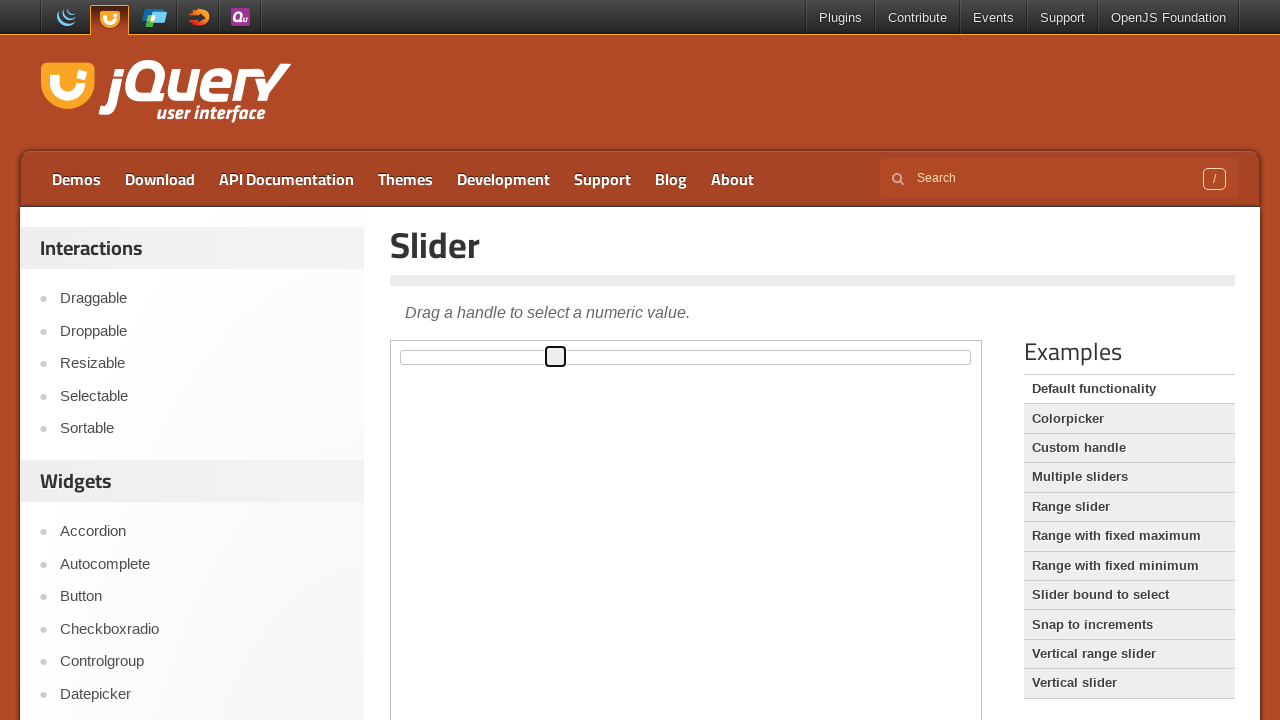

Pressed mouse button down (iteration 10) at (556, 357)
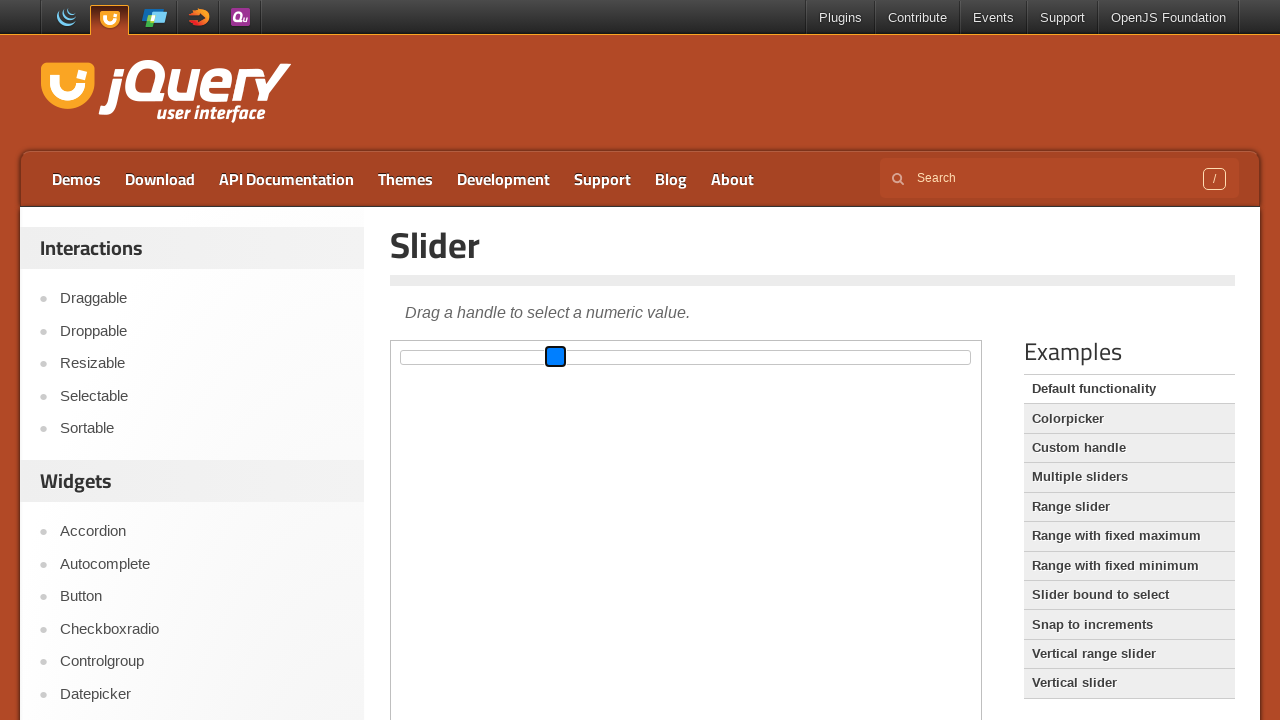

Dragged slider handle 100 pixels to the left (iteration 10) at (456, 357)
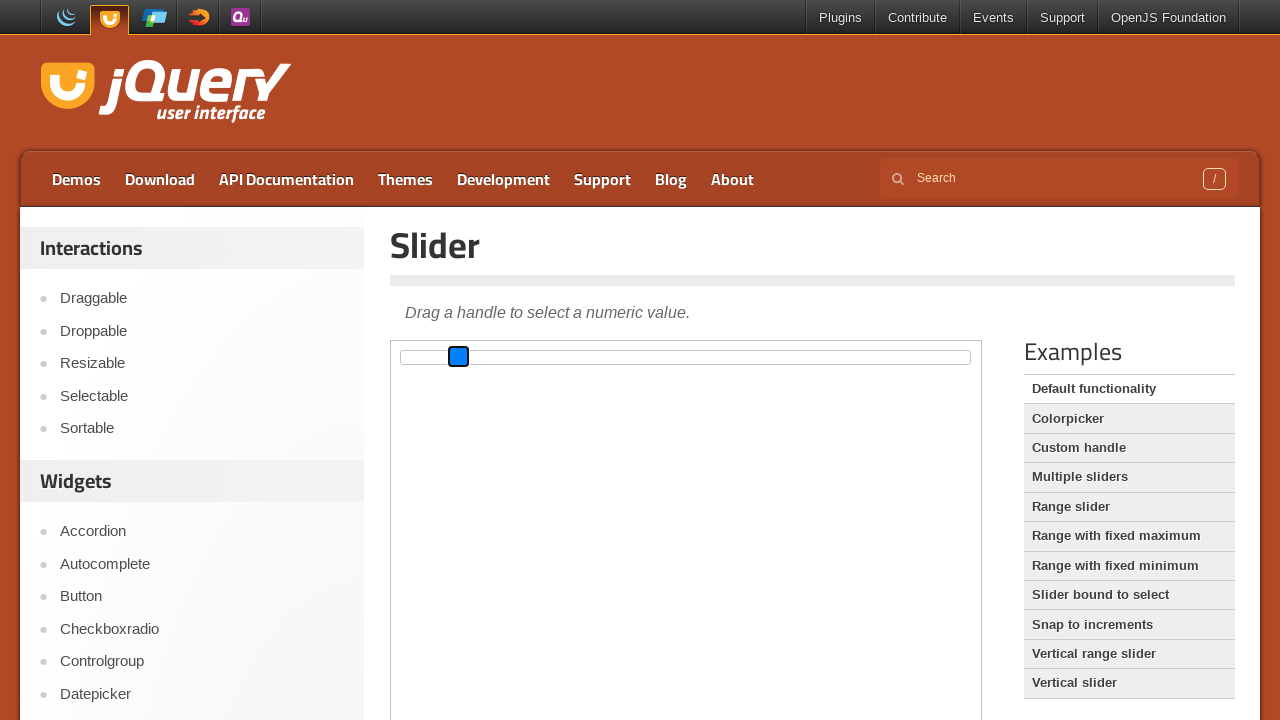

Released mouse button after dragging left (iteration 10) at (456, 357)
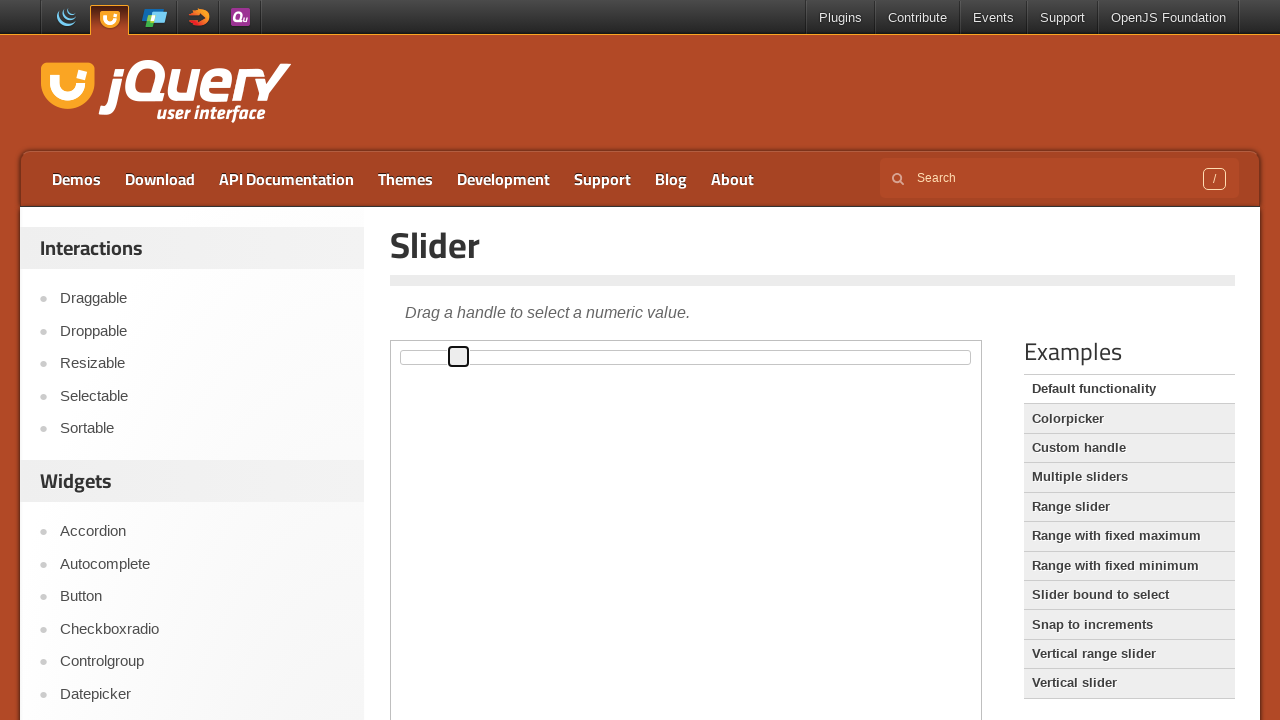

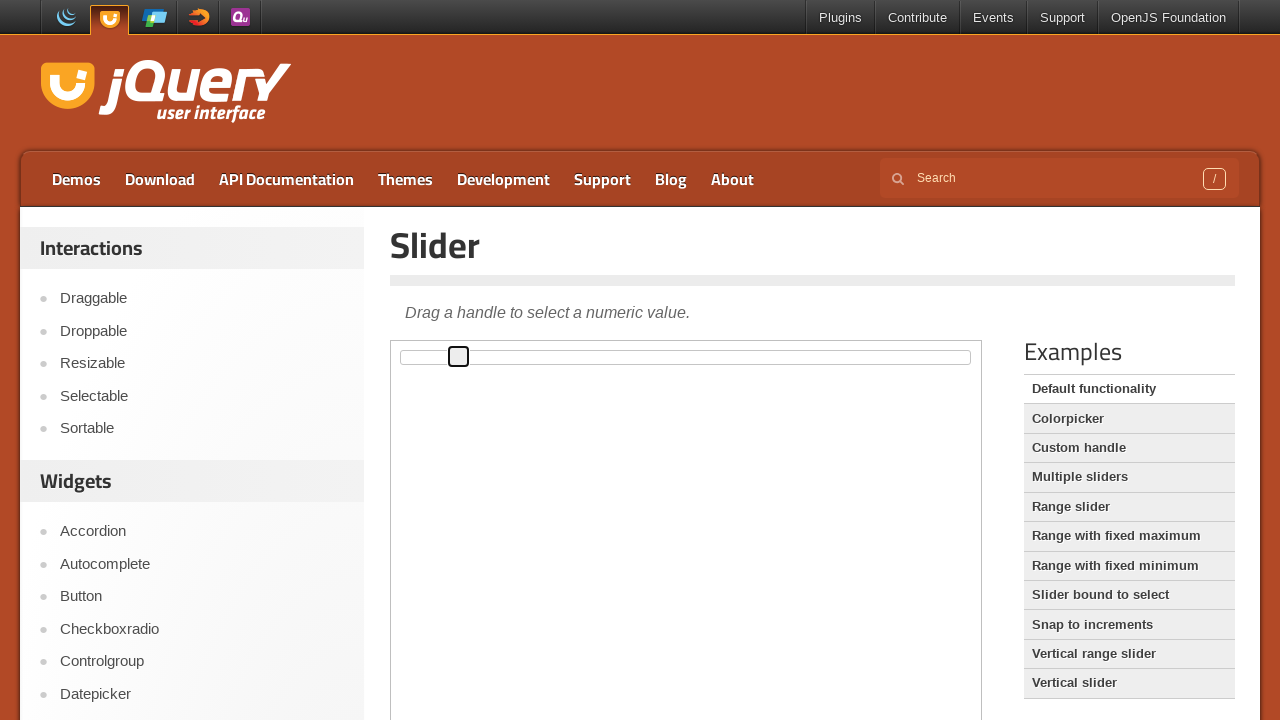